Tests date picker functionality by navigating through months and years to select a specific date (January 19, 2023)

Starting URL: https://demo.automationtesting.in/Datepicker.html

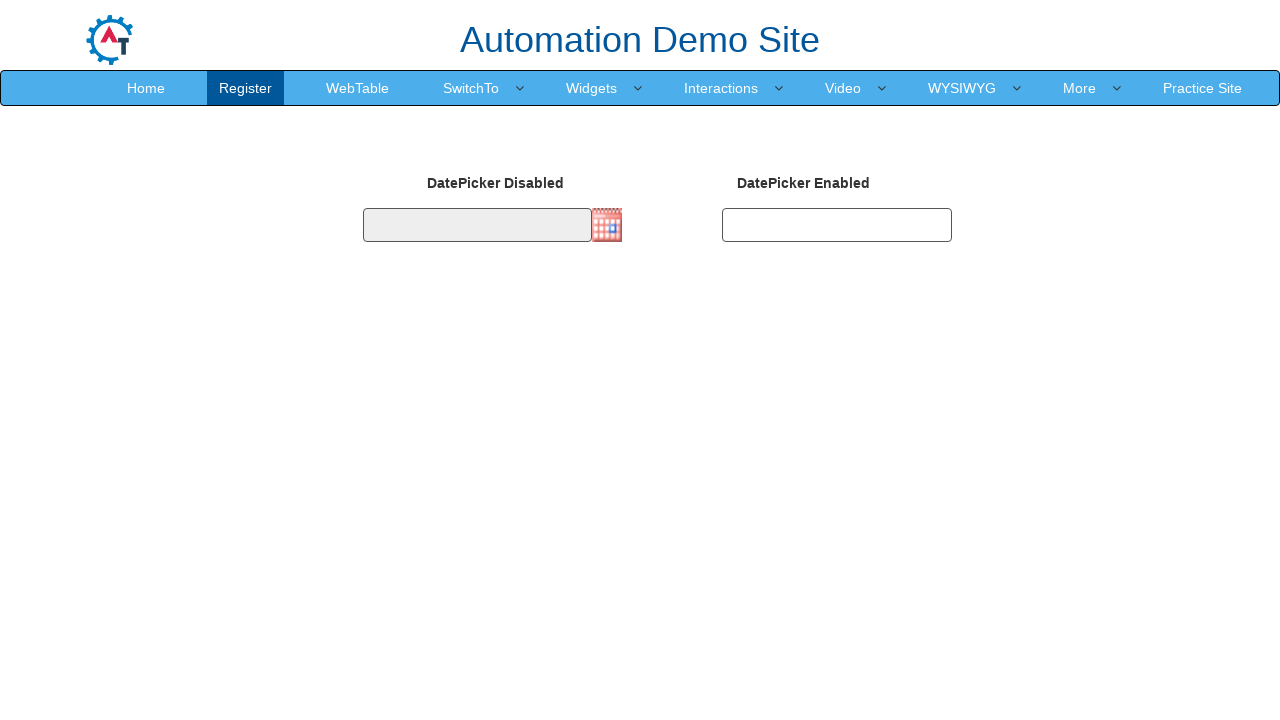

Clicked on date picker to open calendar at (610, 225) on .col-xs-1
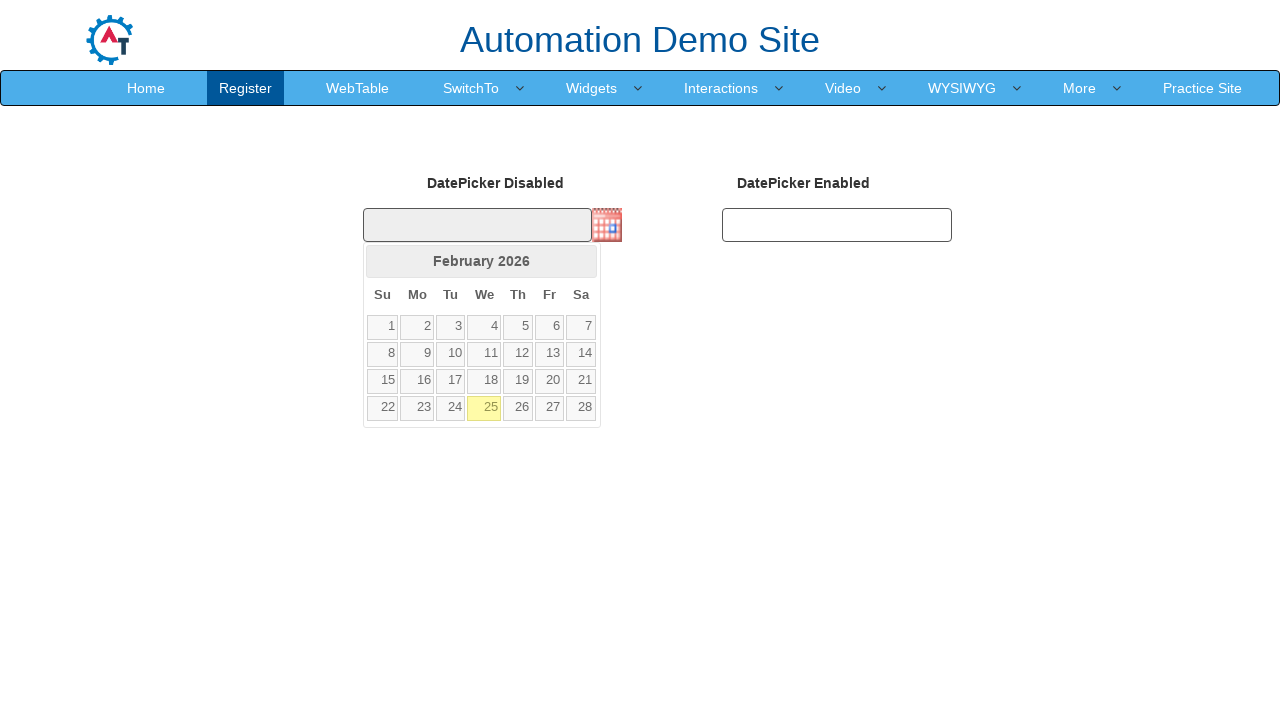

Retrieved current calendar date: February 2026
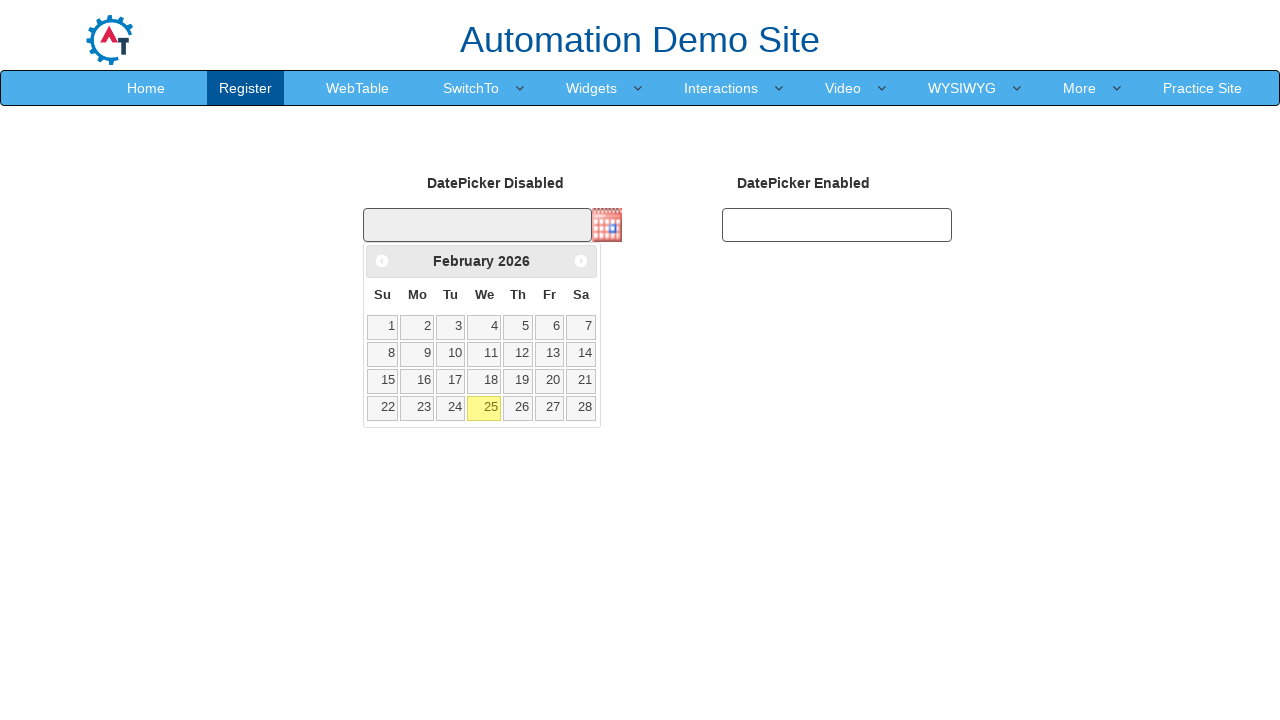

Clicked Previous button to navigate to earlier month at (382, 261) on a[title='Prev']
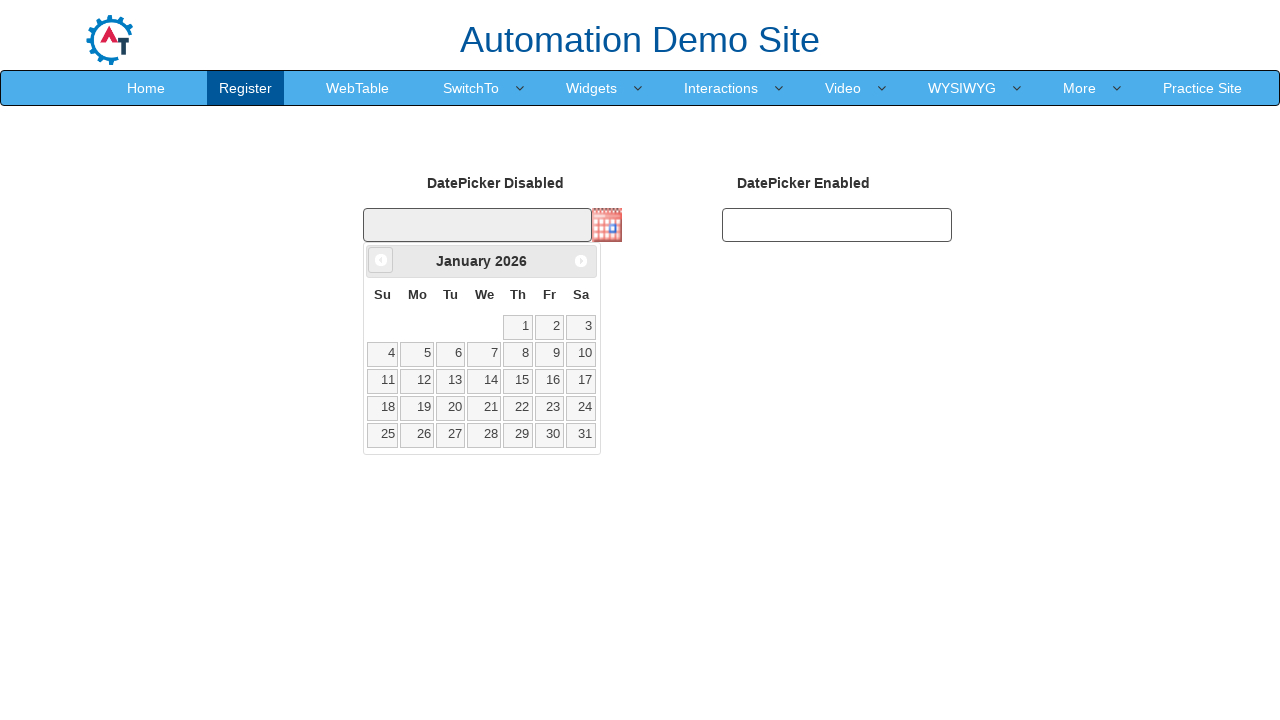

Updated calendar view to: January 2026
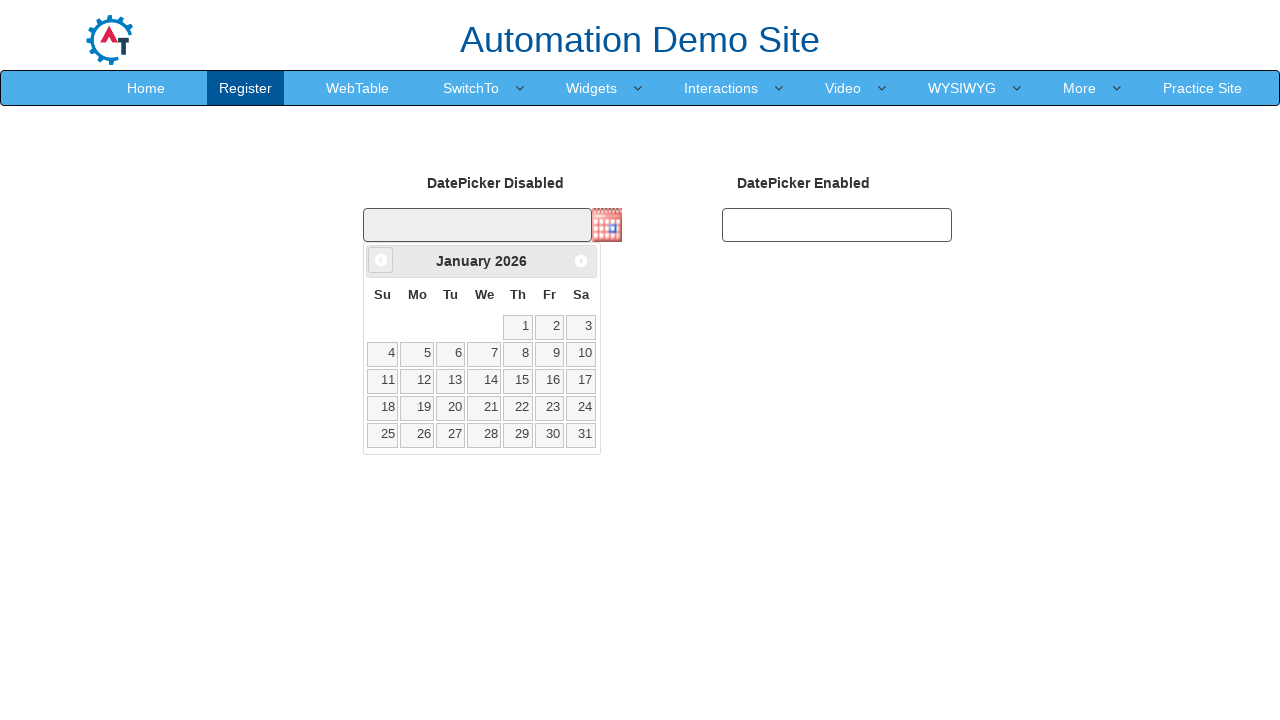

Clicked Previous button to navigate to earlier month at (381, 260) on a[title='Prev']
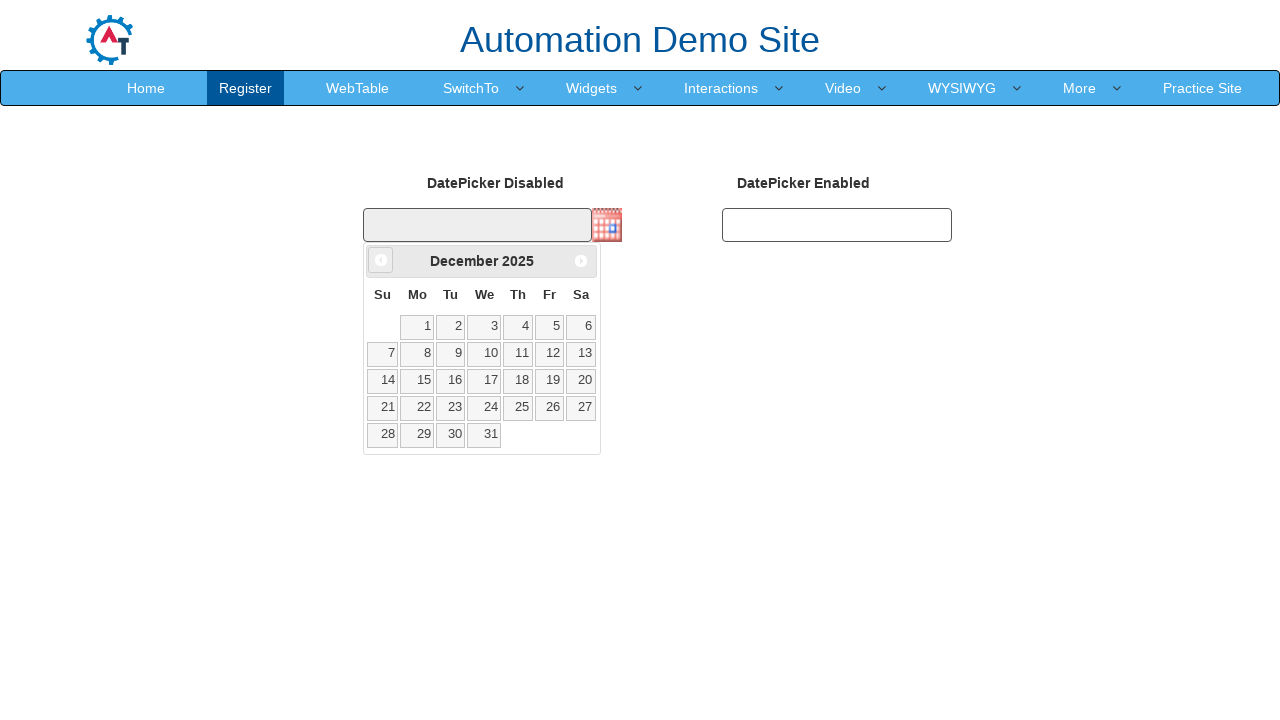

Updated calendar view to: December 2025
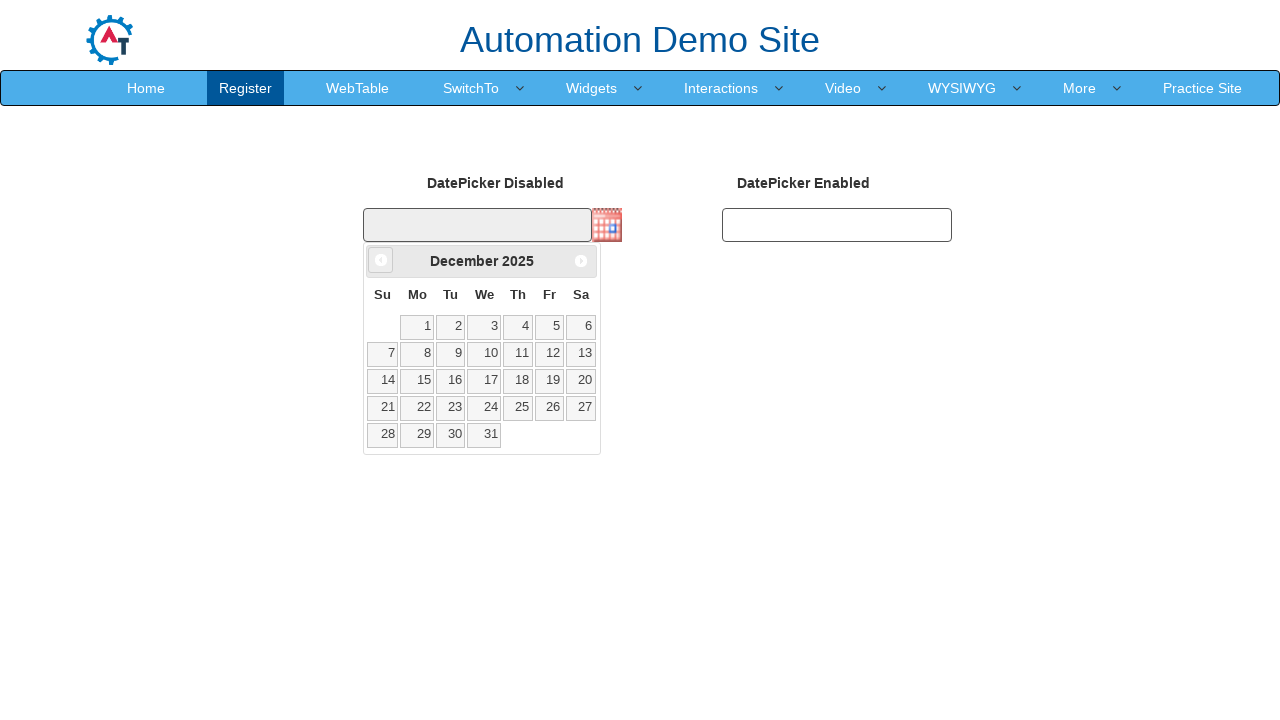

Clicked Previous button to navigate to earlier month at (381, 260) on a[title='Prev']
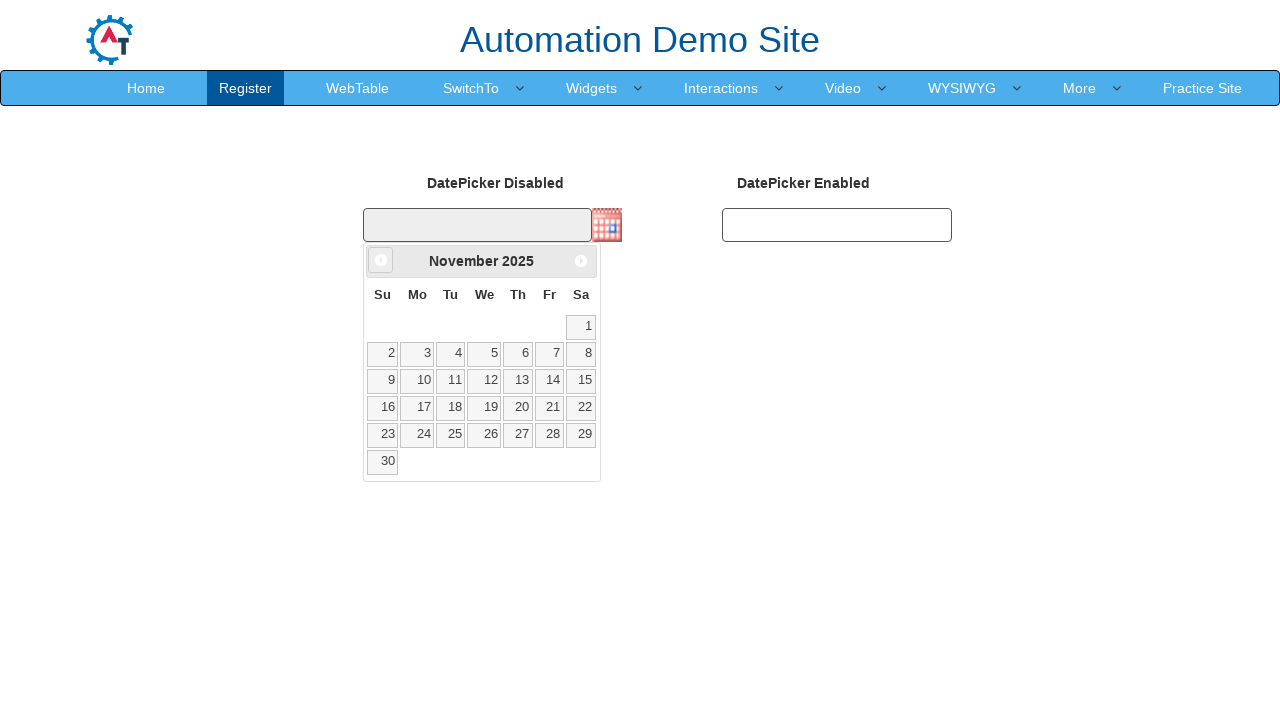

Updated calendar view to: November 2025
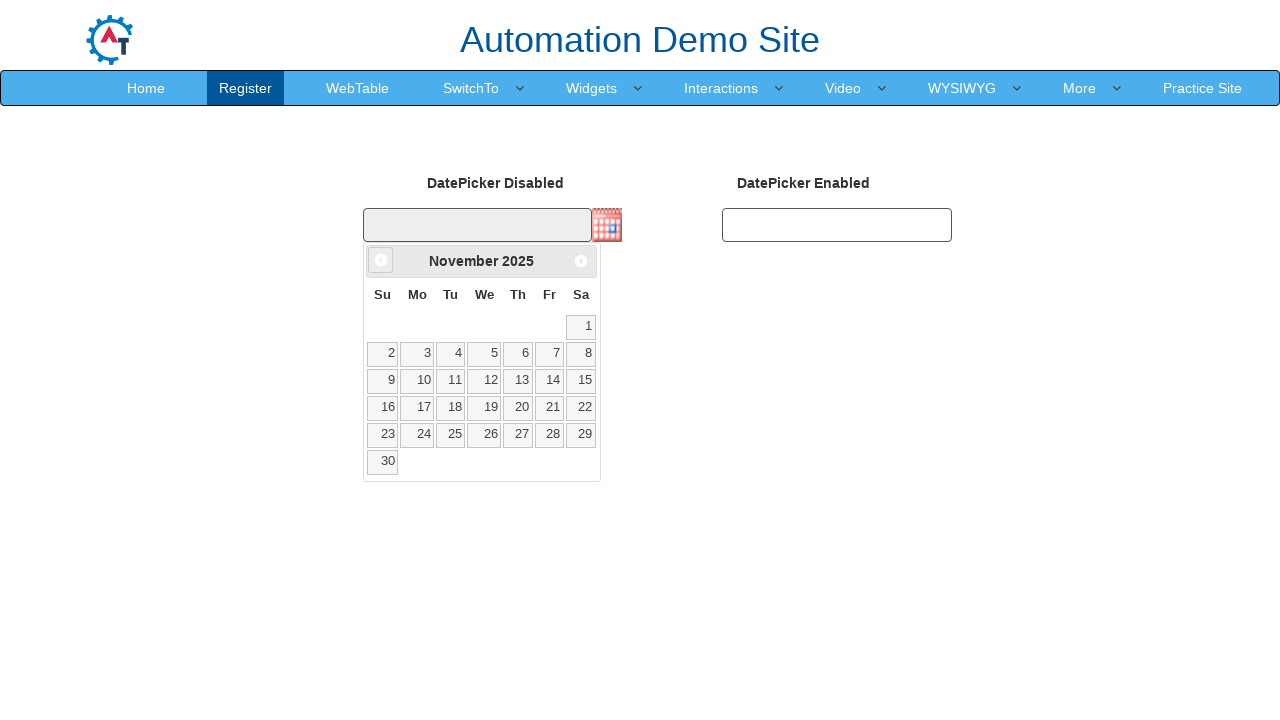

Clicked Previous button to navigate to earlier month at (381, 260) on a[title='Prev']
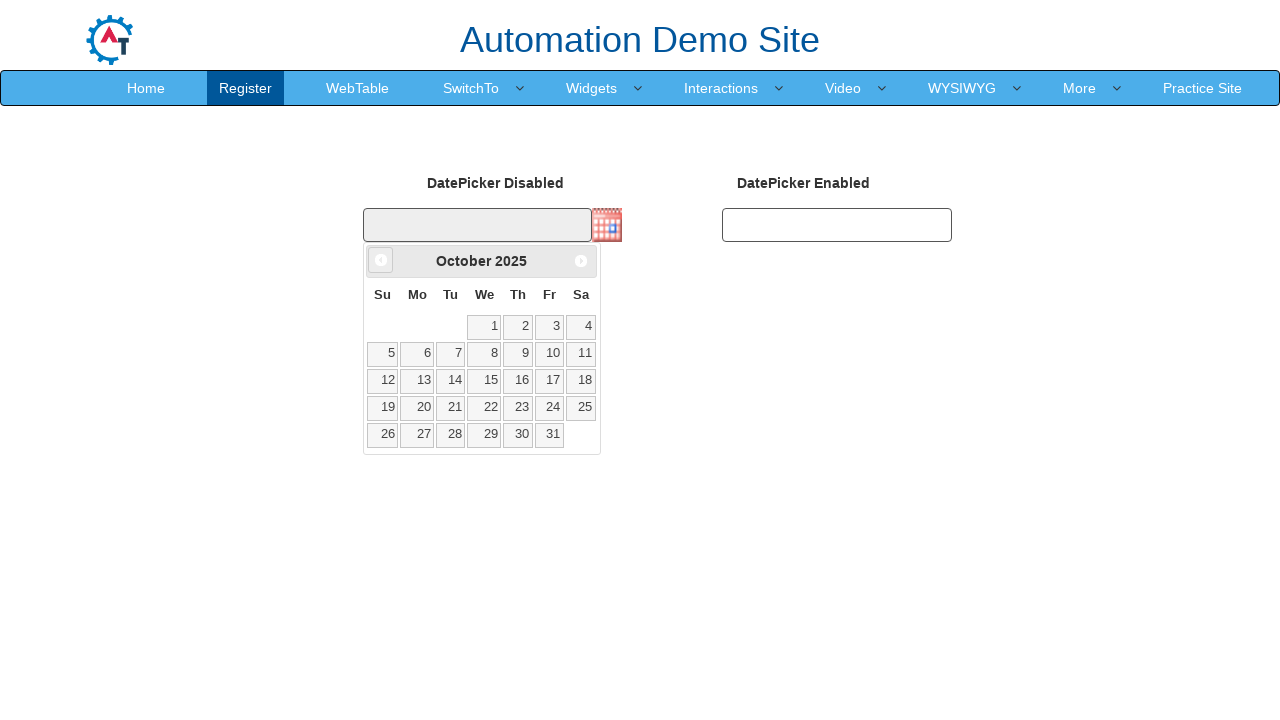

Updated calendar view to: October 2025
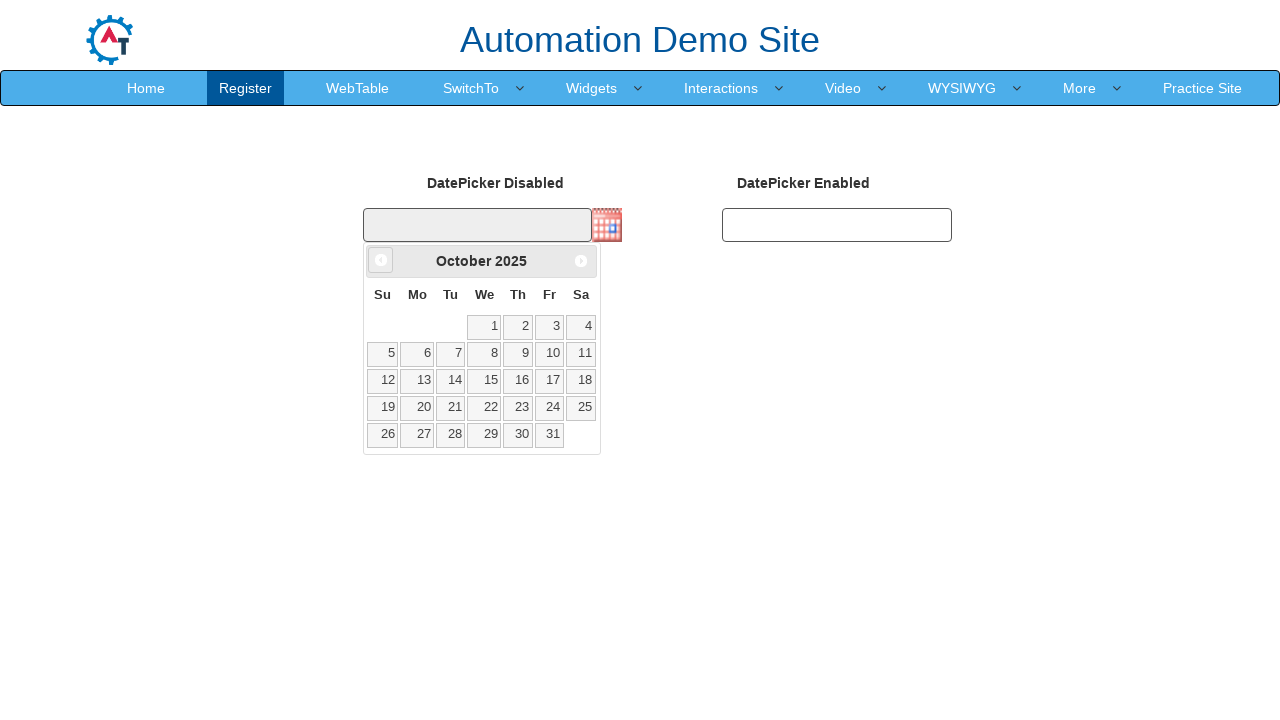

Clicked Previous button to navigate to earlier month at (381, 260) on a[title='Prev']
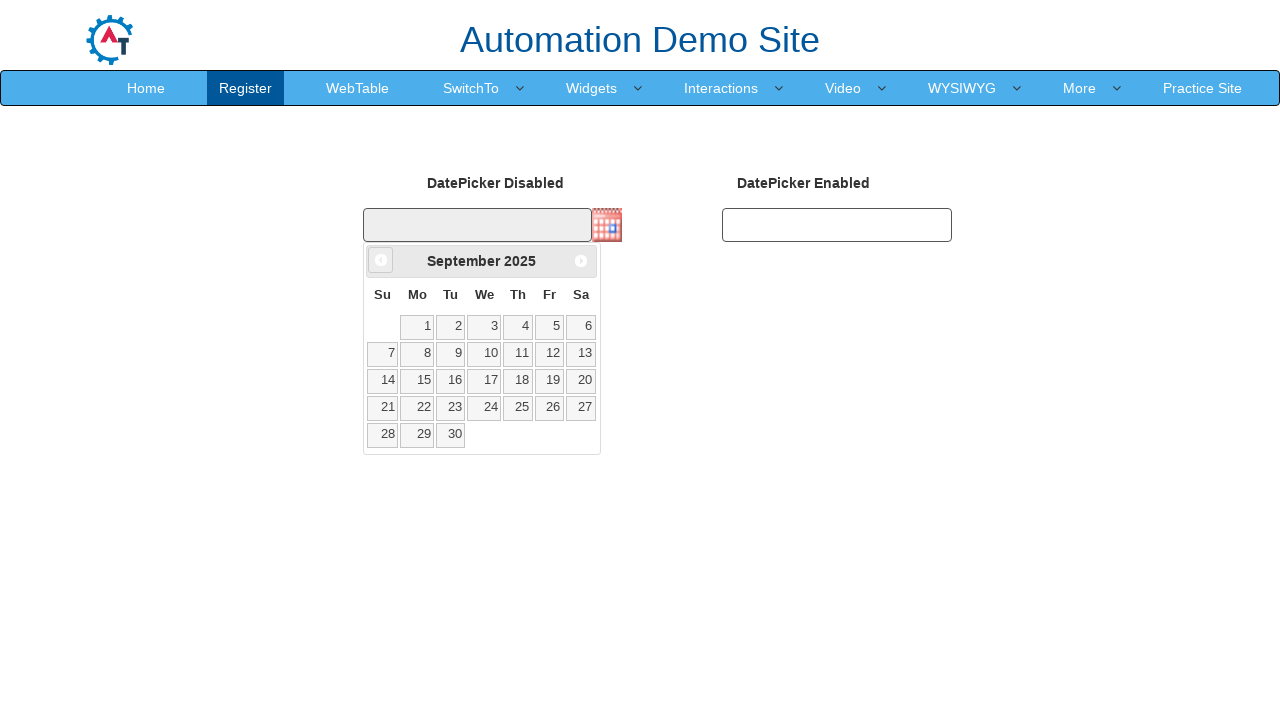

Updated calendar view to: September 2025
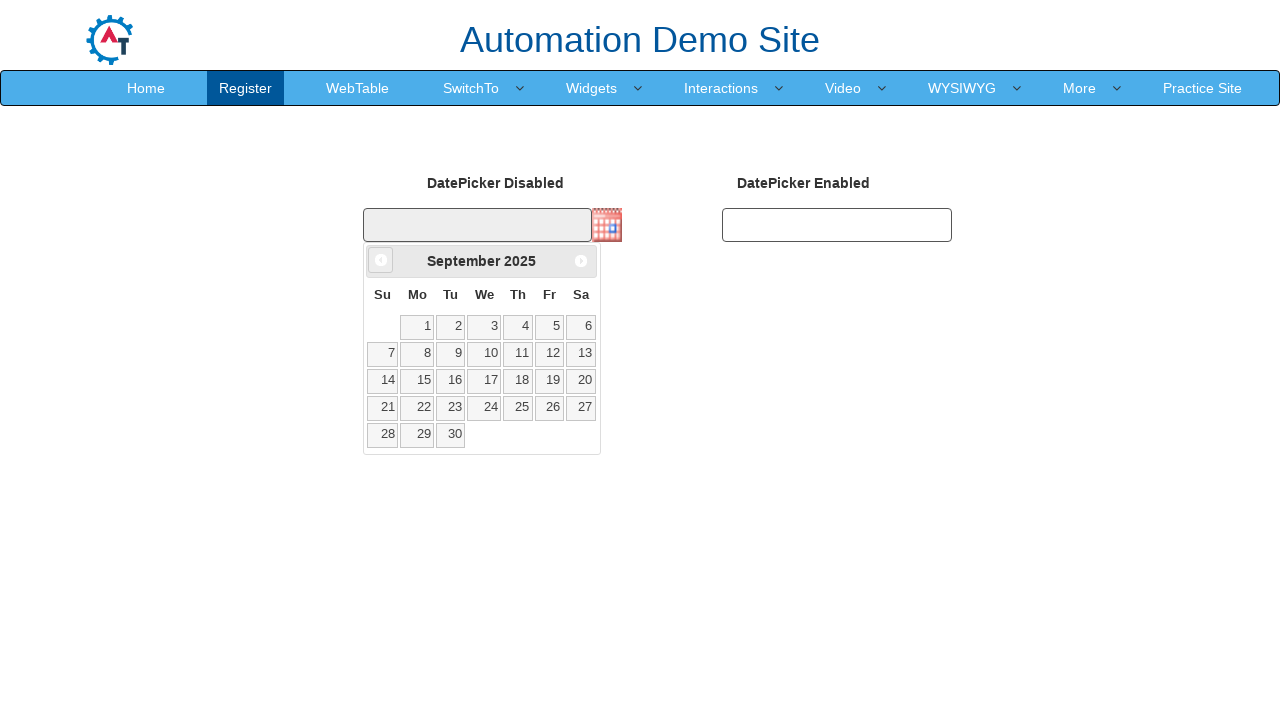

Clicked Previous button to navigate to earlier month at (381, 260) on a[title='Prev']
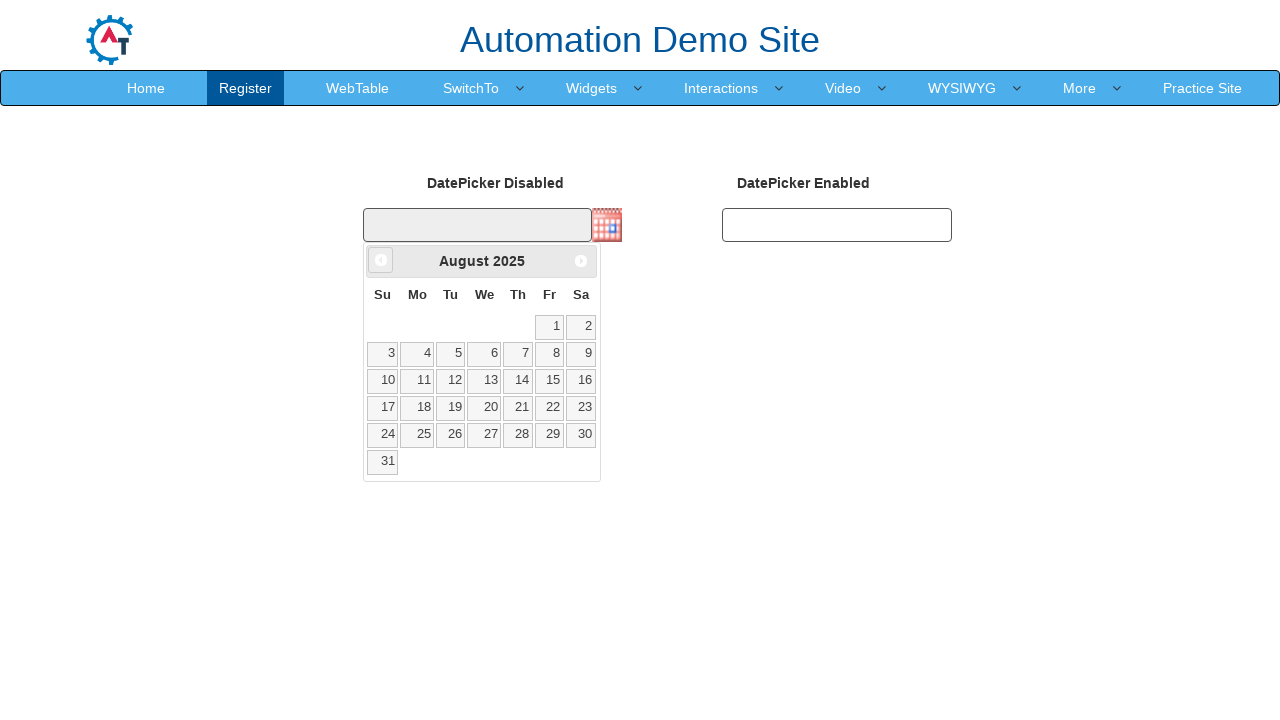

Updated calendar view to: August 2025
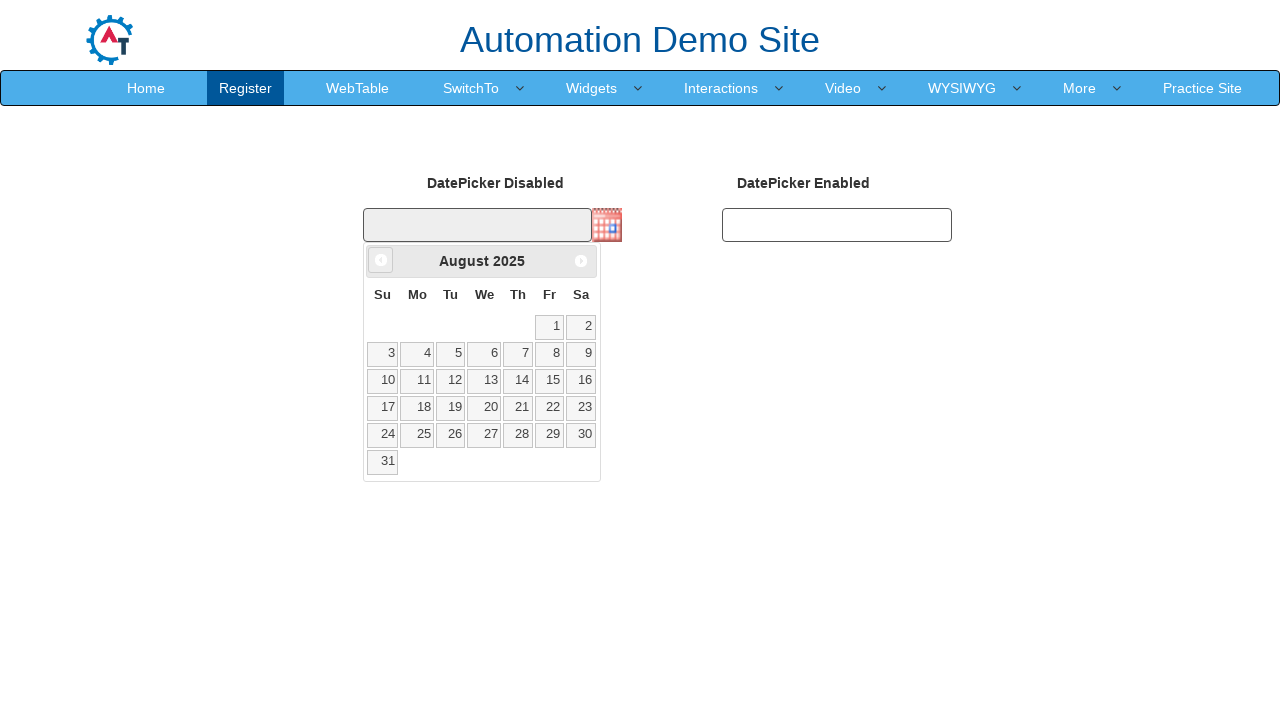

Clicked Previous button to navigate to earlier month at (381, 260) on a[title='Prev']
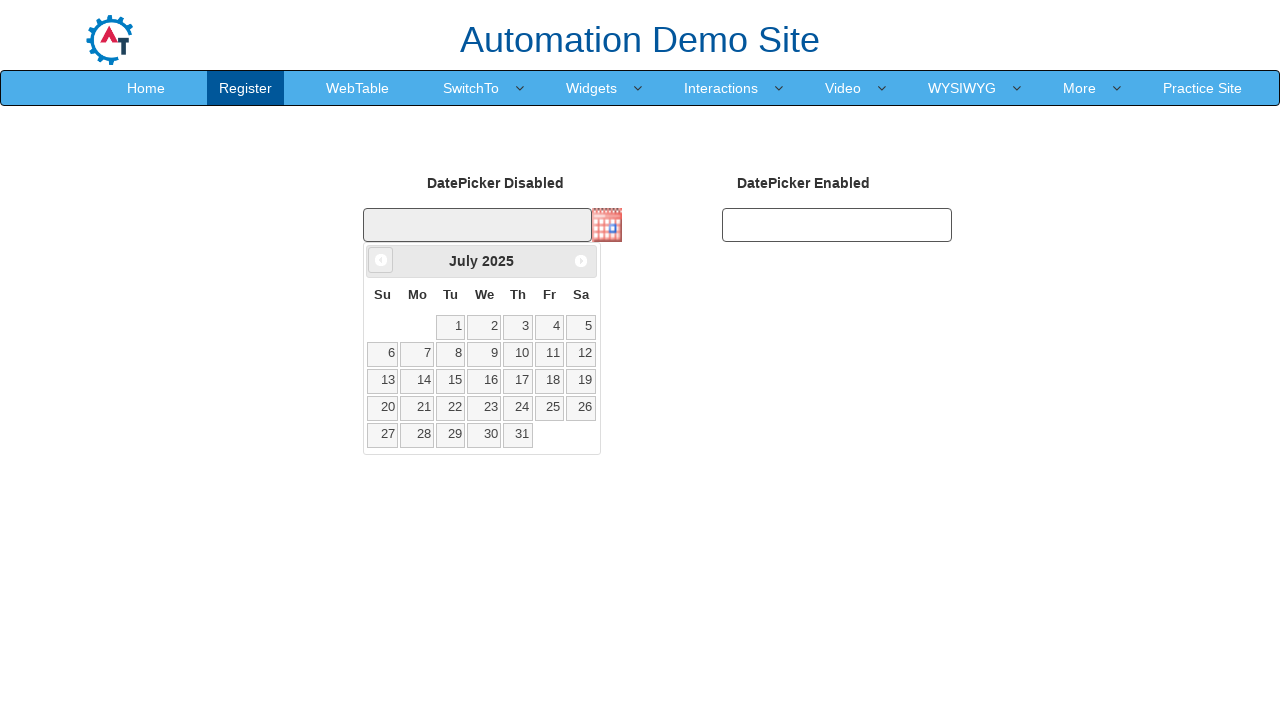

Updated calendar view to: July 2025
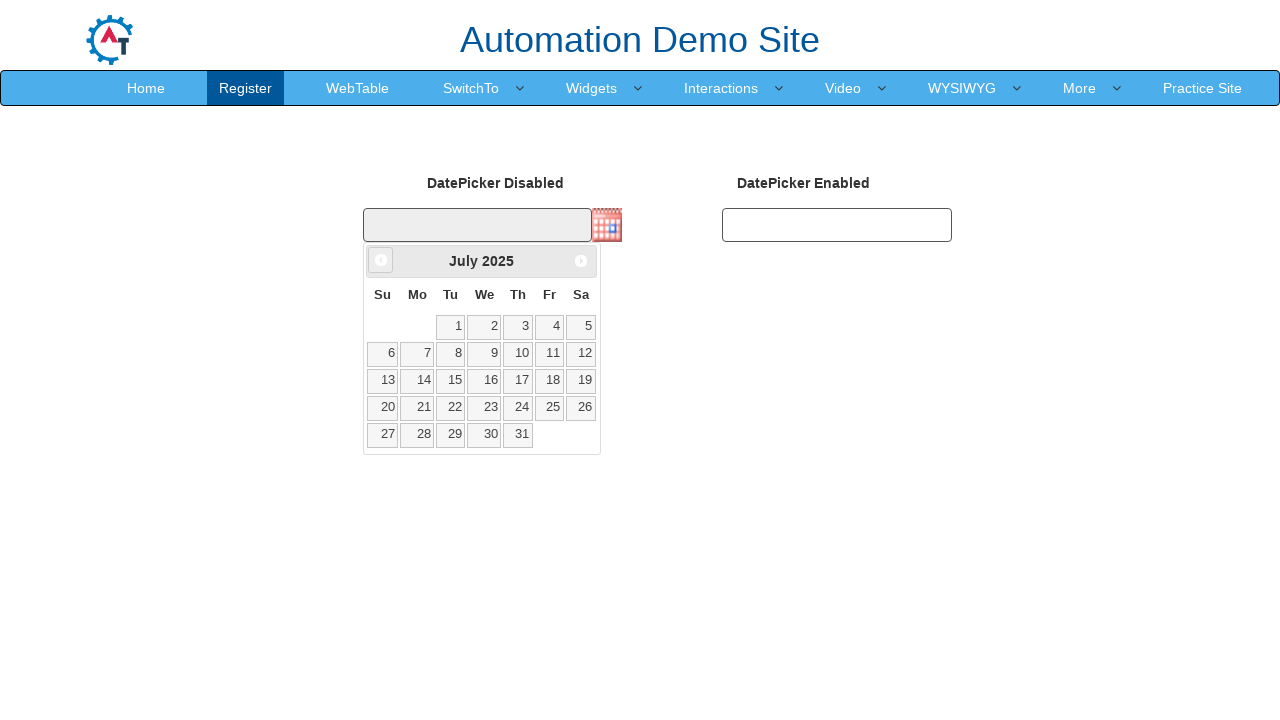

Clicked Previous button to navigate to earlier month at (381, 260) on a[title='Prev']
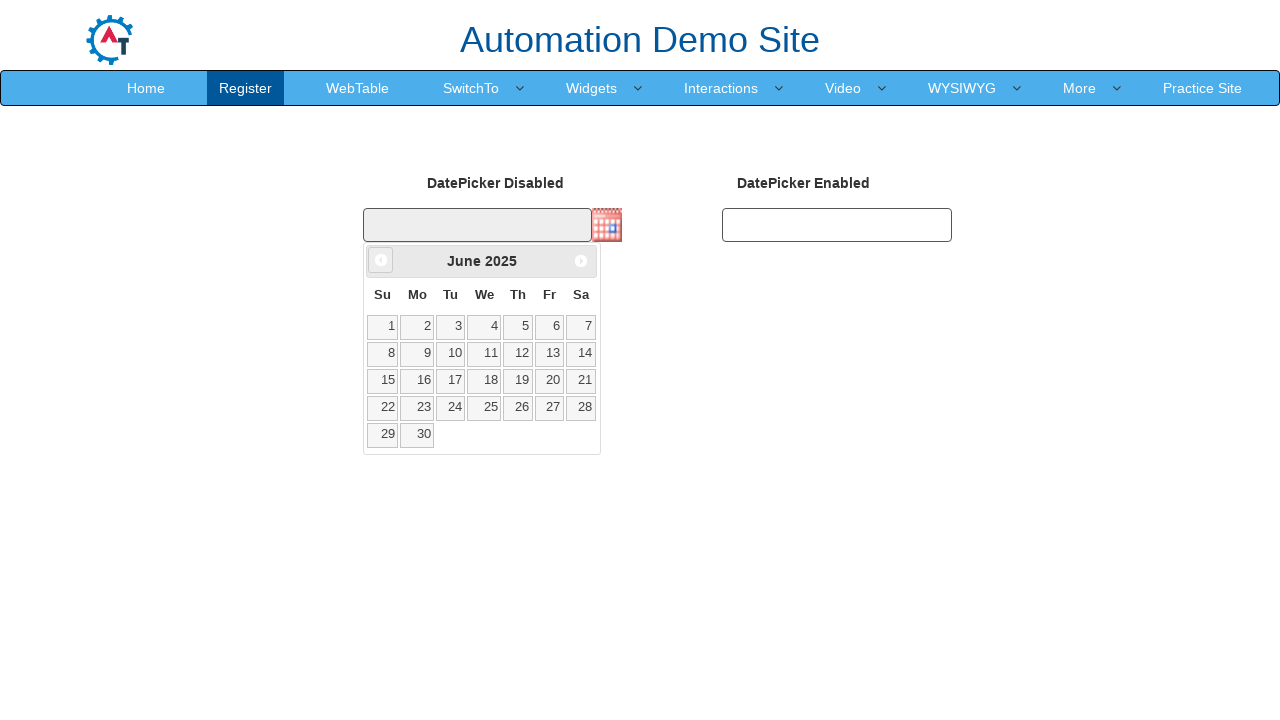

Updated calendar view to: June 2025
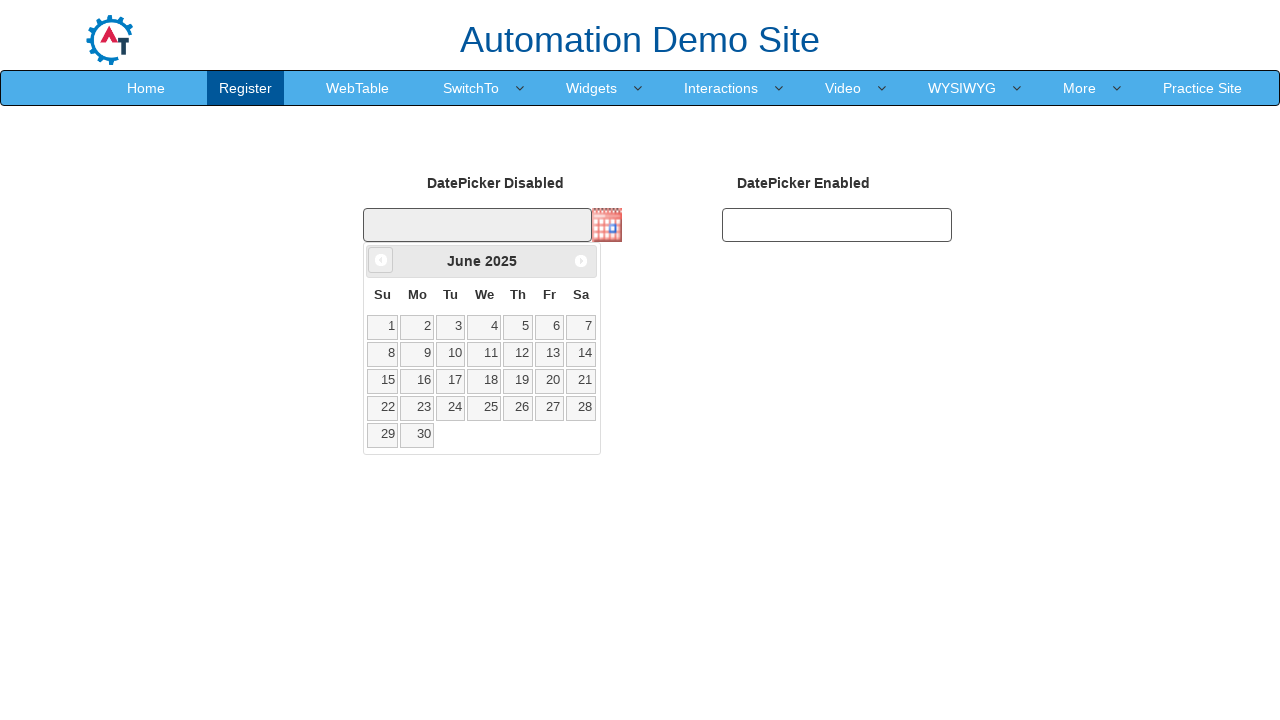

Clicked Previous button to navigate to earlier month at (381, 260) on a[title='Prev']
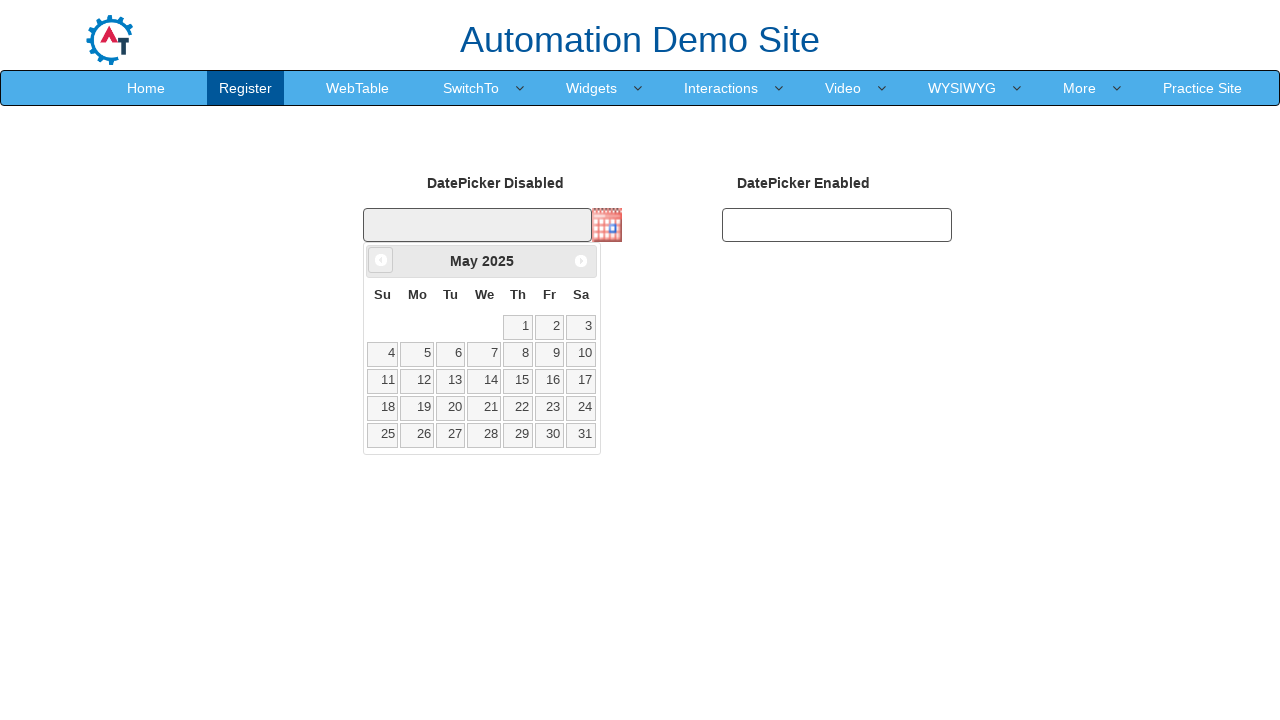

Updated calendar view to: May 2025
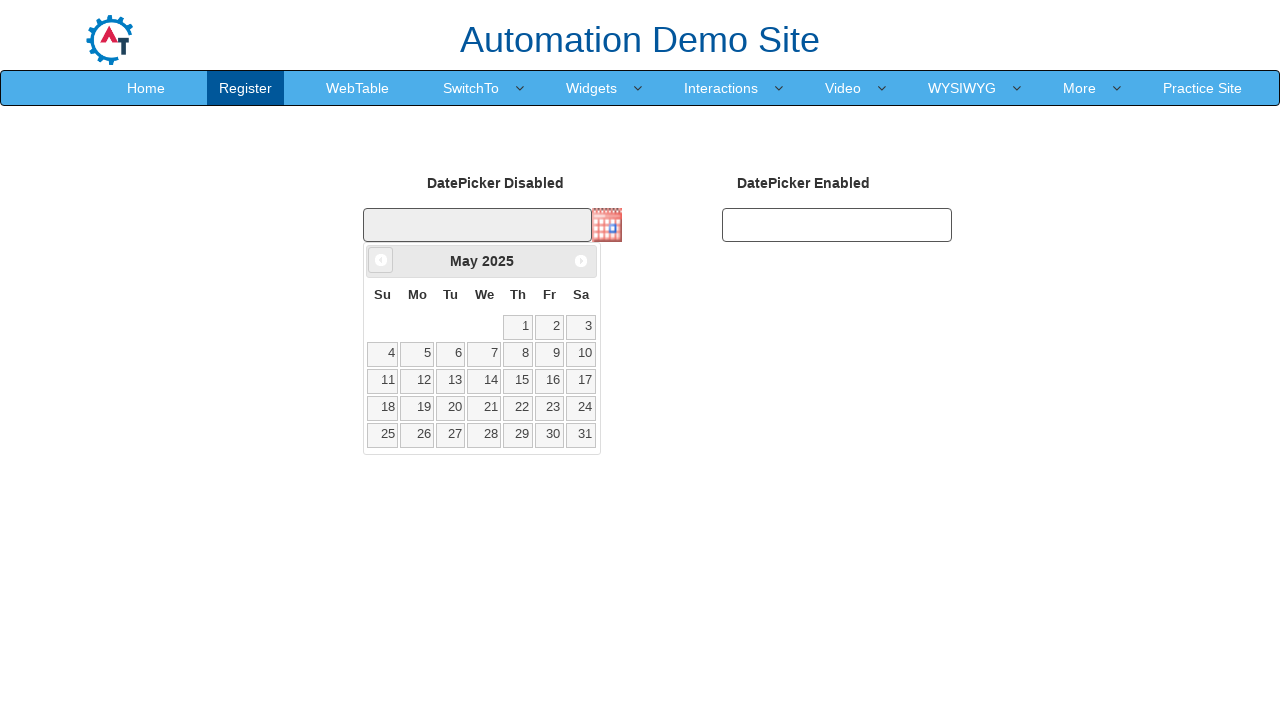

Clicked Previous button to navigate to earlier month at (381, 260) on a[title='Prev']
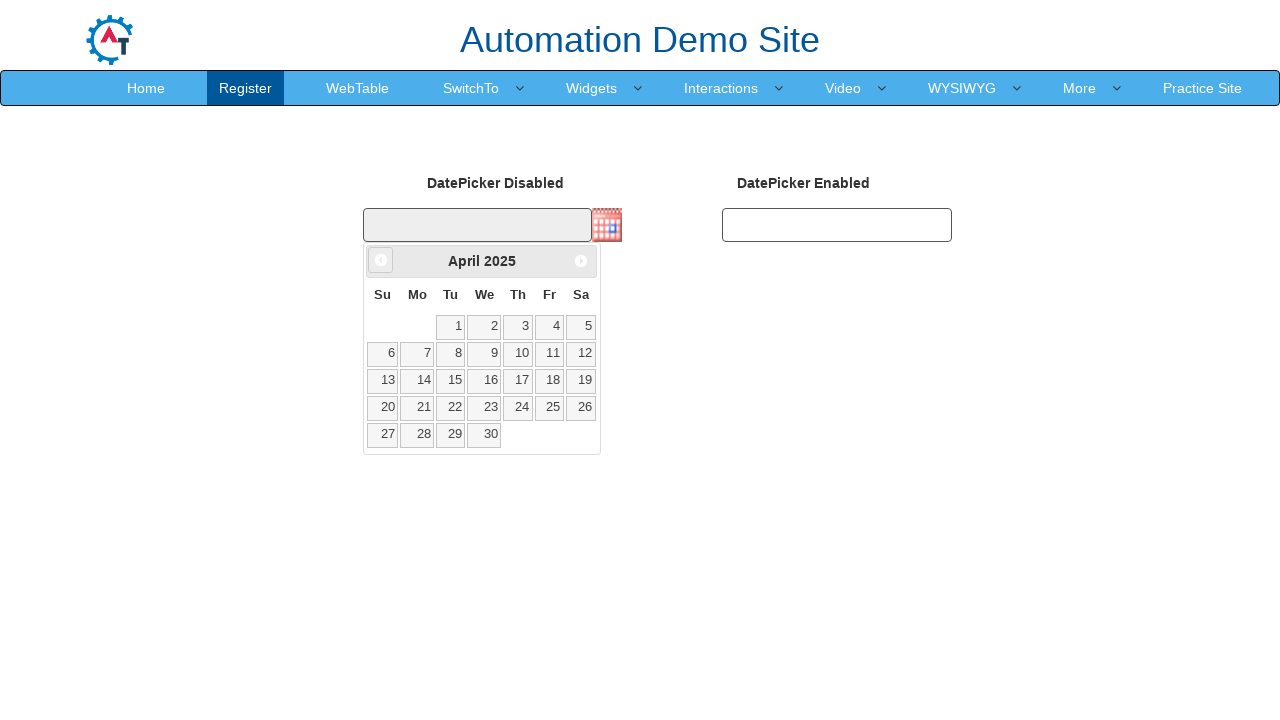

Updated calendar view to: April 2025
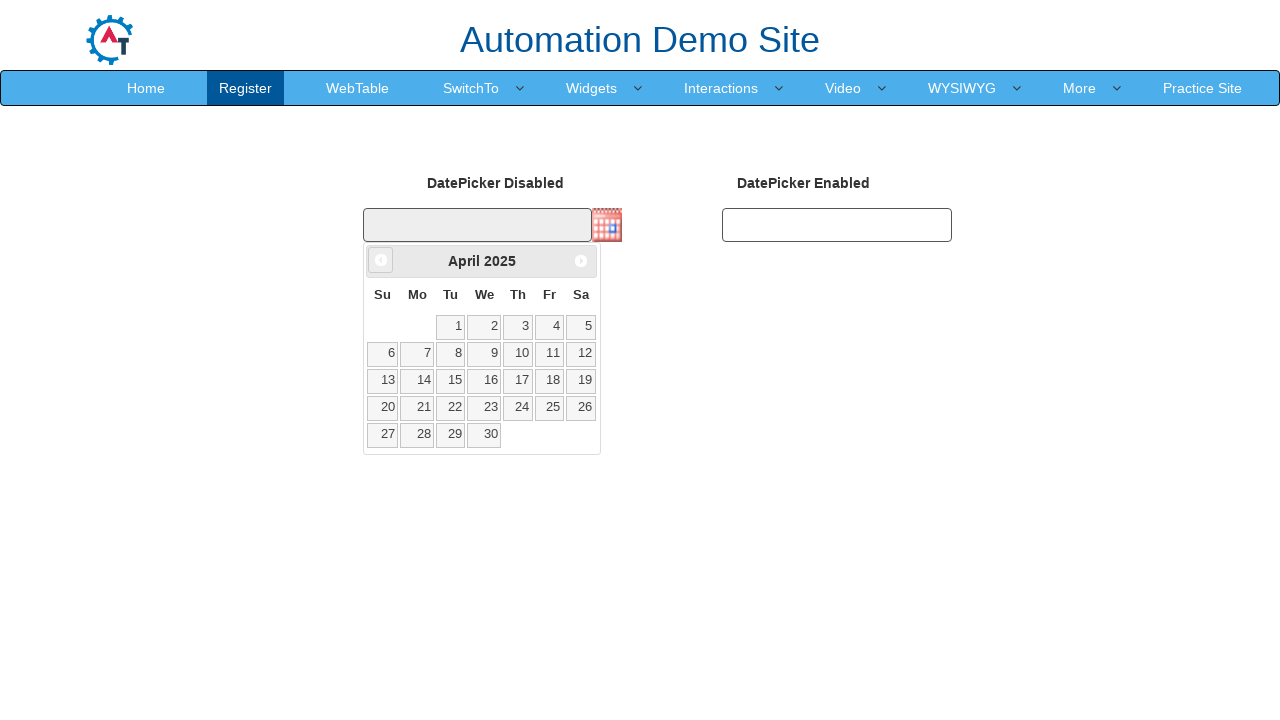

Clicked Previous button to navigate to earlier month at (381, 260) on a[title='Prev']
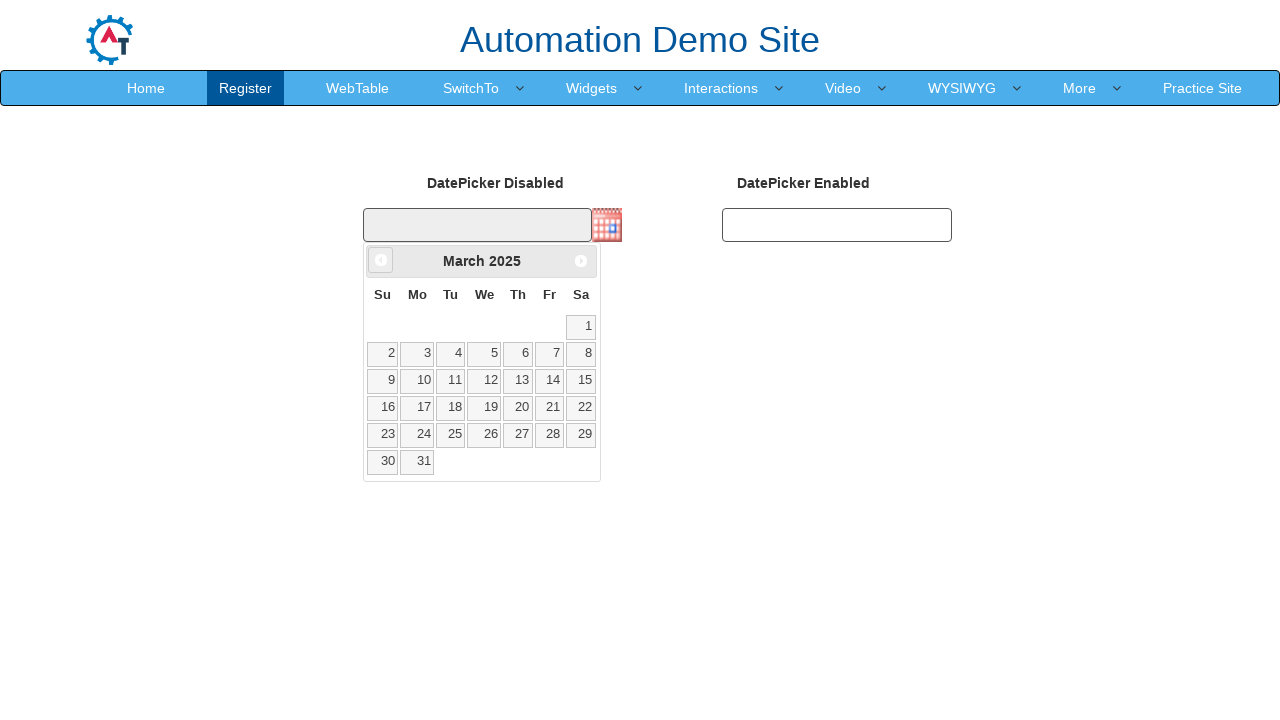

Updated calendar view to: March 2025
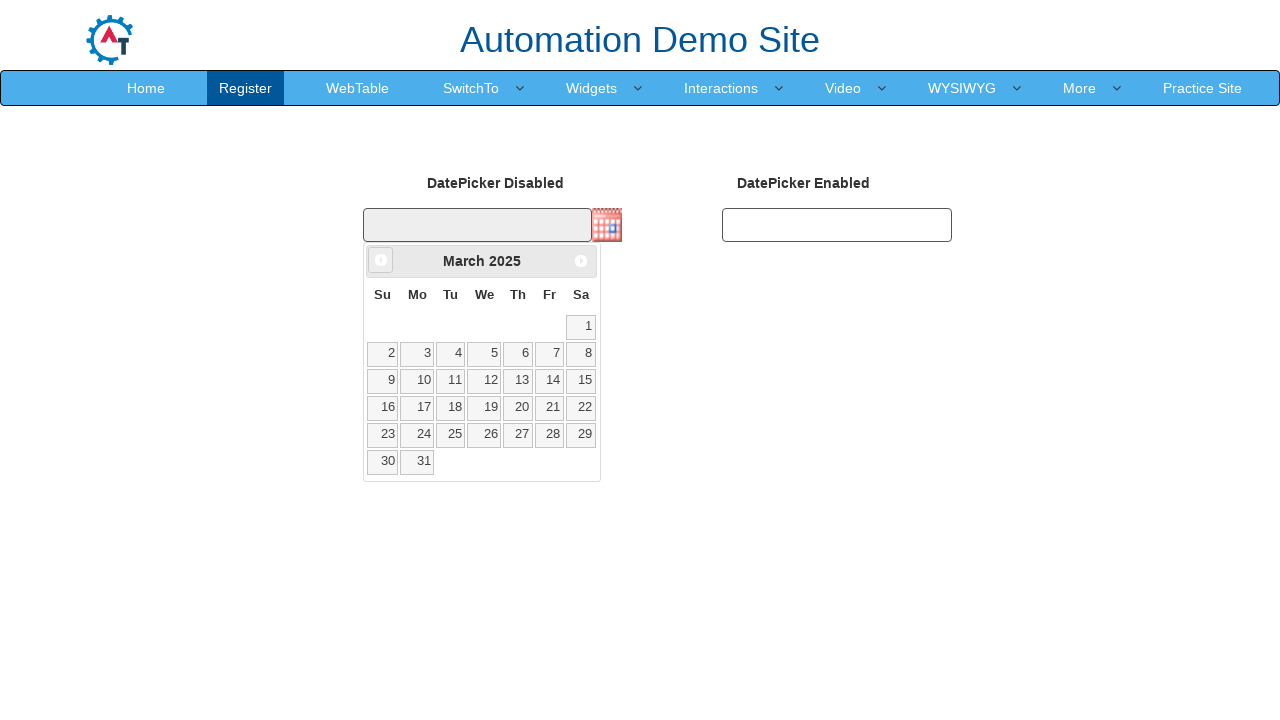

Clicked Previous button to navigate to earlier month at (381, 260) on a[title='Prev']
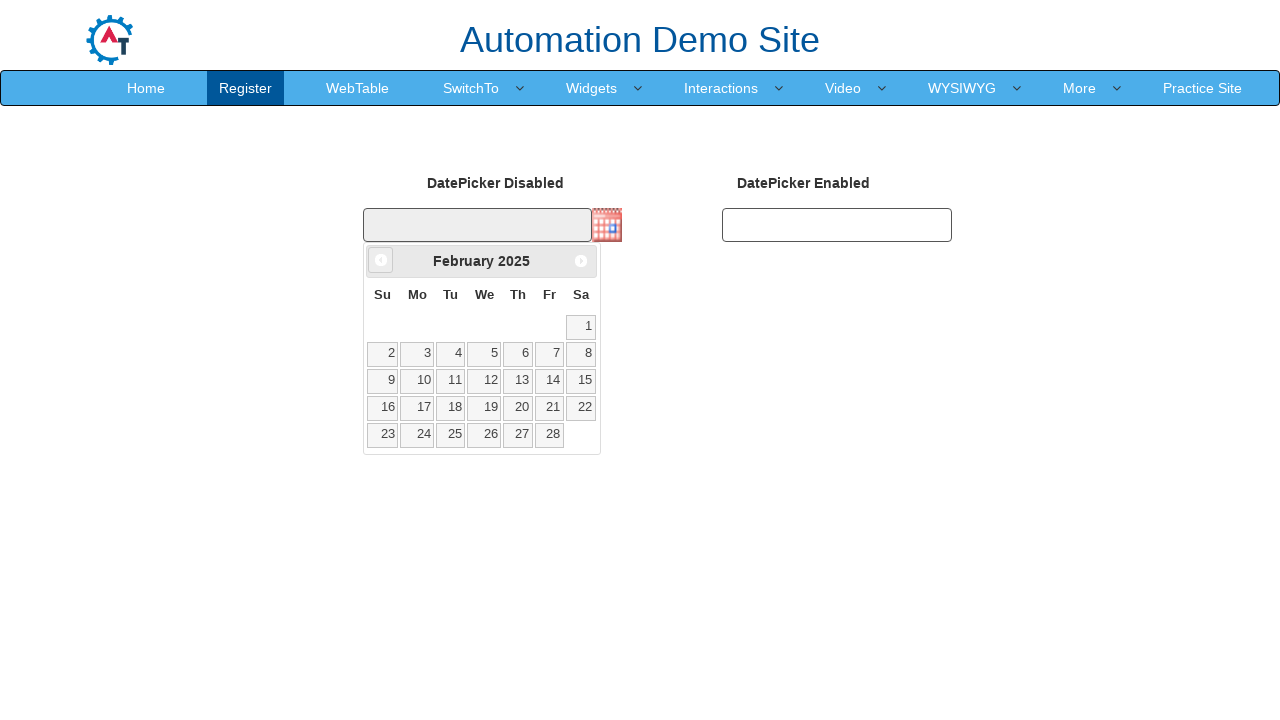

Updated calendar view to: February 2025
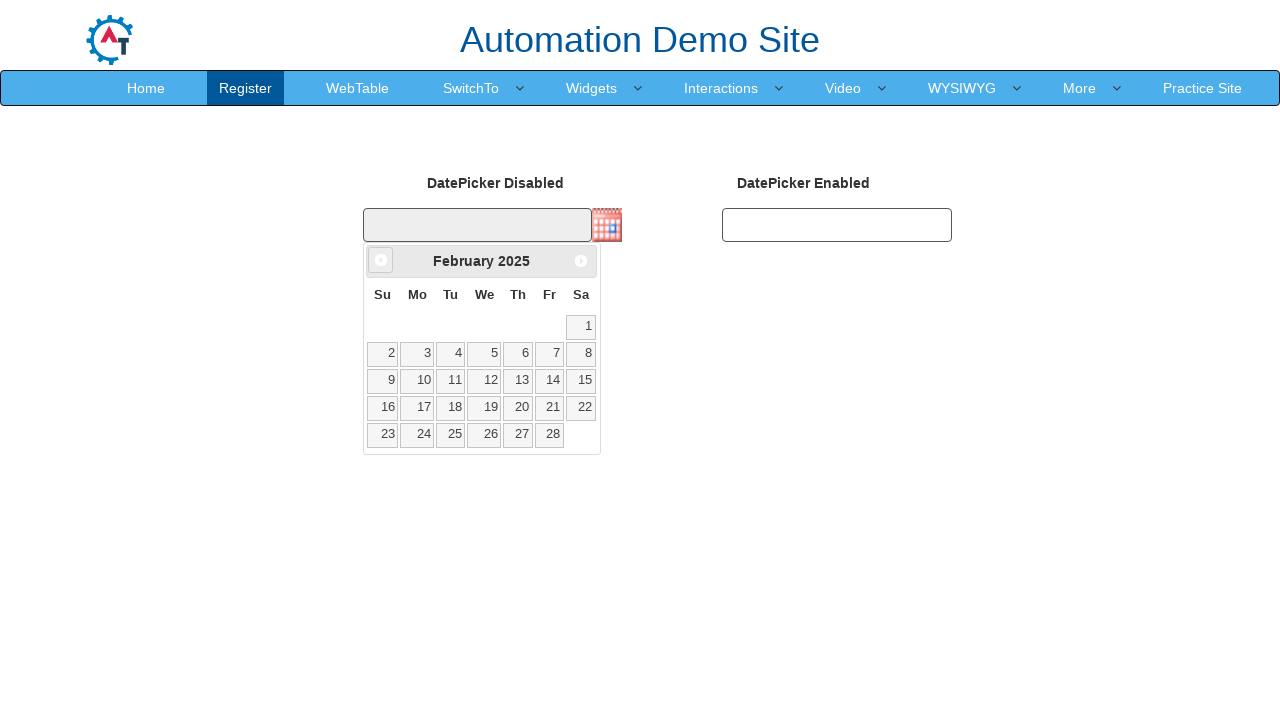

Clicked Previous button to navigate to earlier month at (381, 260) on a[title='Prev']
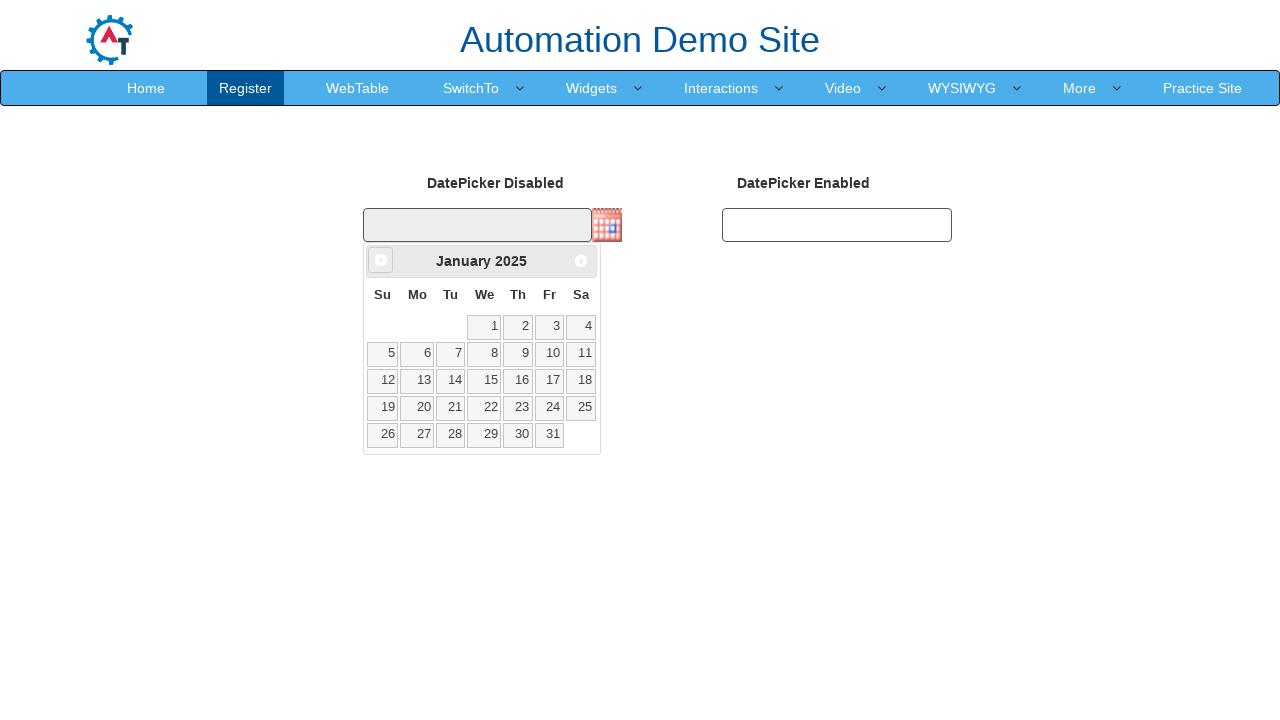

Updated calendar view to: January 2025
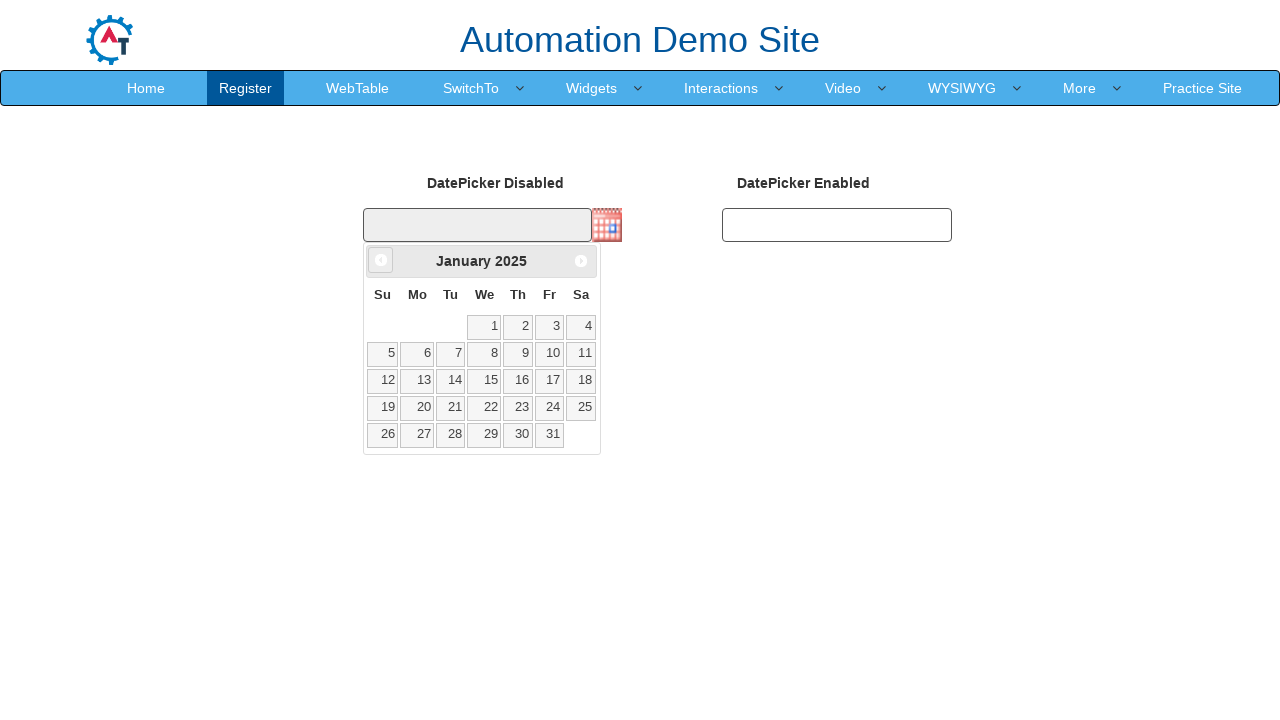

Clicked Previous button to navigate to earlier month at (381, 260) on a[title='Prev']
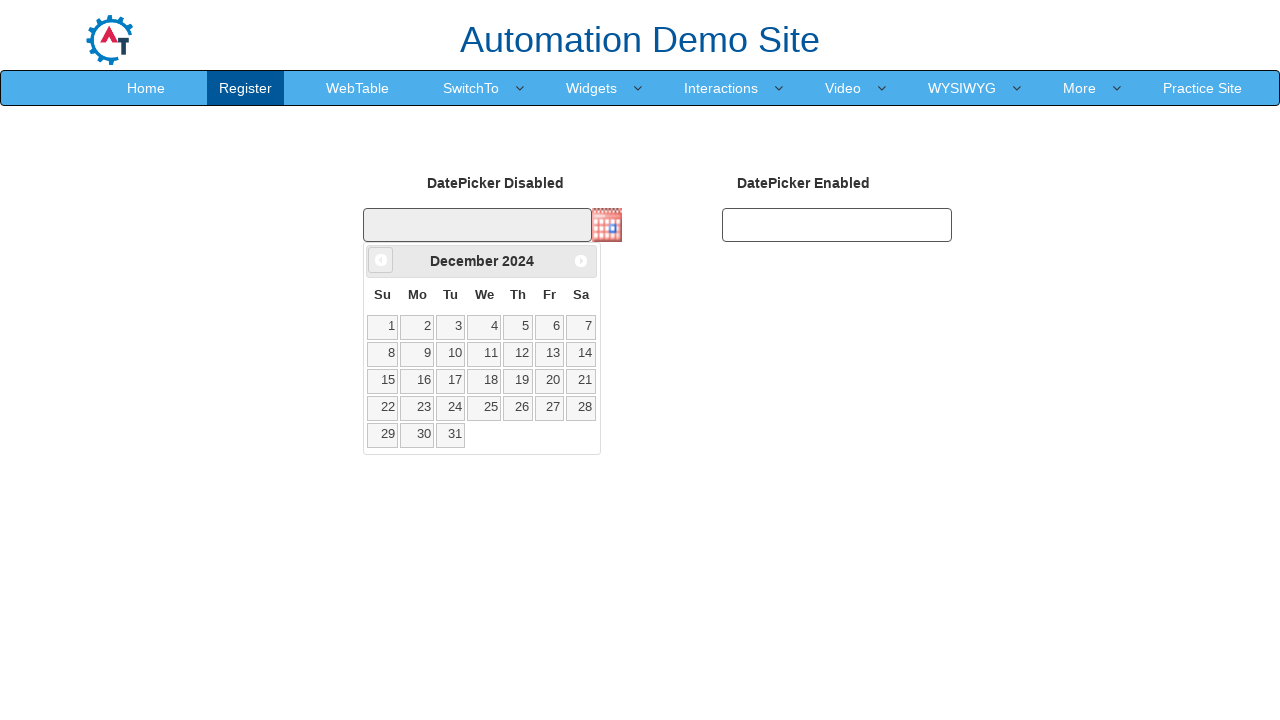

Updated calendar view to: December 2024
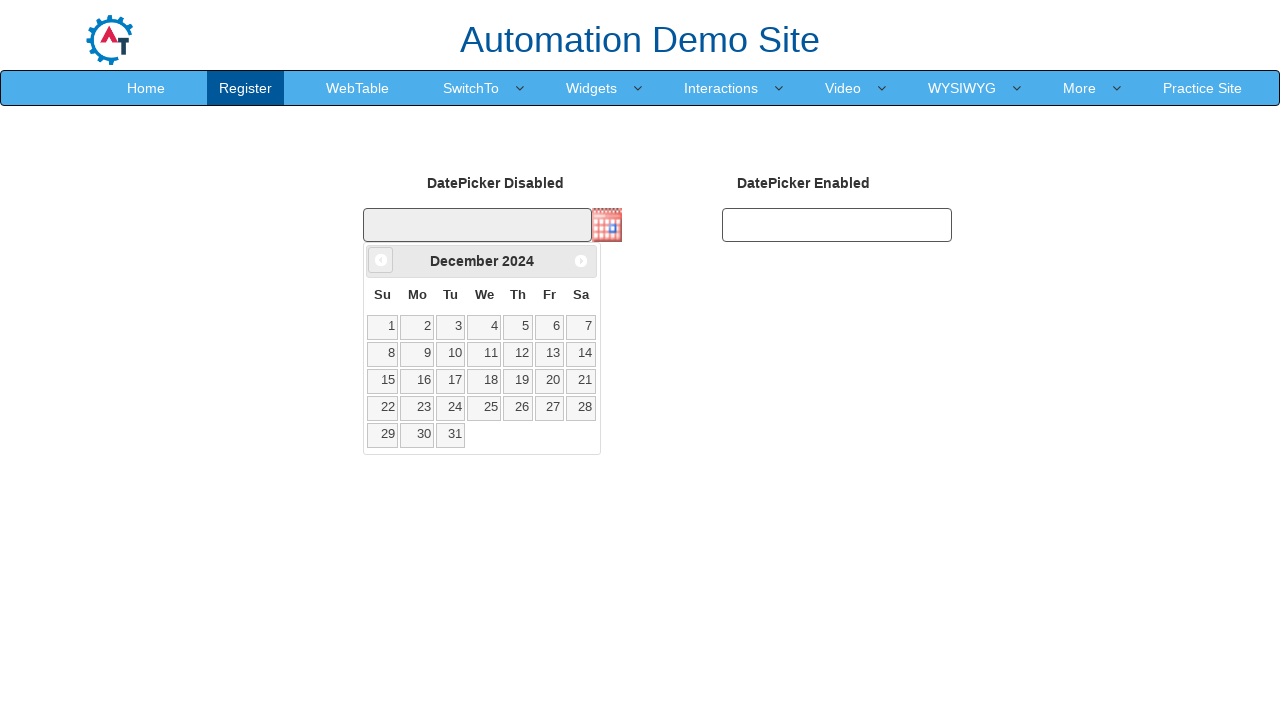

Clicked Previous button to navigate to earlier month at (381, 260) on a[title='Prev']
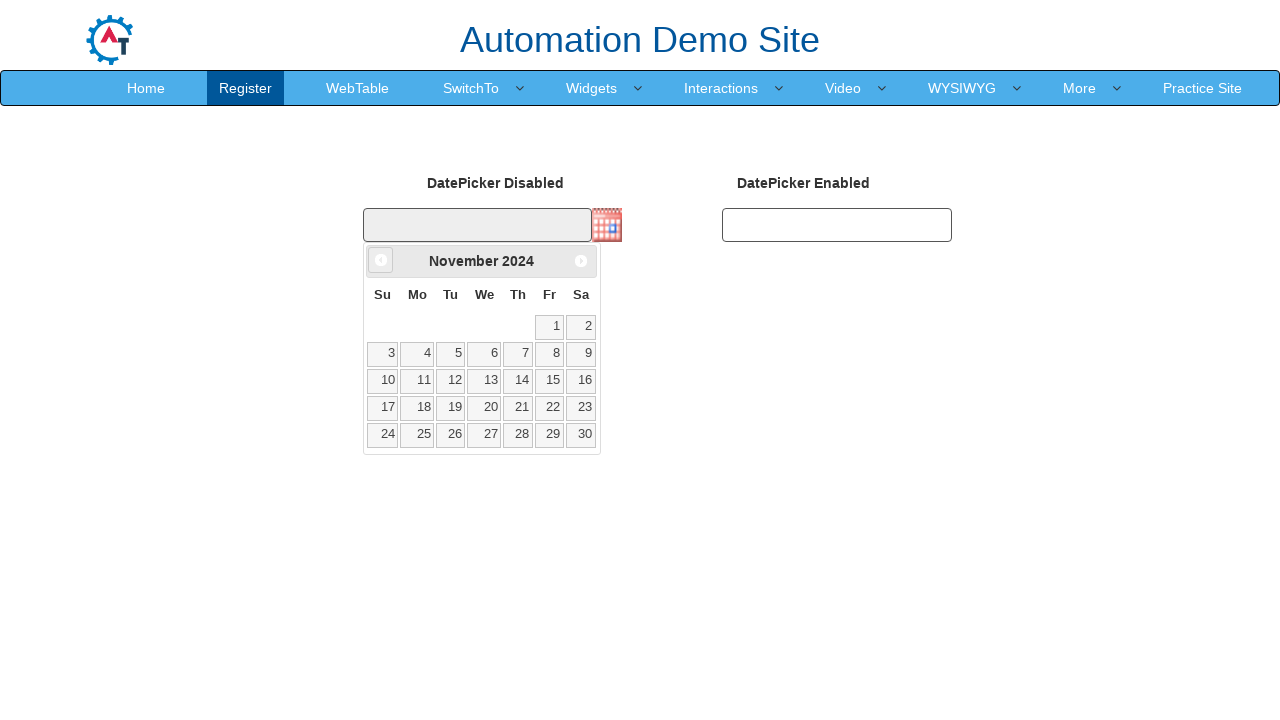

Updated calendar view to: November 2024
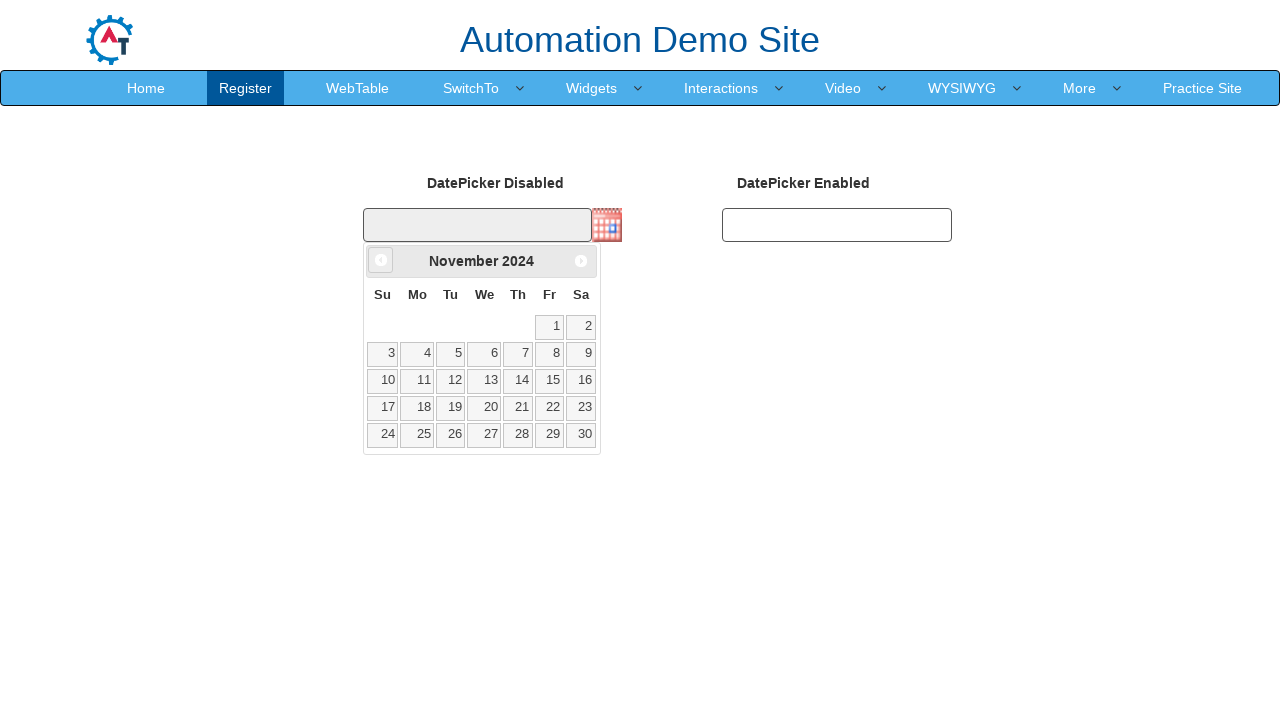

Clicked Previous button to navigate to earlier month at (381, 260) on a[title='Prev']
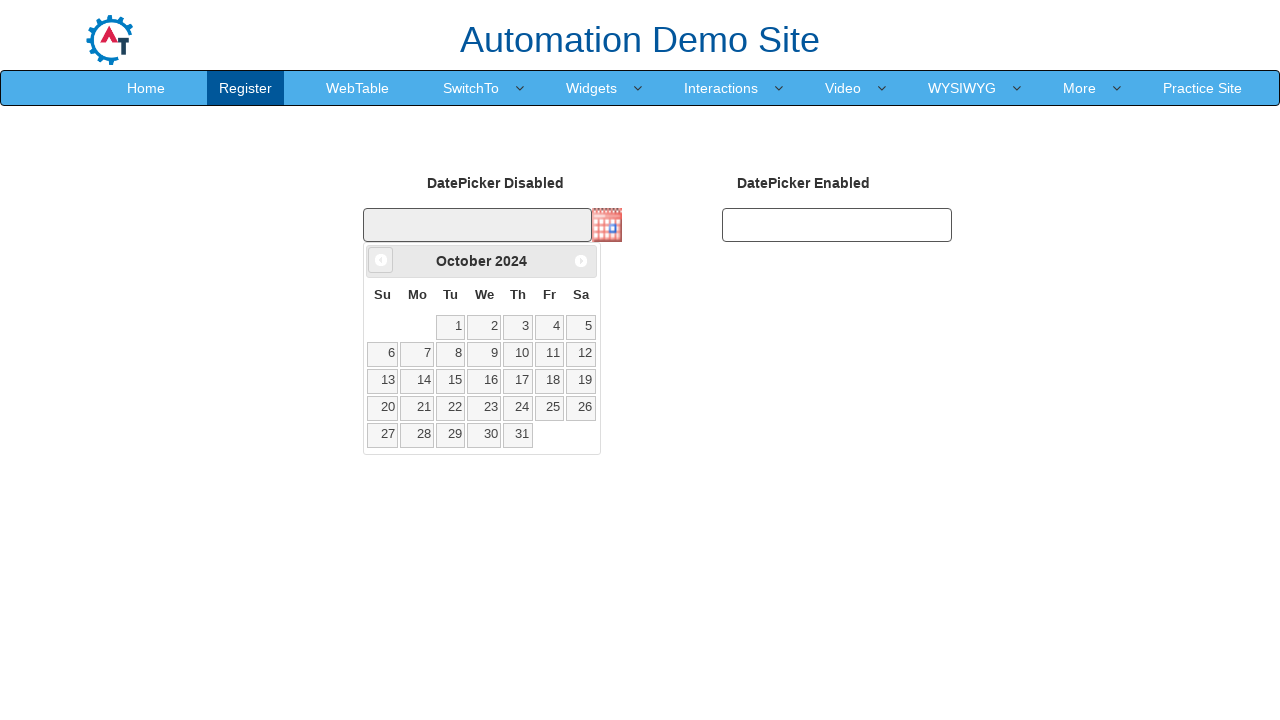

Updated calendar view to: October 2024
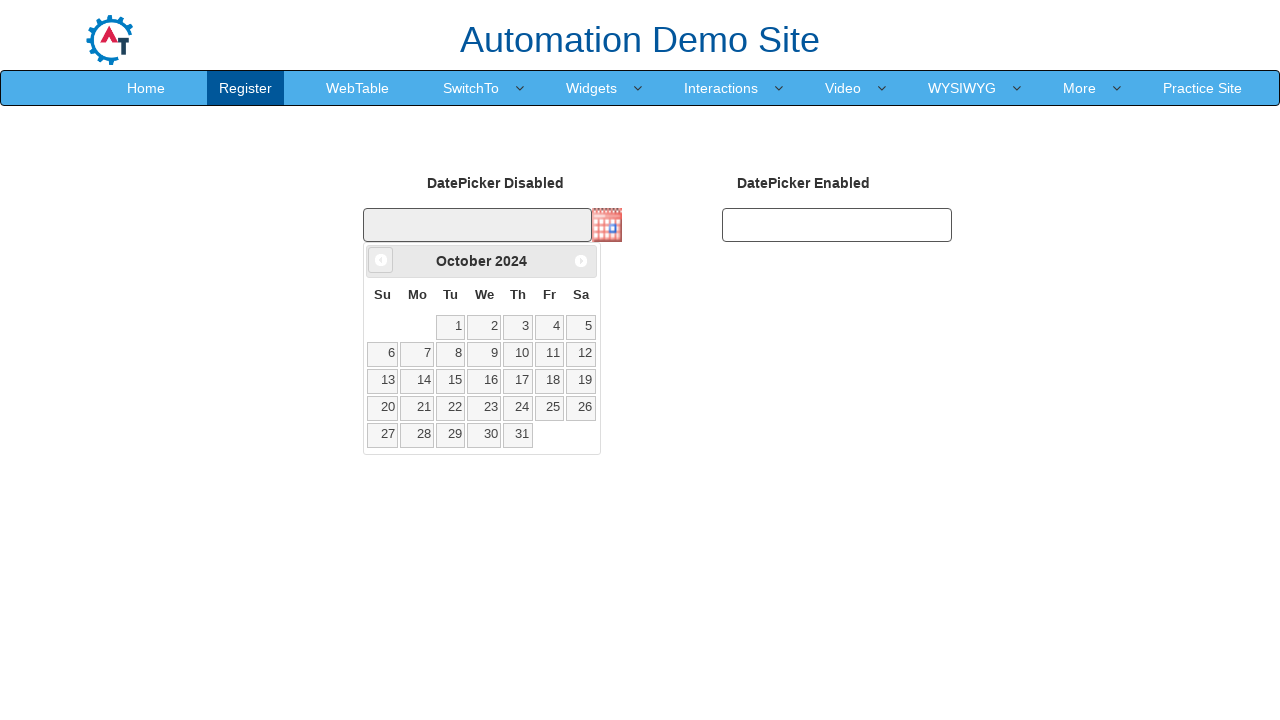

Clicked Previous button to navigate to earlier month at (381, 260) on a[title='Prev']
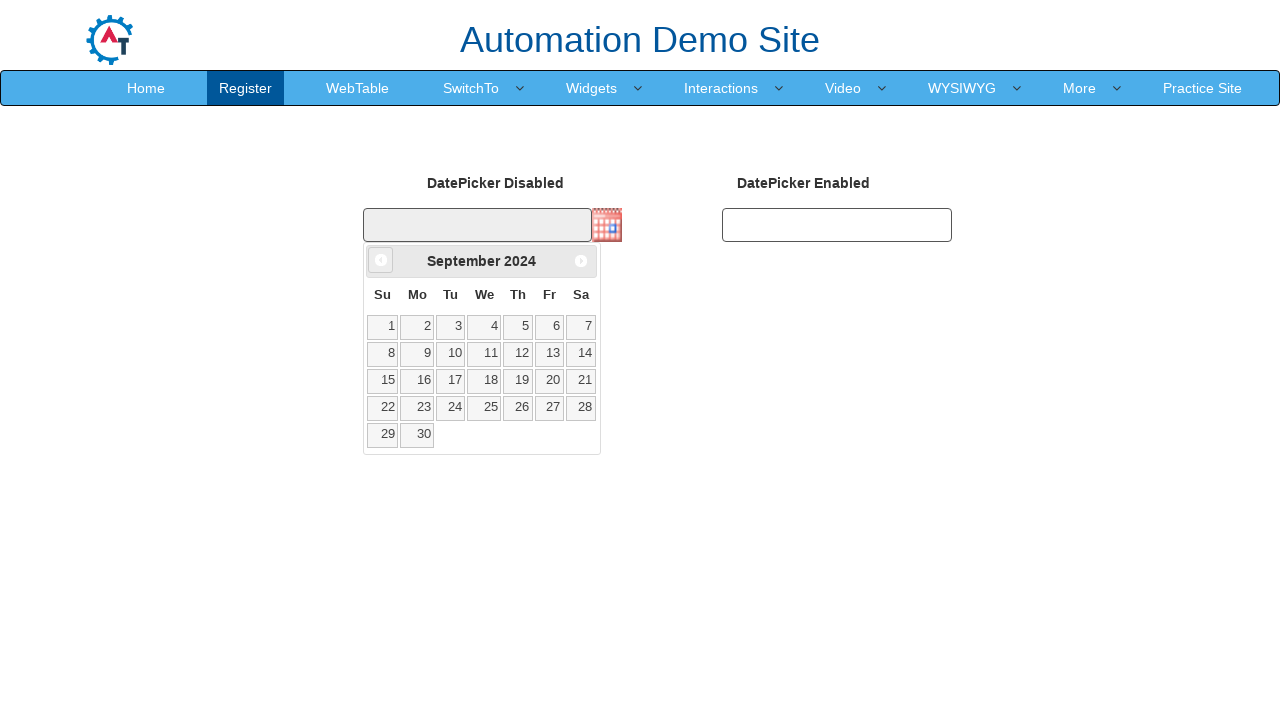

Updated calendar view to: September 2024
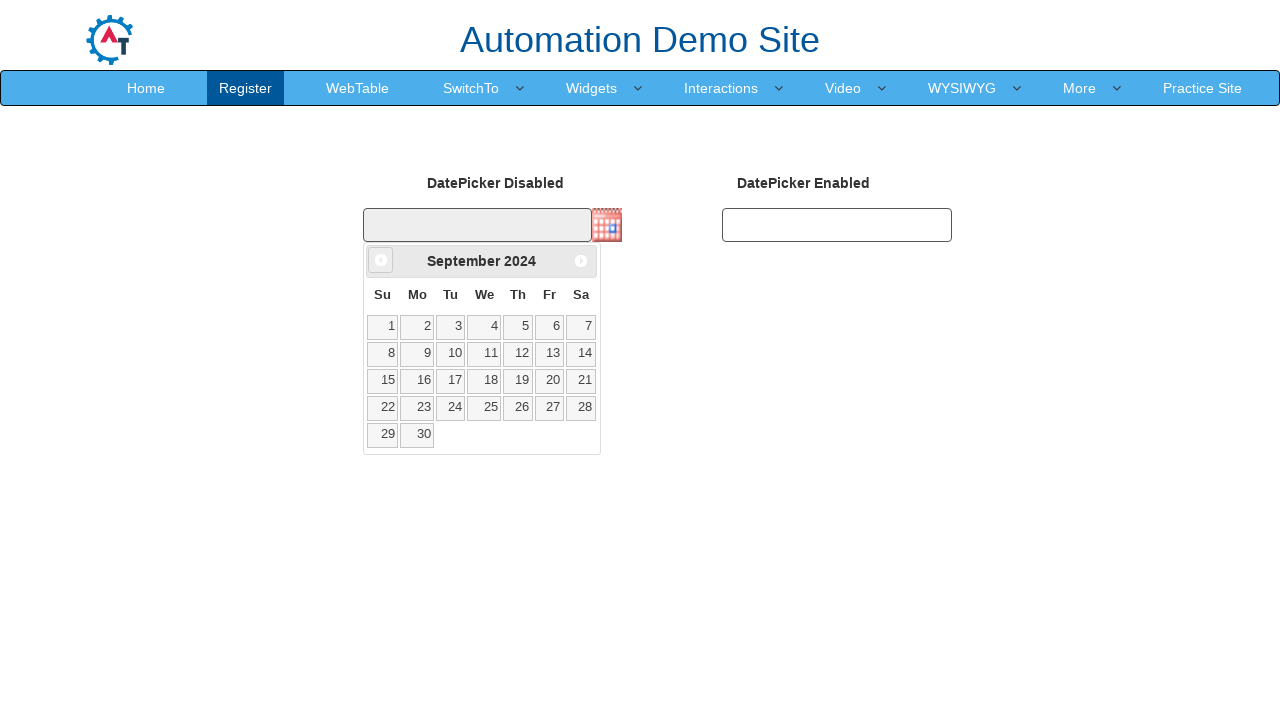

Clicked Previous button to navigate to earlier month at (381, 260) on a[title='Prev']
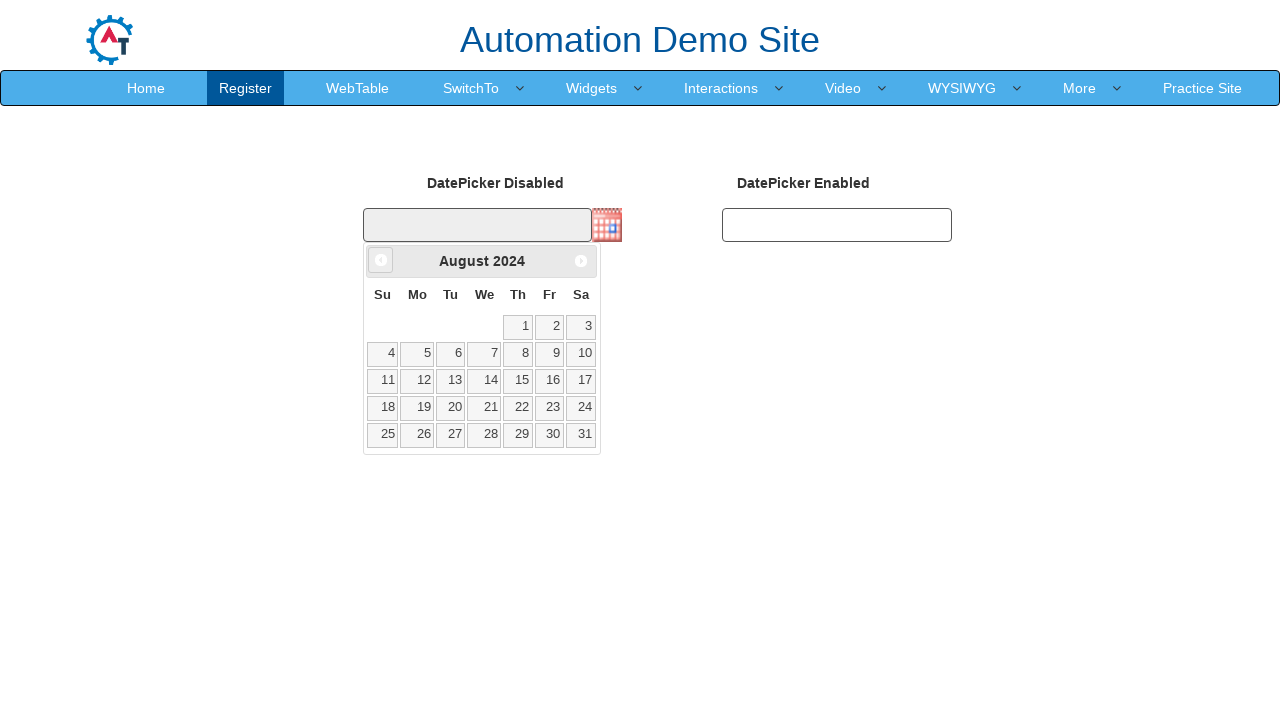

Updated calendar view to: August 2024
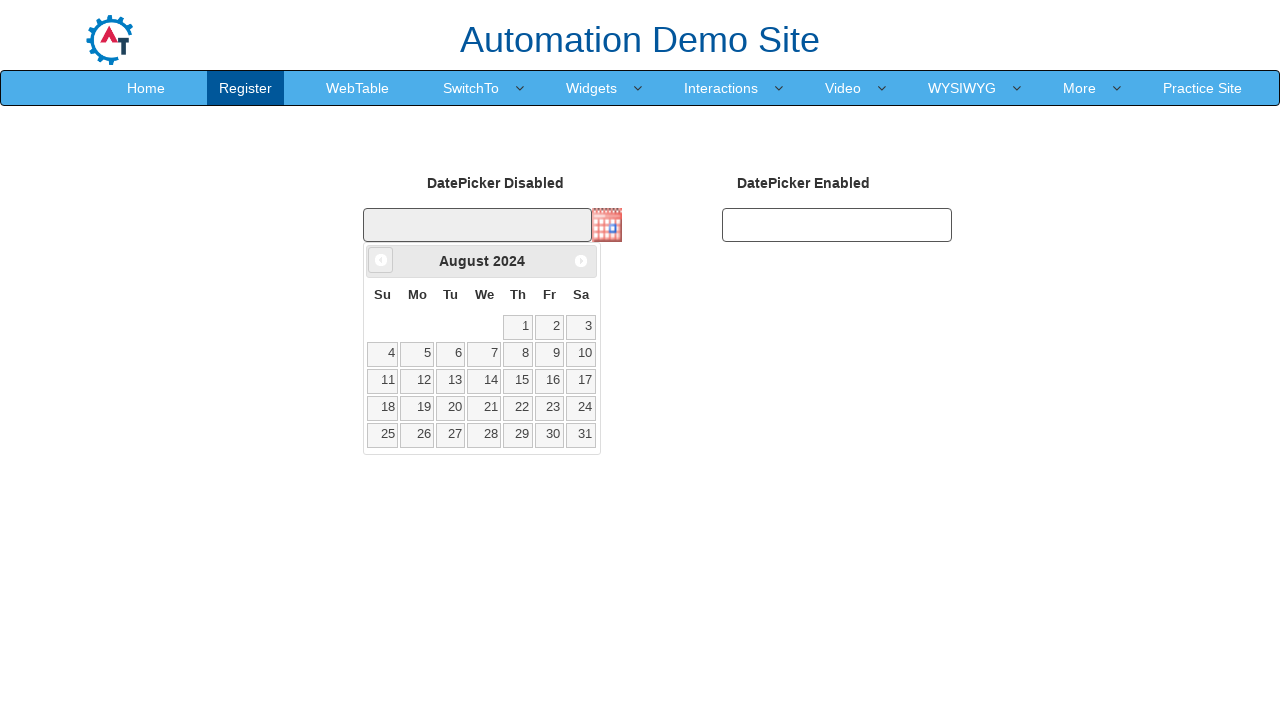

Clicked Previous button to navigate to earlier month at (381, 260) on a[title='Prev']
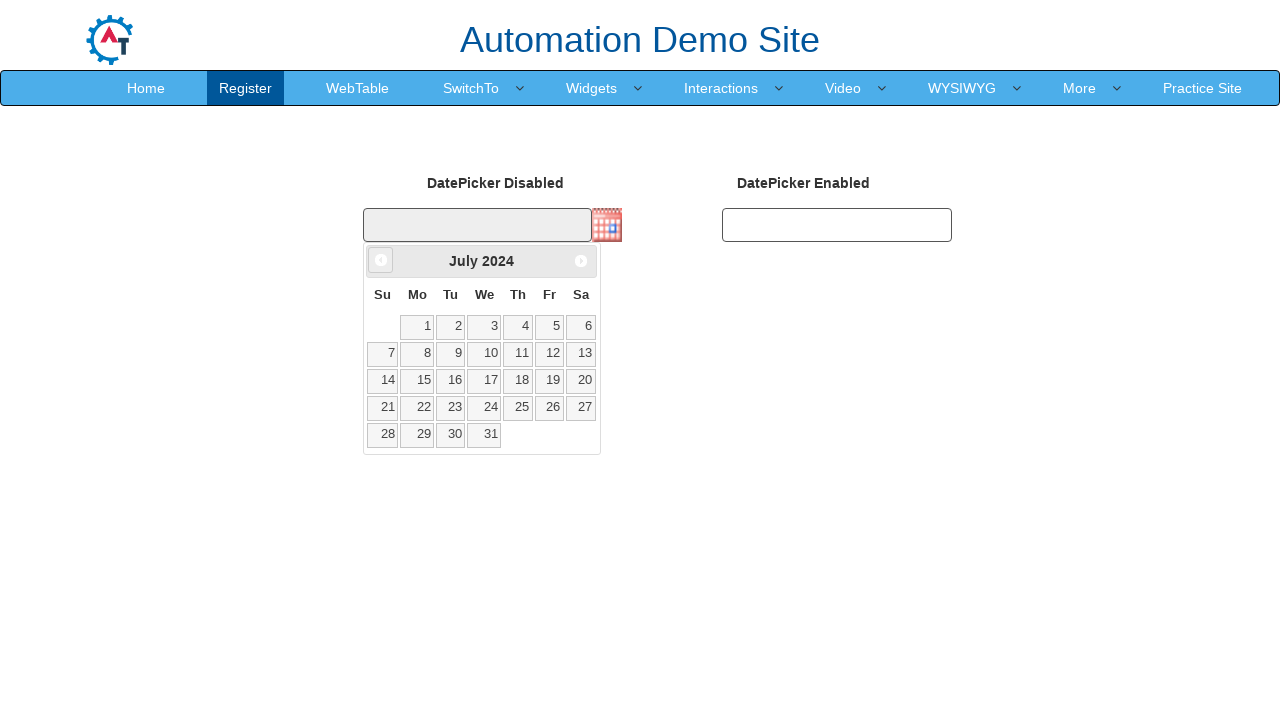

Updated calendar view to: July 2024
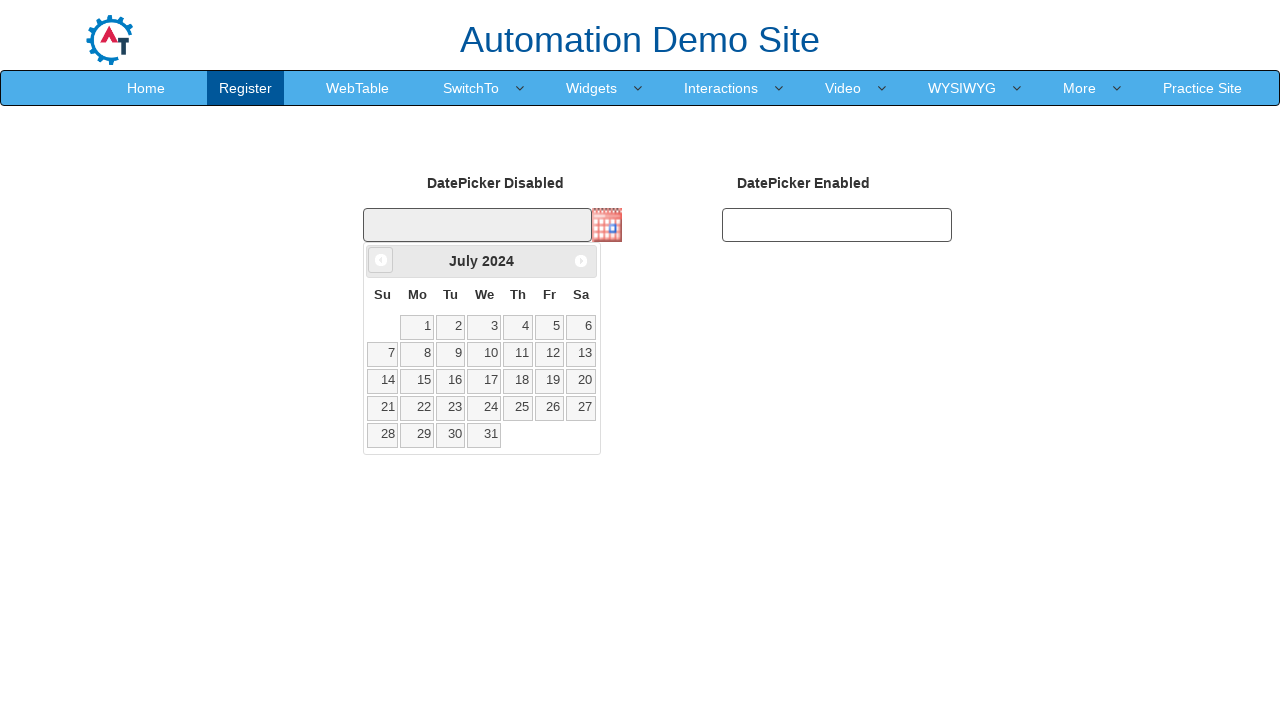

Clicked Previous button to navigate to earlier month at (381, 260) on a[title='Prev']
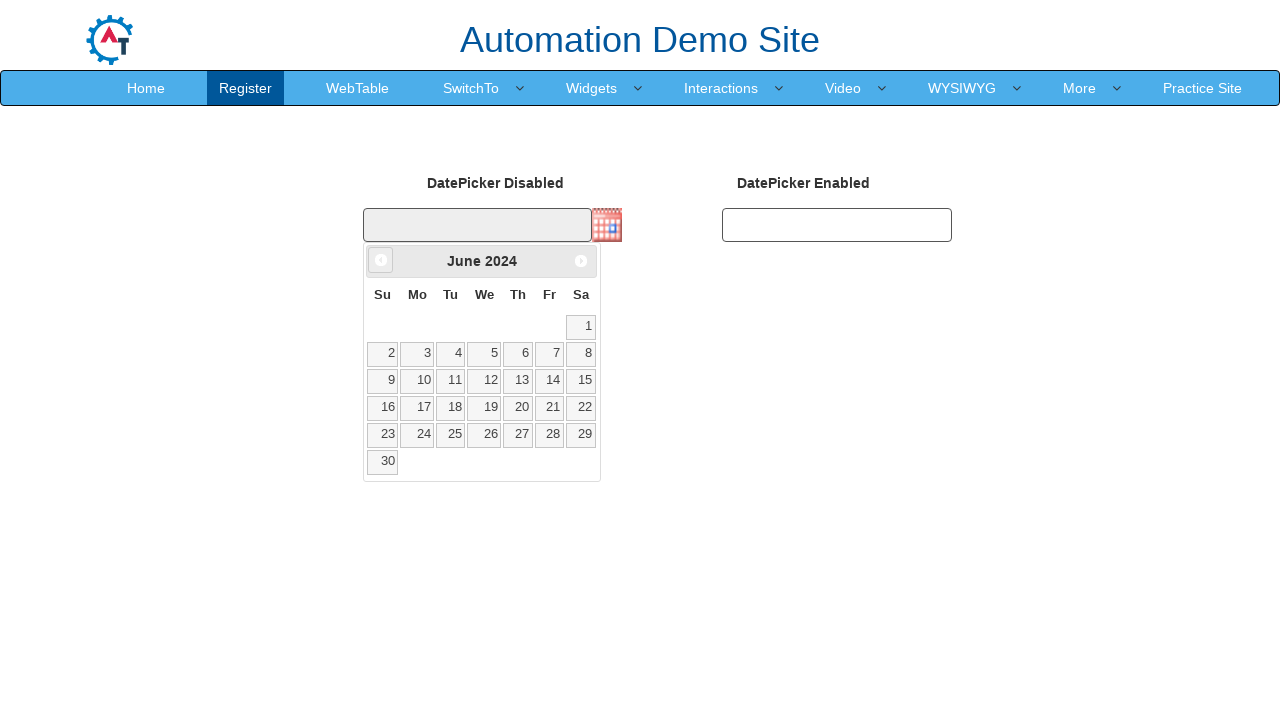

Updated calendar view to: June 2024
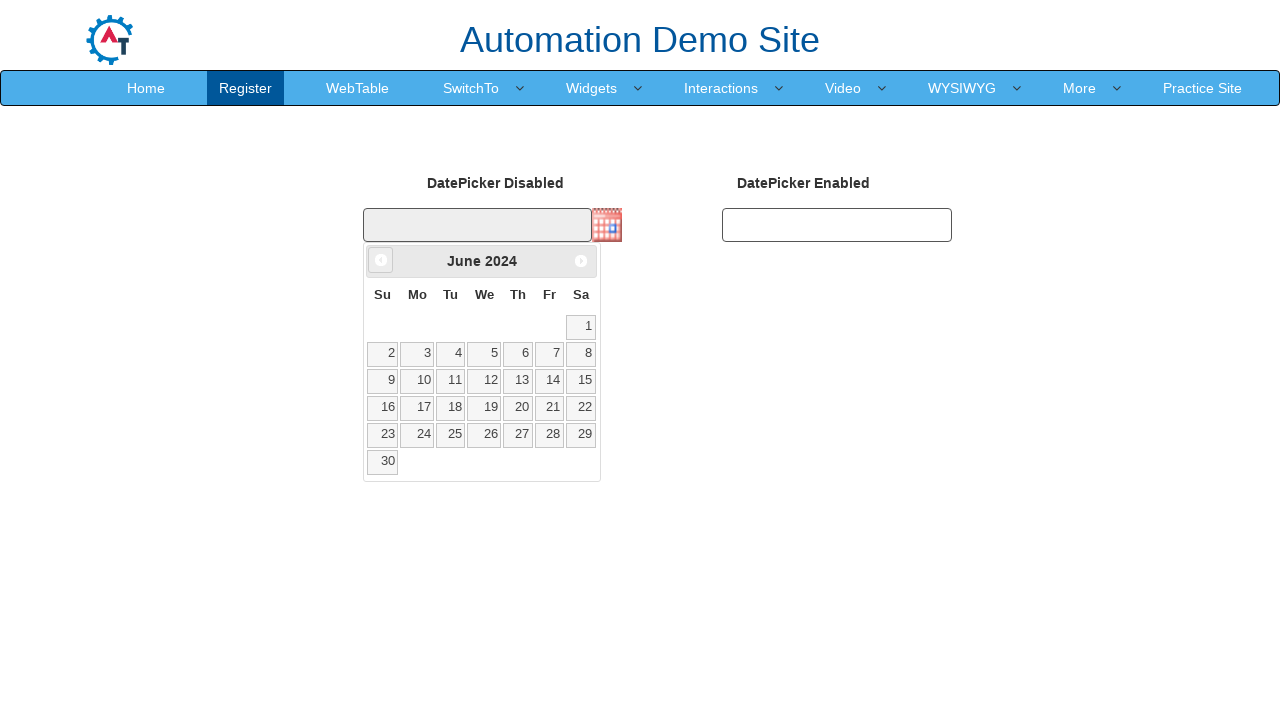

Clicked Previous button to navigate to earlier month at (381, 260) on a[title='Prev']
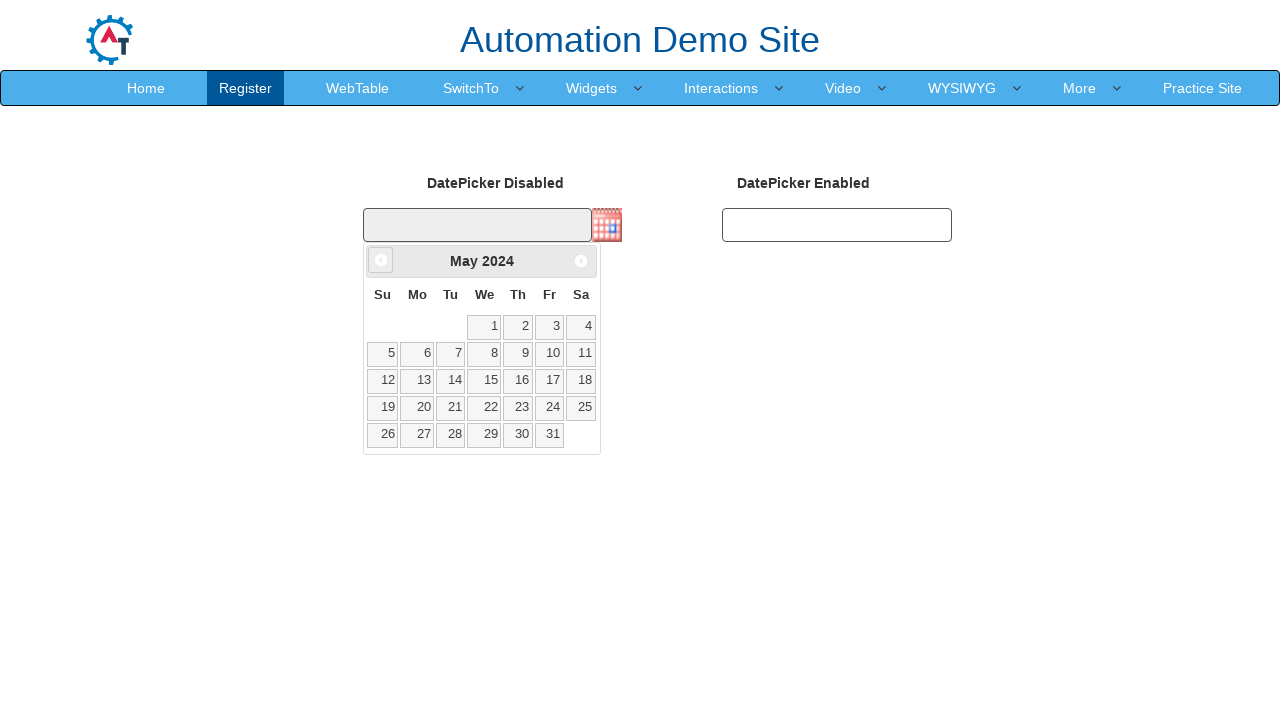

Updated calendar view to: May 2024
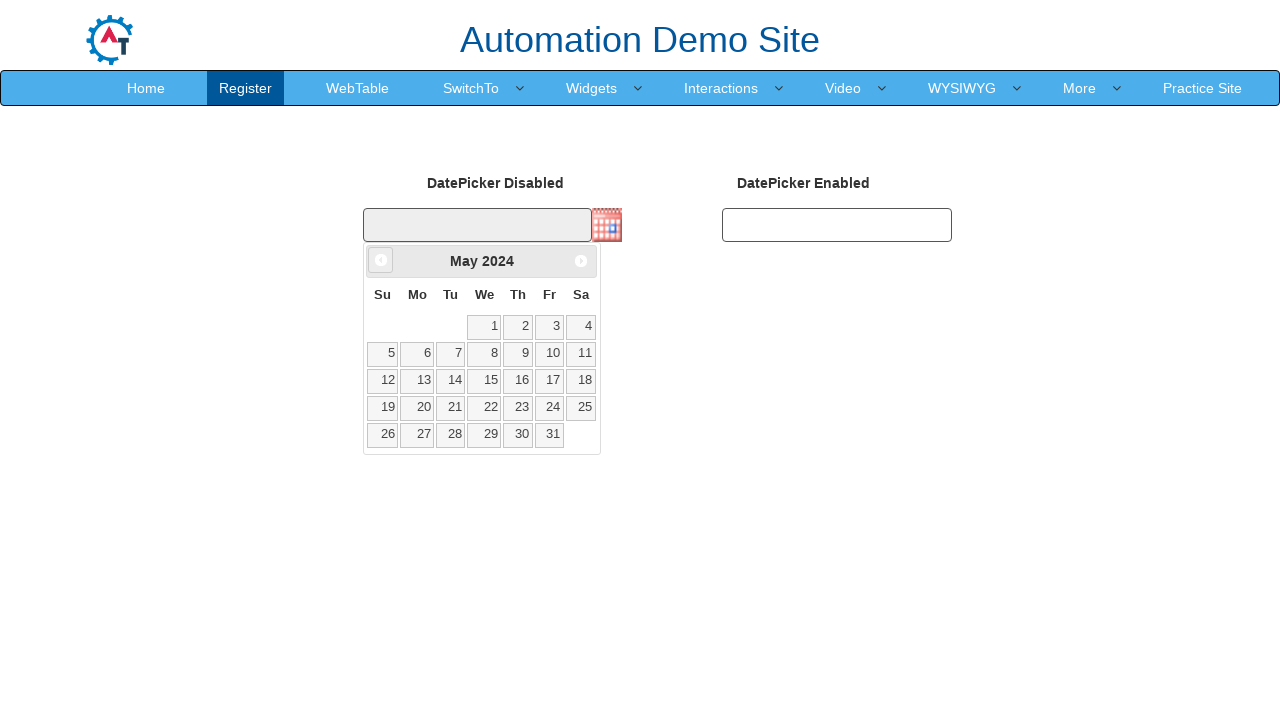

Clicked Previous button to navigate to earlier month at (381, 260) on a[title='Prev']
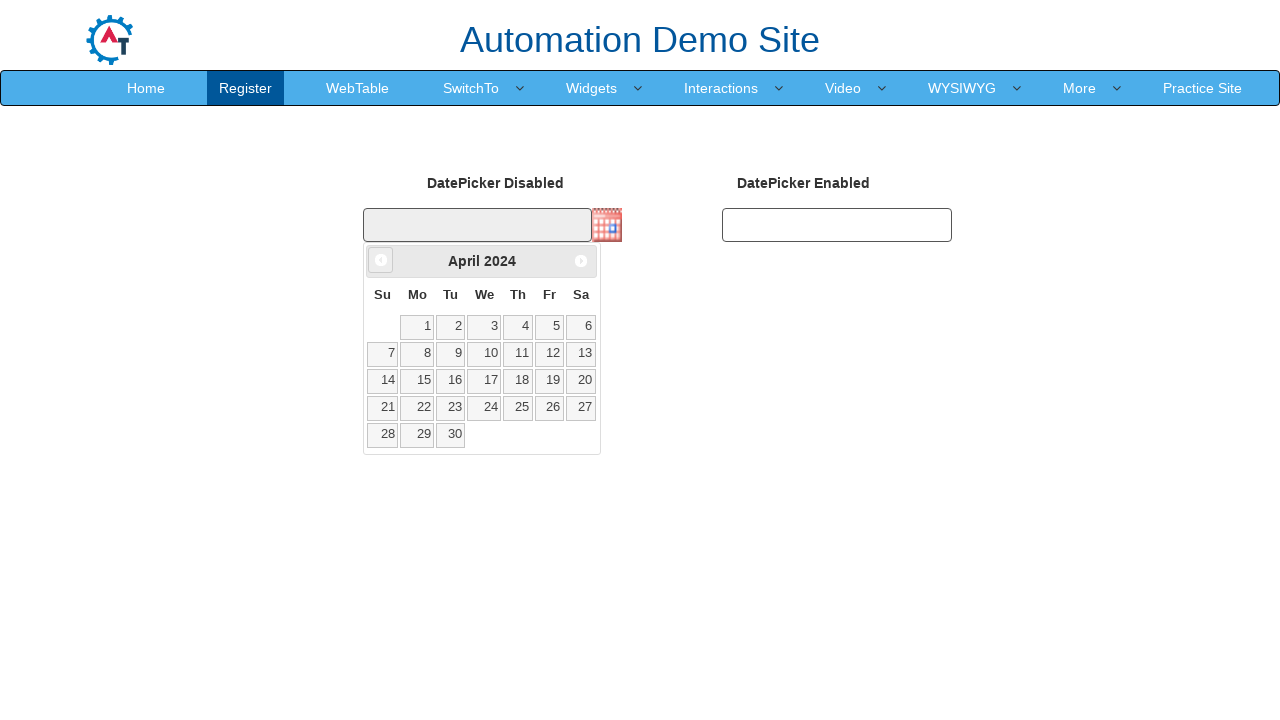

Updated calendar view to: April 2024
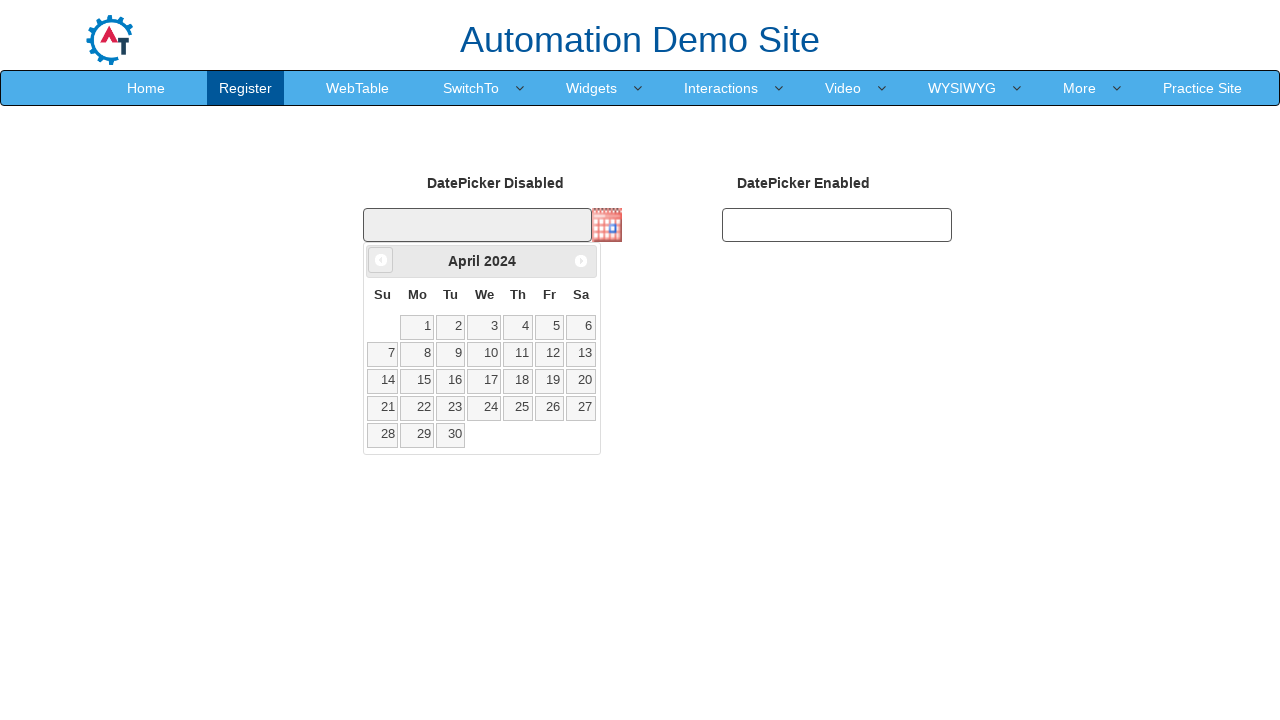

Clicked Previous button to navigate to earlier month at (381, 260) on a[title='Prev']
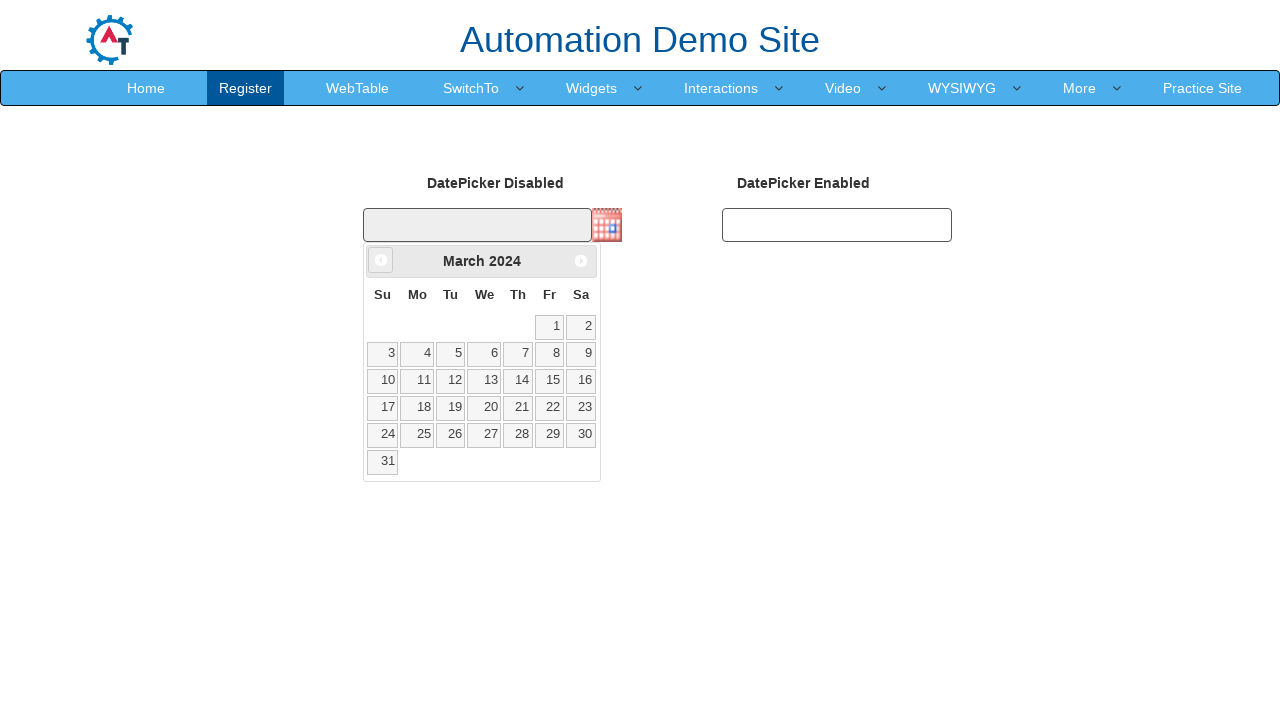

Updated calendar view to: March 2024
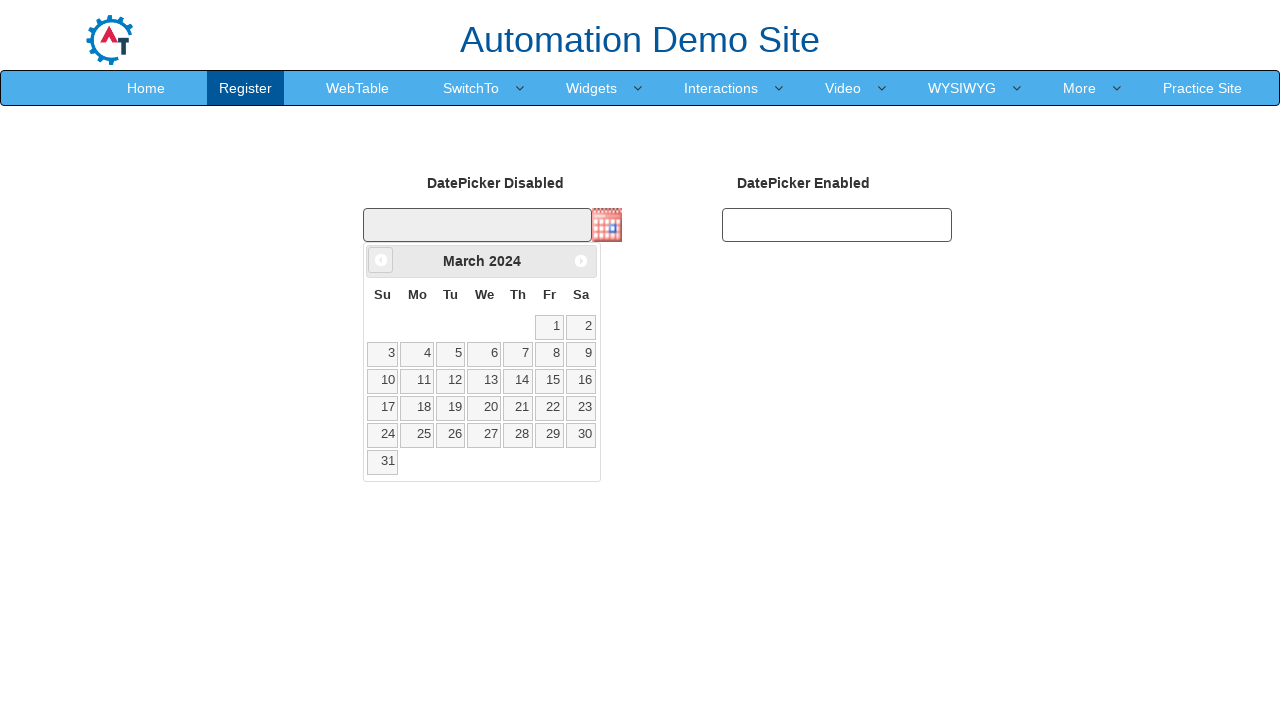

Clicked Previous button to navigate to earlier month at (381, 260) on a[title='Prev']
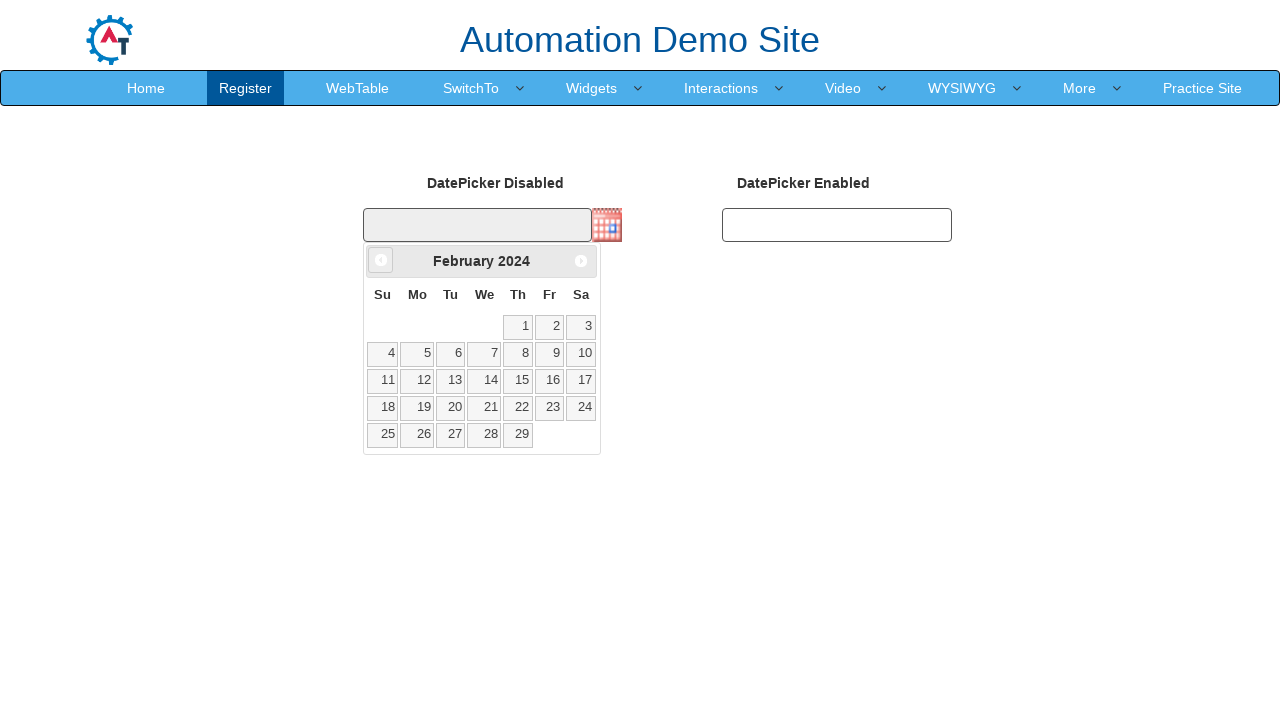

Updated calendar view to: February 2024
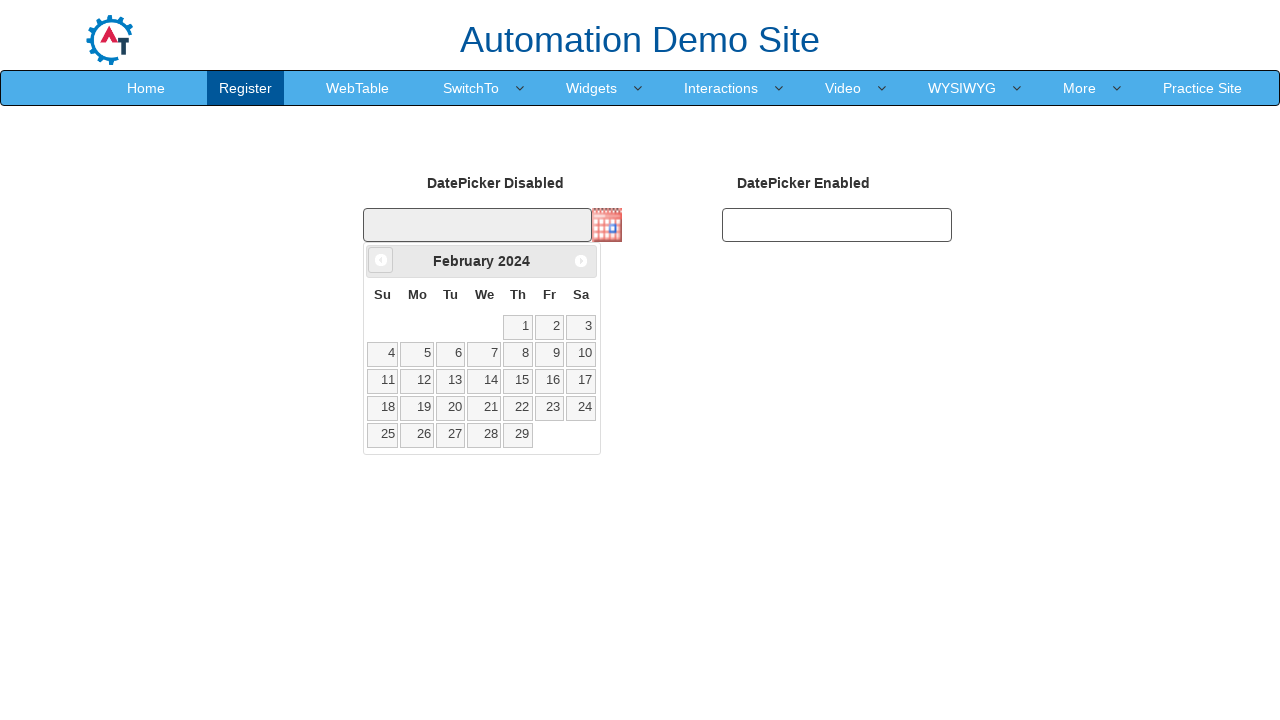

Clicked Previous button to navigate to earlier month at (381, 260) on a[title='Prev']
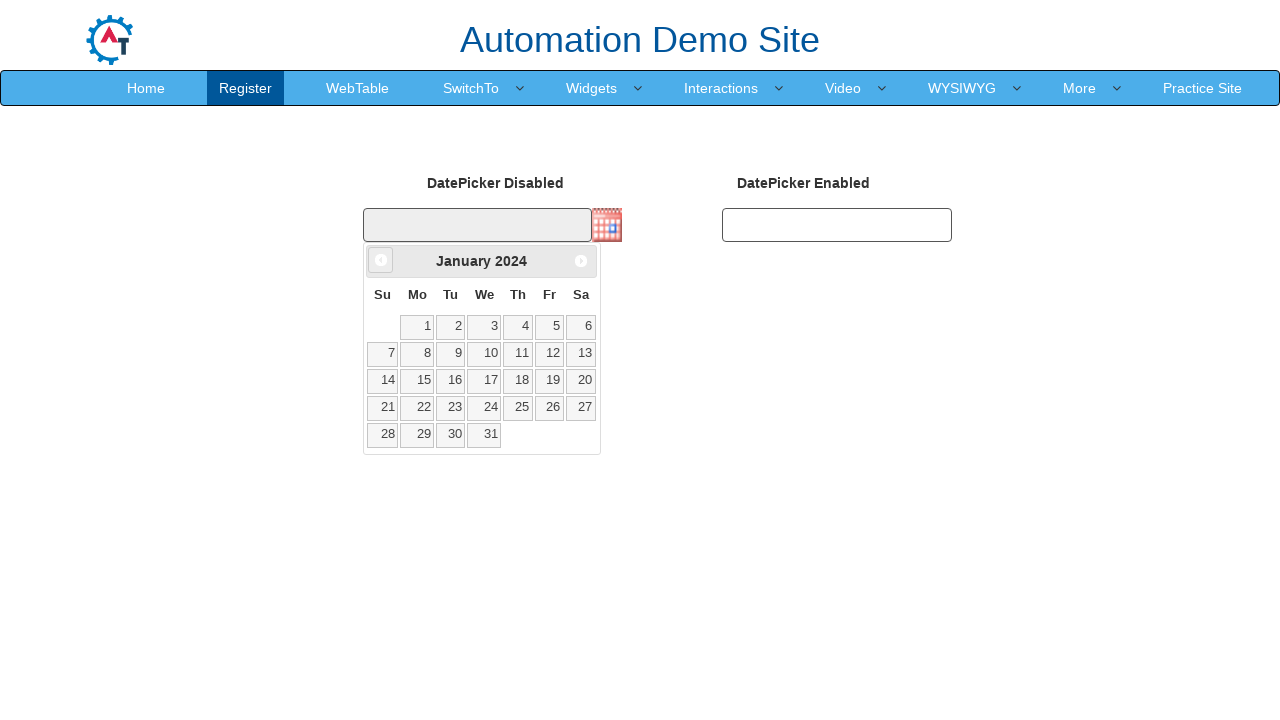

Updated calendar view to: January 2024
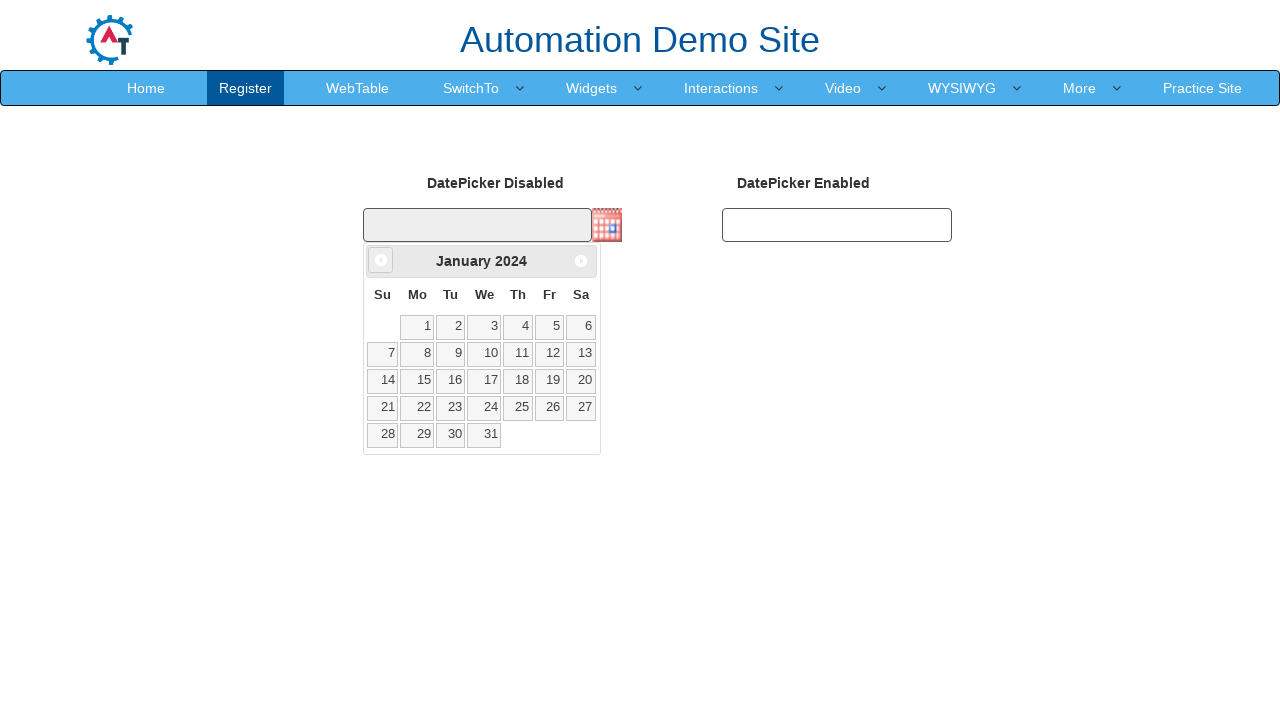

Clicked Previous button to navigate to earlier month at (381, 260) on a[title='Prev']
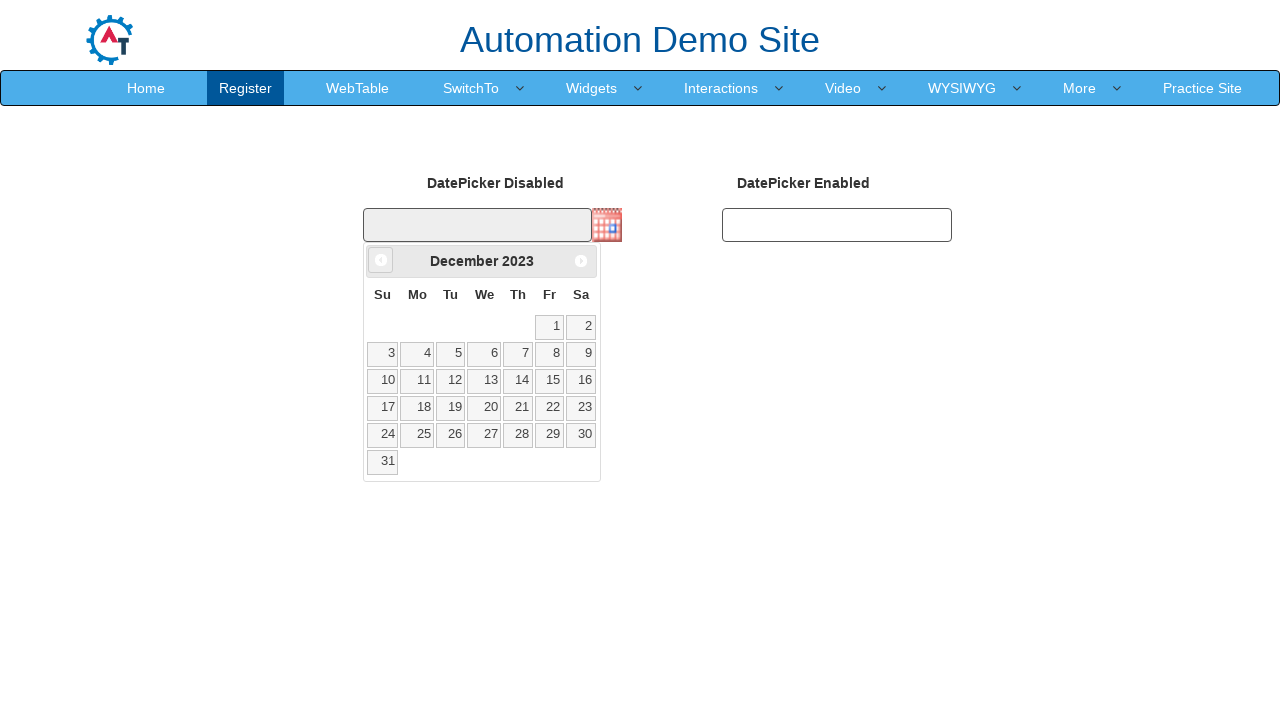

Updated calendar view to: December 2023
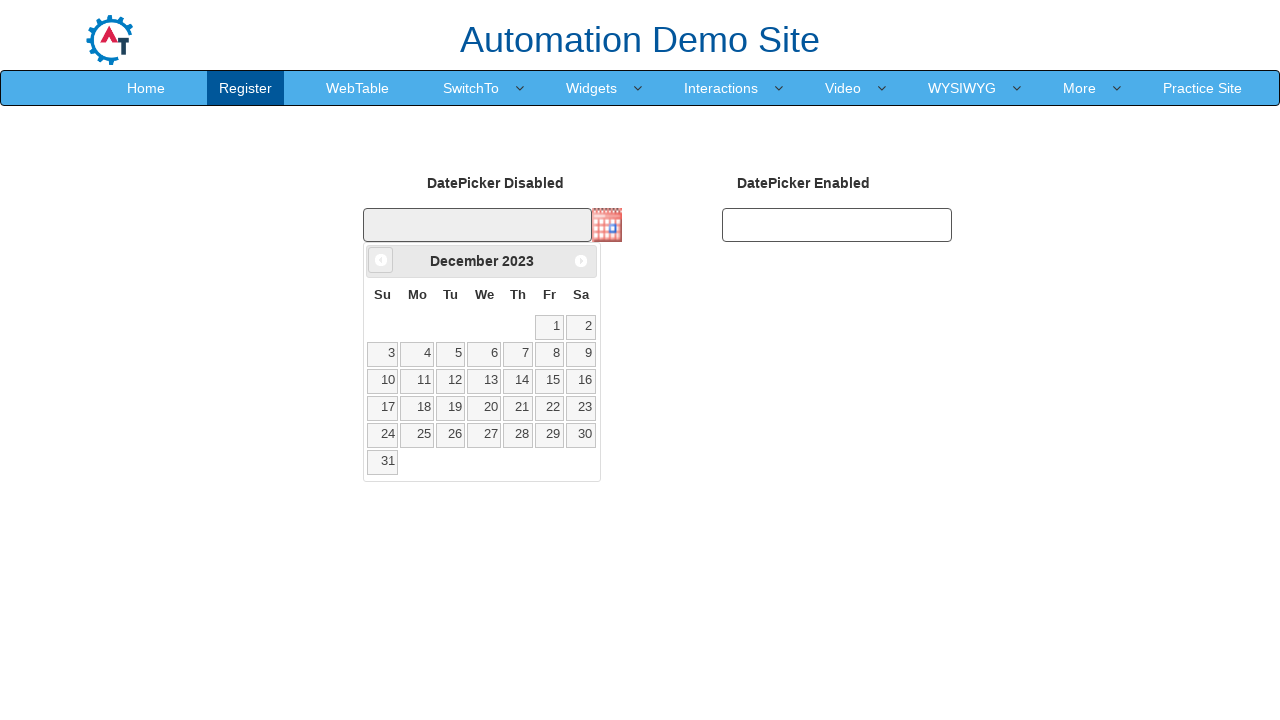

Clicked Previous button to navigate to earlier month at (381, 260) on a[title='Prev']
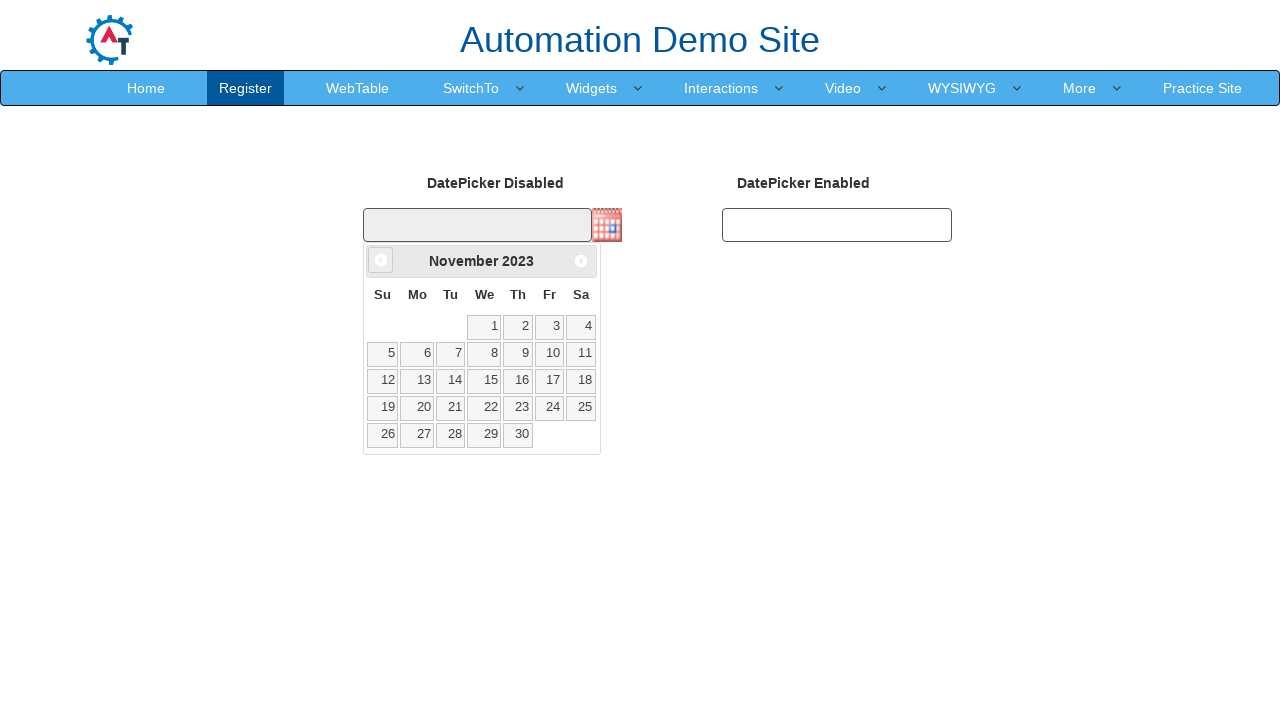

Updated calendar view to: November 2023
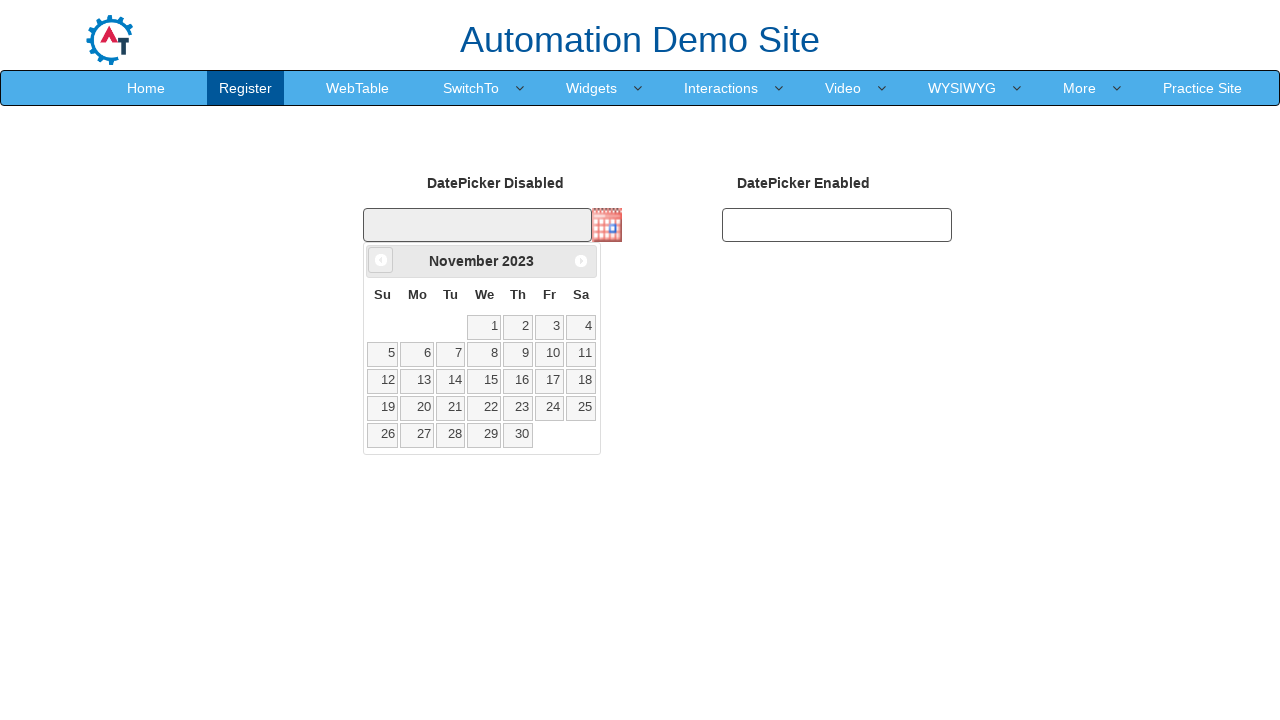

Clicked Previous button to navigate to earlier month at (381, 260) on a[title='Prev']
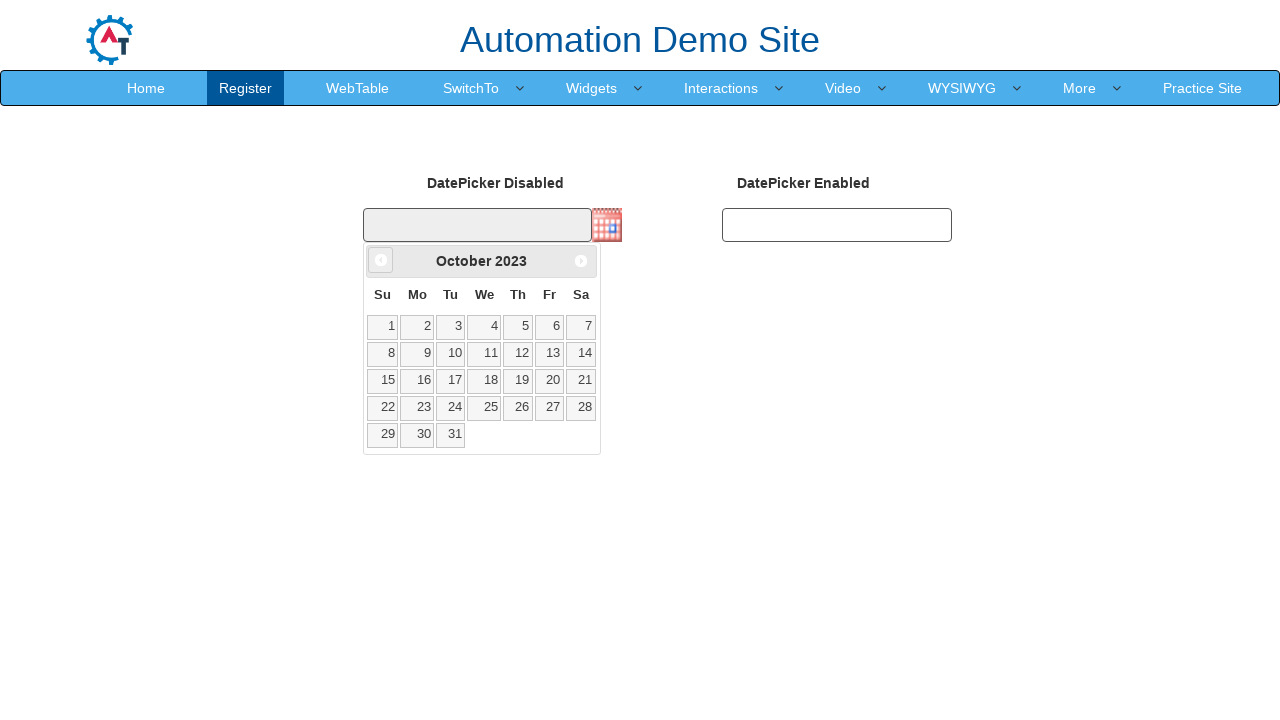

Updated calendar view to: October 2023
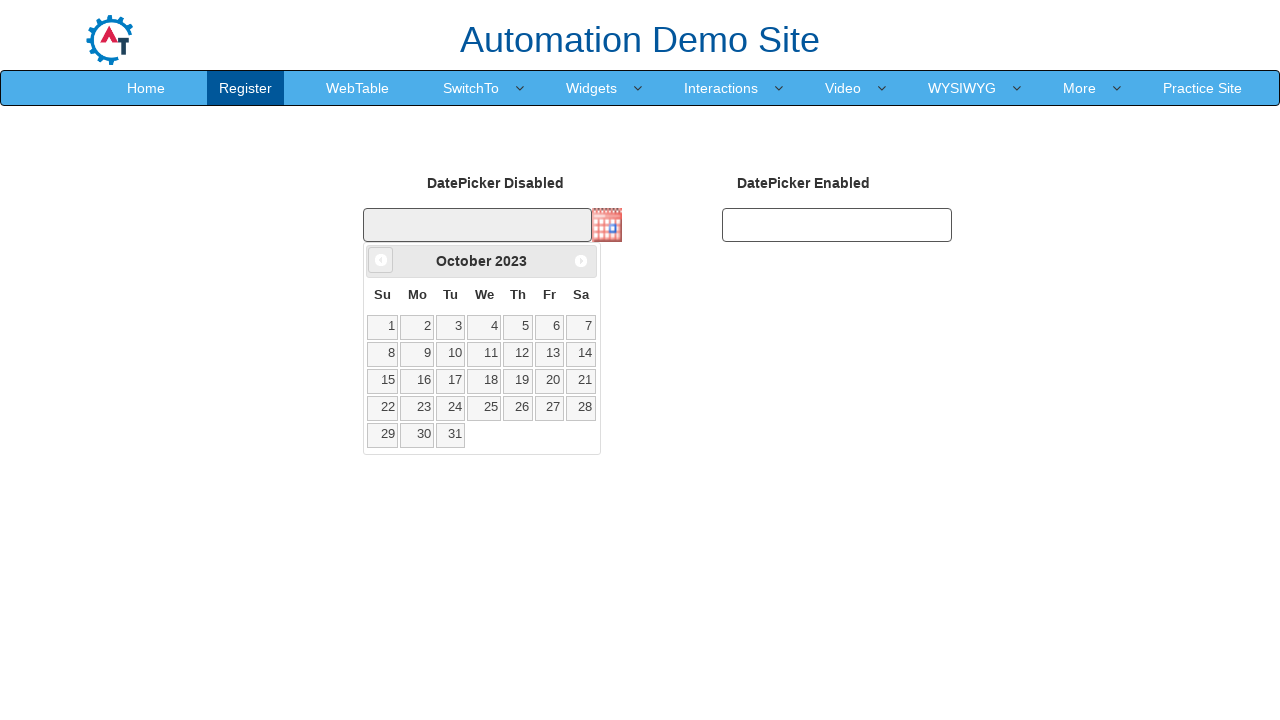

Clicked Previous button to navigate to earlier month at (381, 260) on a[title='Prev']
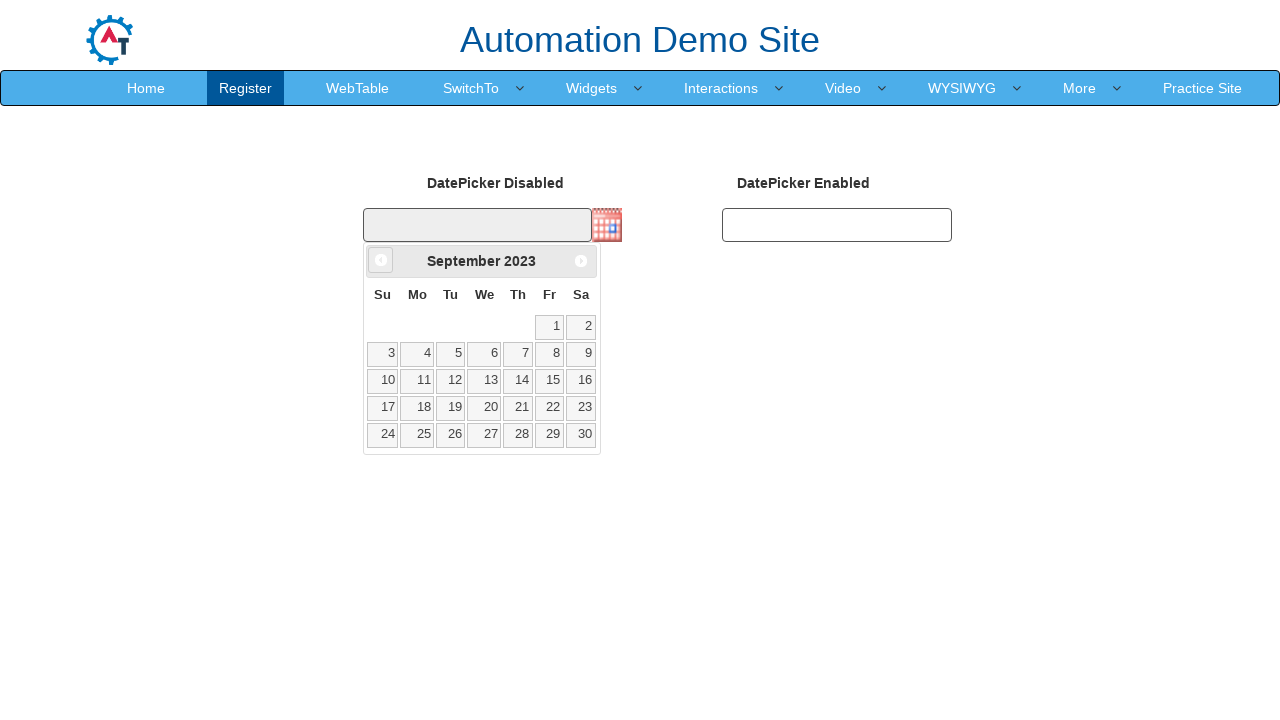

Updated calendar view to: September 2023
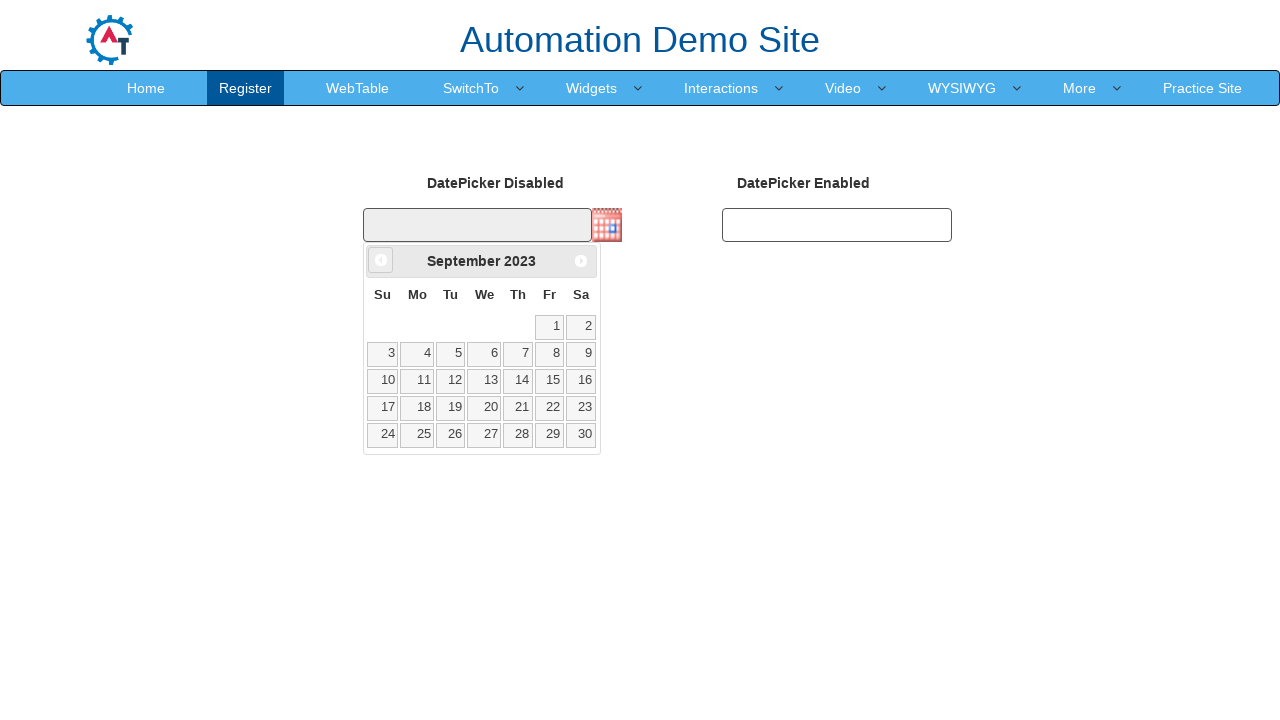

Clicked Previous button to navigate to earlier month at (381, 260) on a[title='Prev']
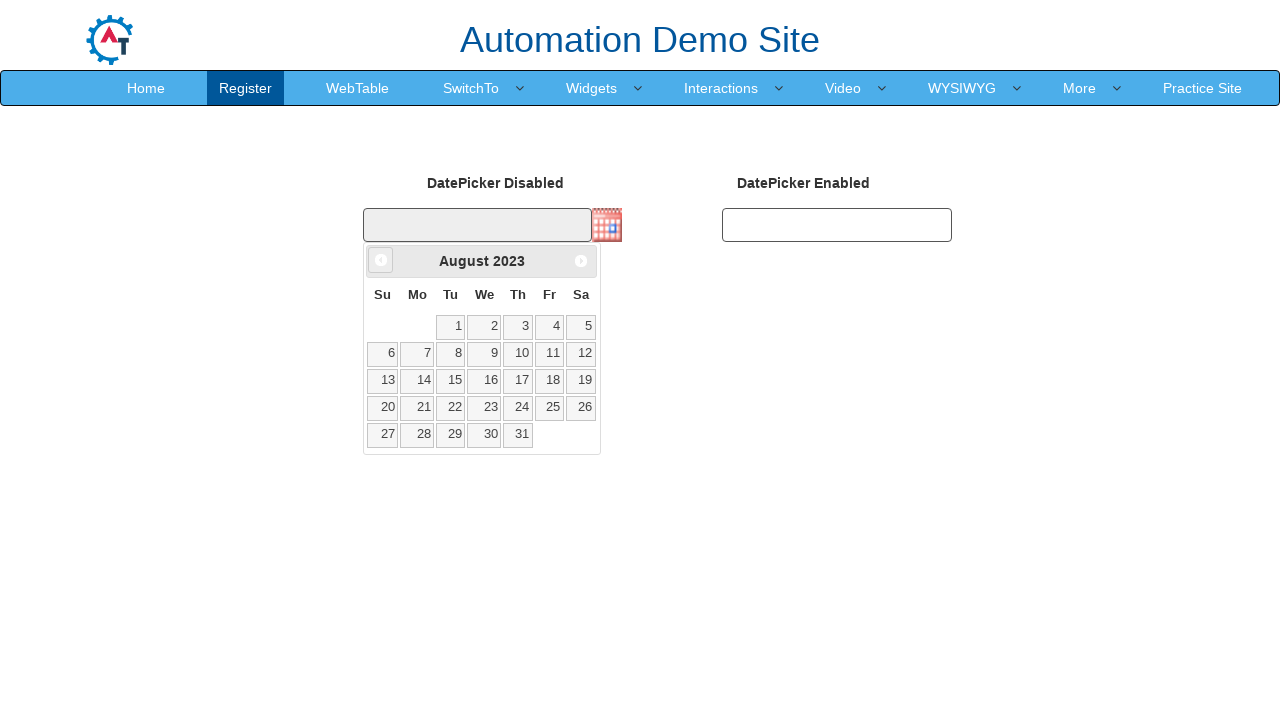

Updated calendar view to: August 2023
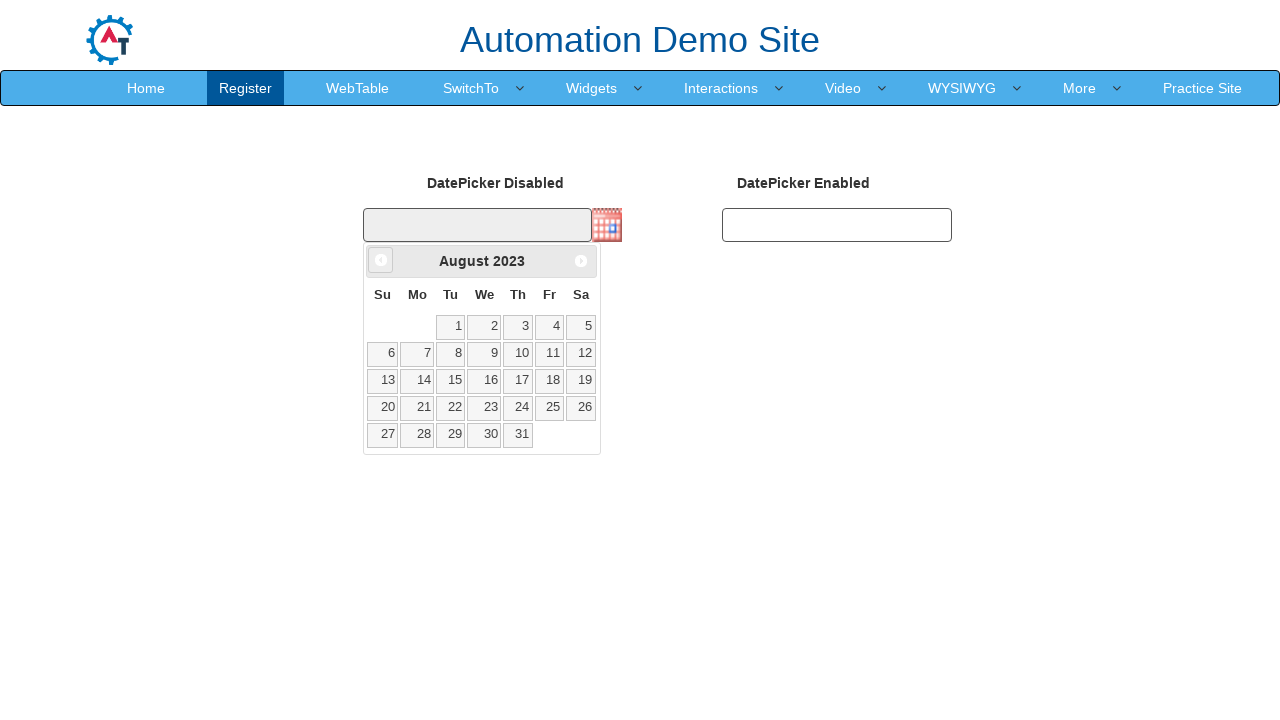

Clicked Previous button to navigate to earlier month at (381, 260) on a[title='Prev']
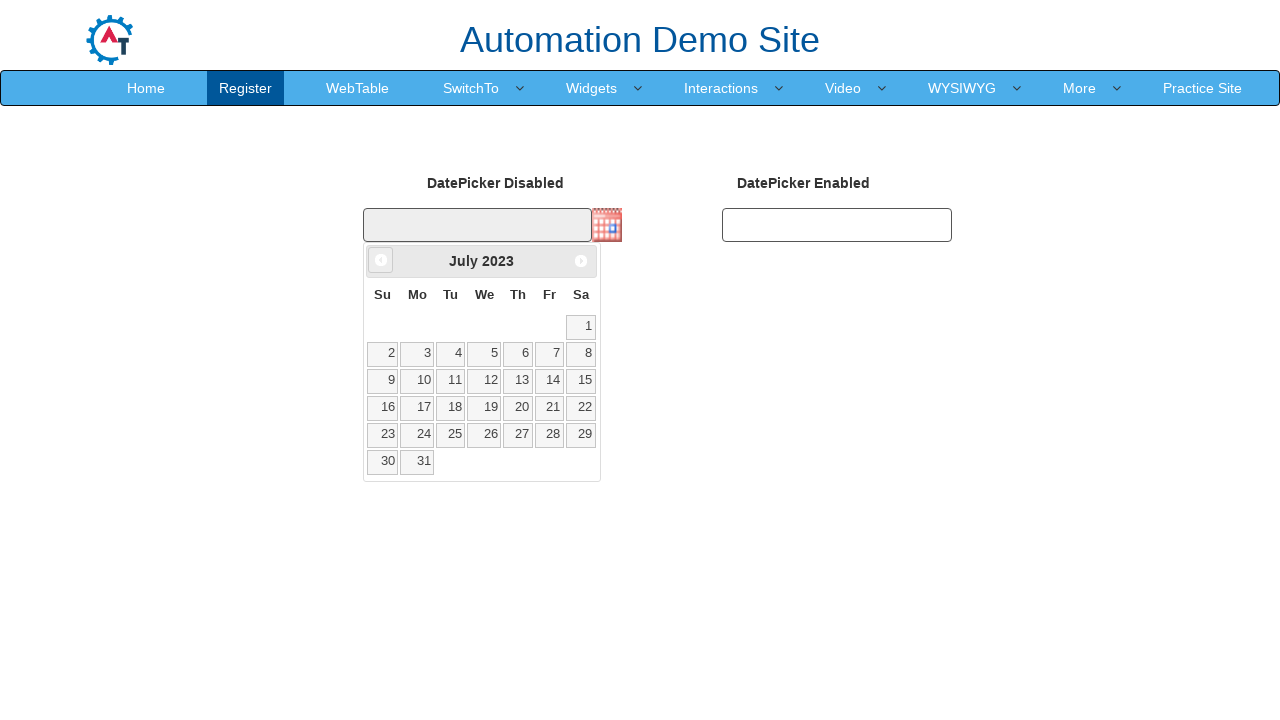

Updated calendar view to: July 2023
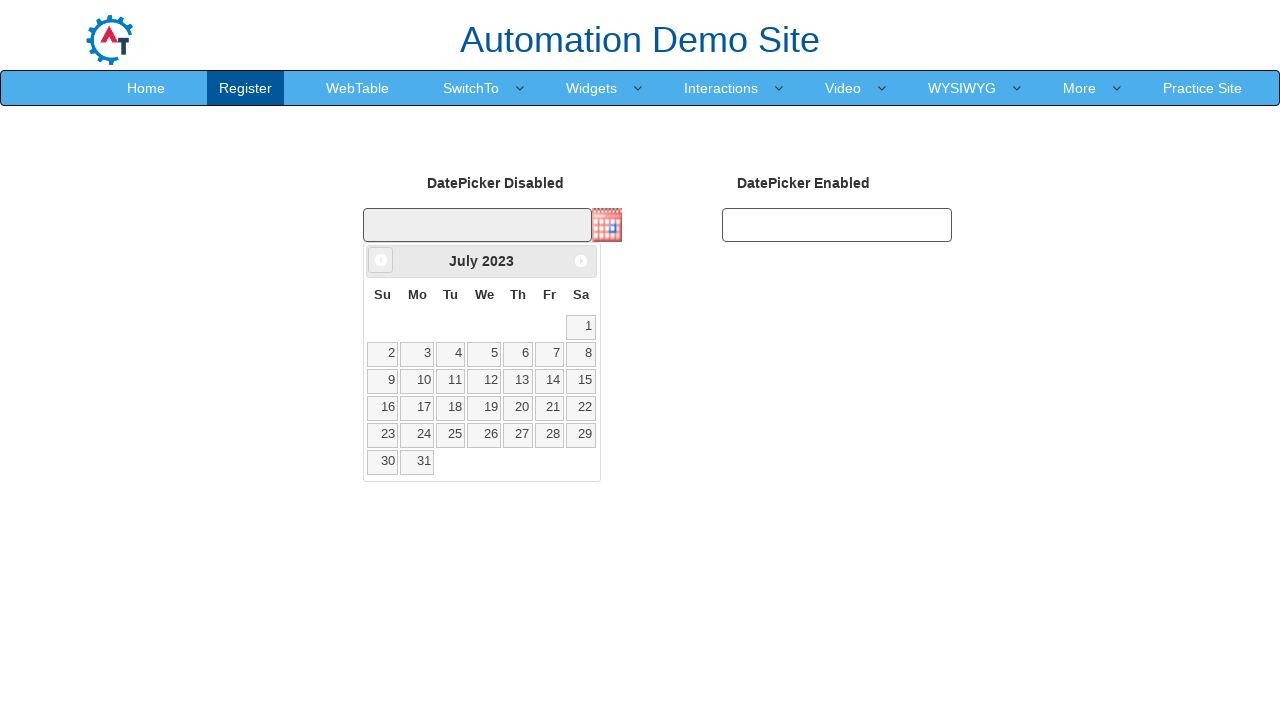

Clicked Previous button to navigate to earlier month at (381, 260) on a[title='Prev']
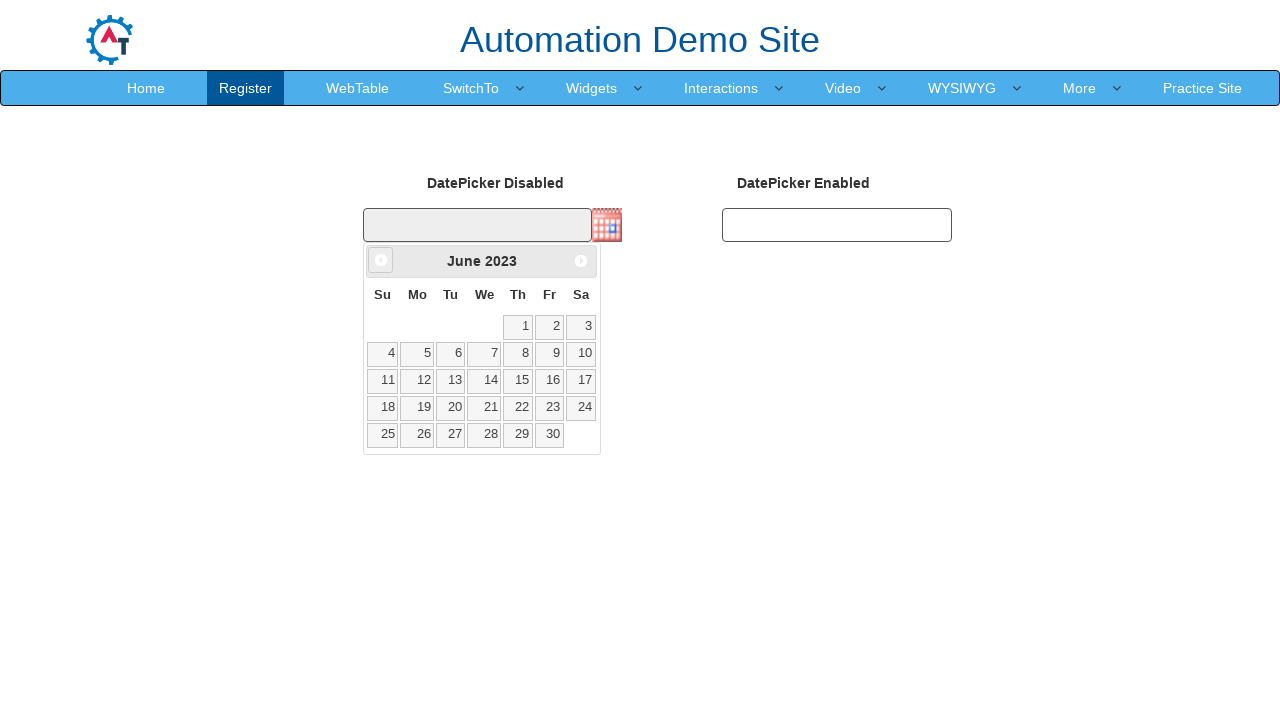

Updated calendar view to: June 2023
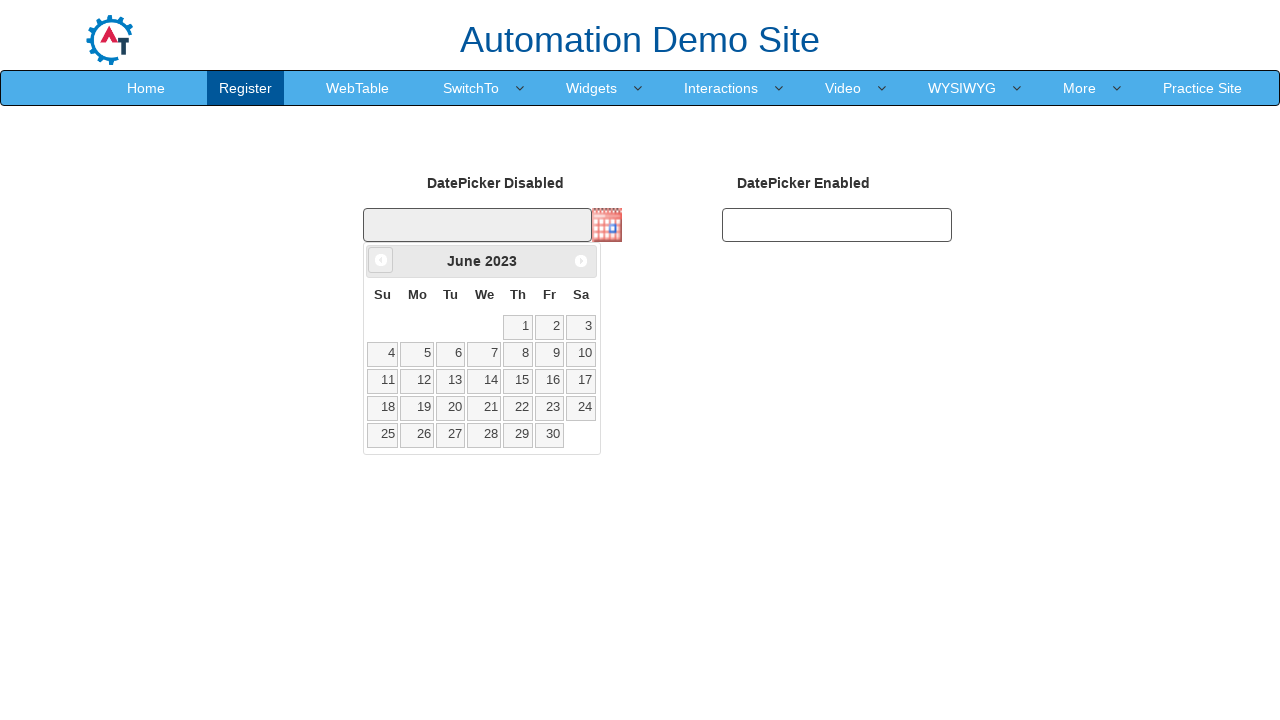

Clicked Previous button to navigate to earlier month at (381, 260) on a[title='Prev']
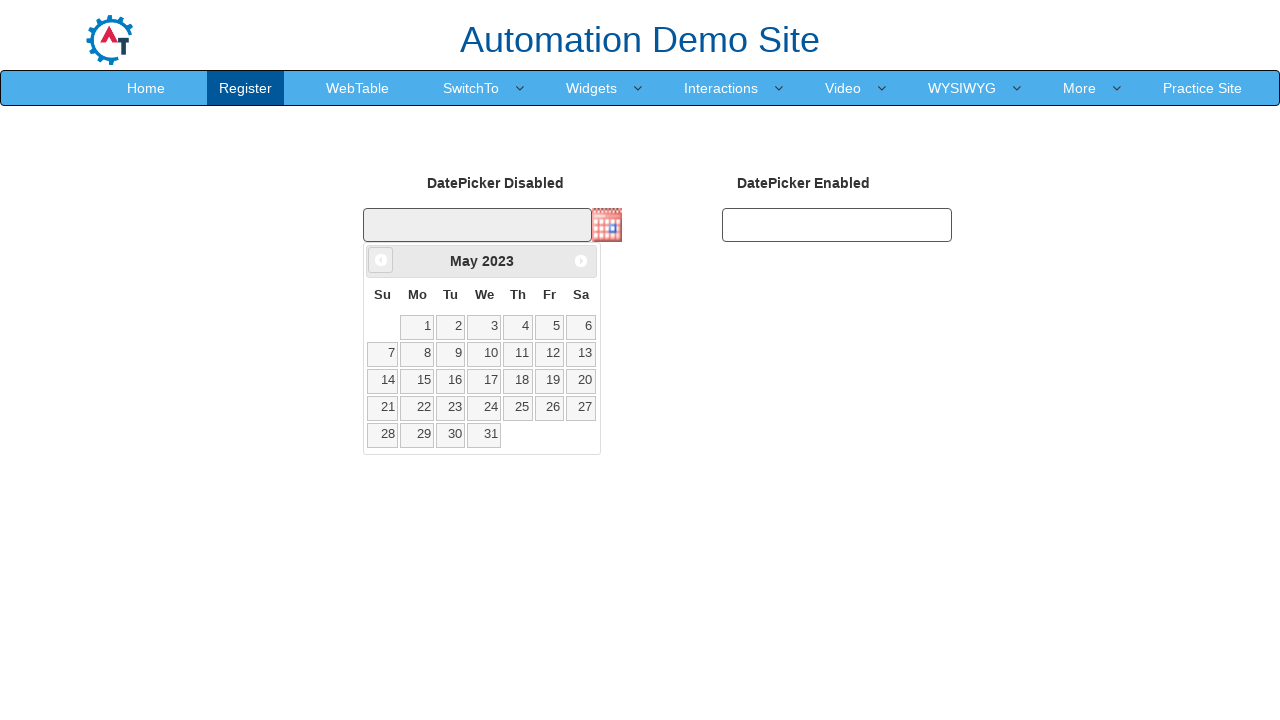

Updated calendar view to: May 2023
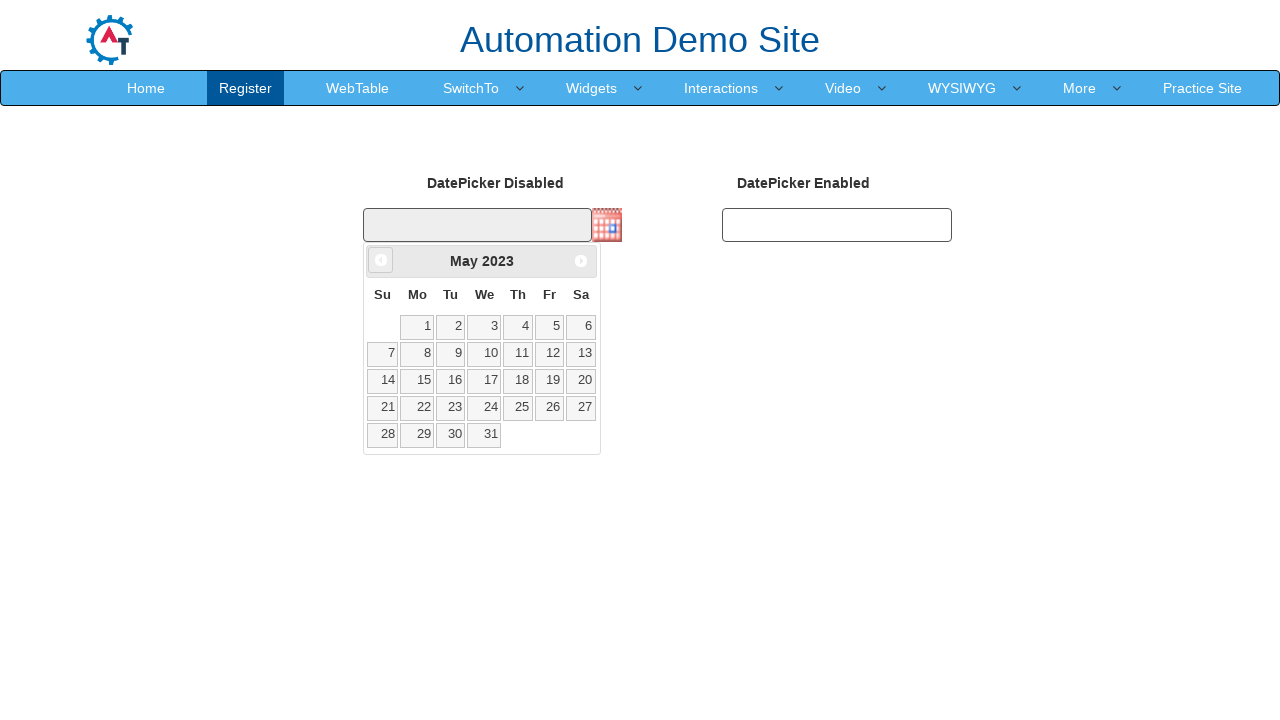

Clicked Previous button to navigate to earlier month at (381, 260) on a[title='Prev']
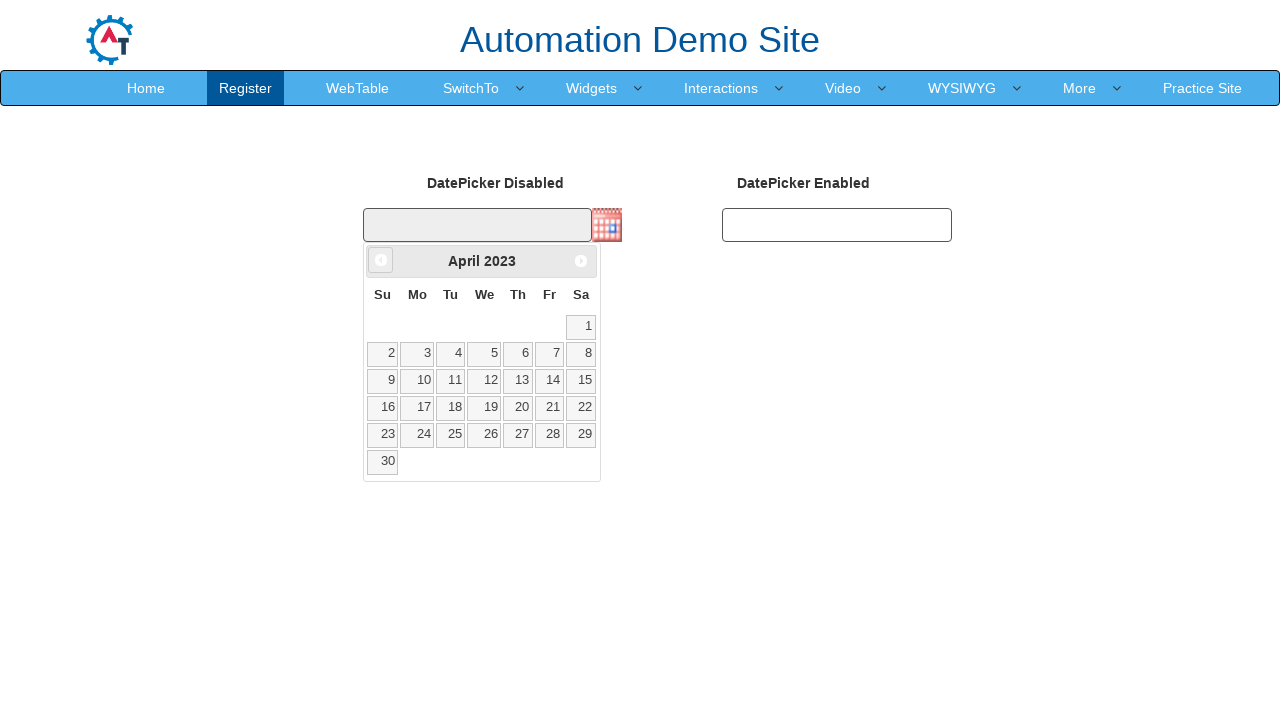

Updated calendar view to: April 2023
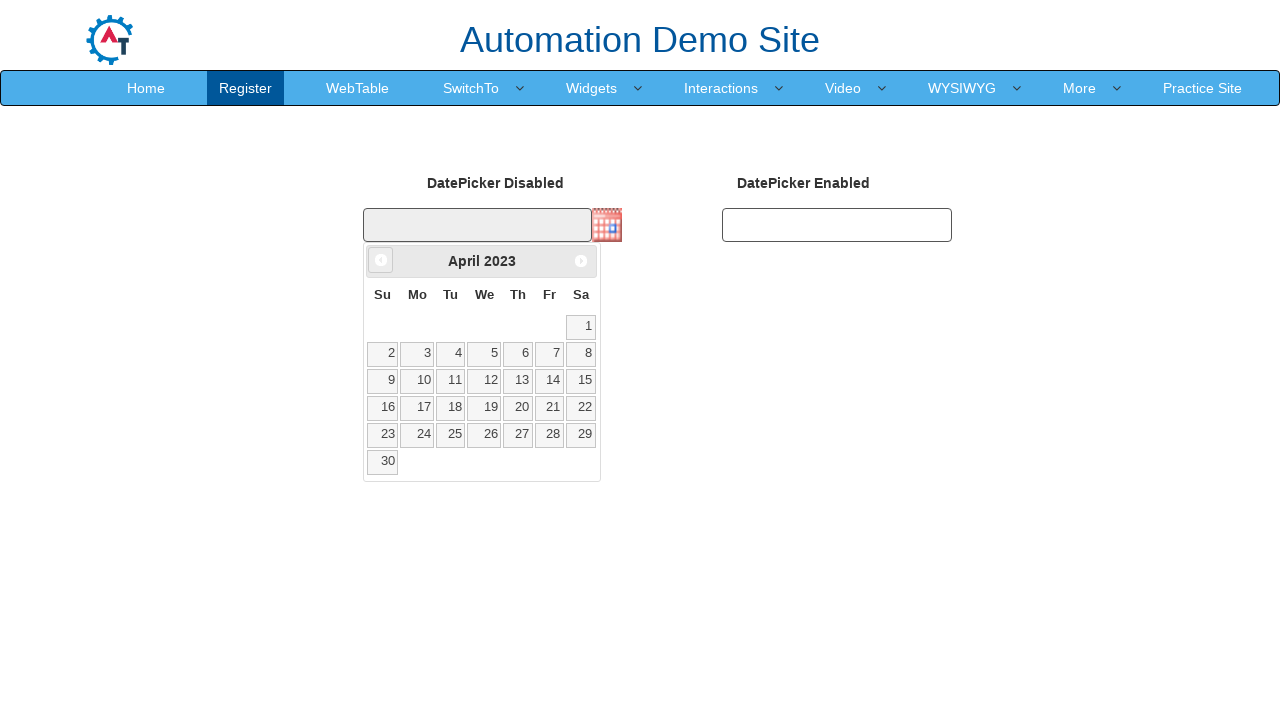

Clicked Previous button to navigate to earlier month at (381, 260) on a[title='Prev']
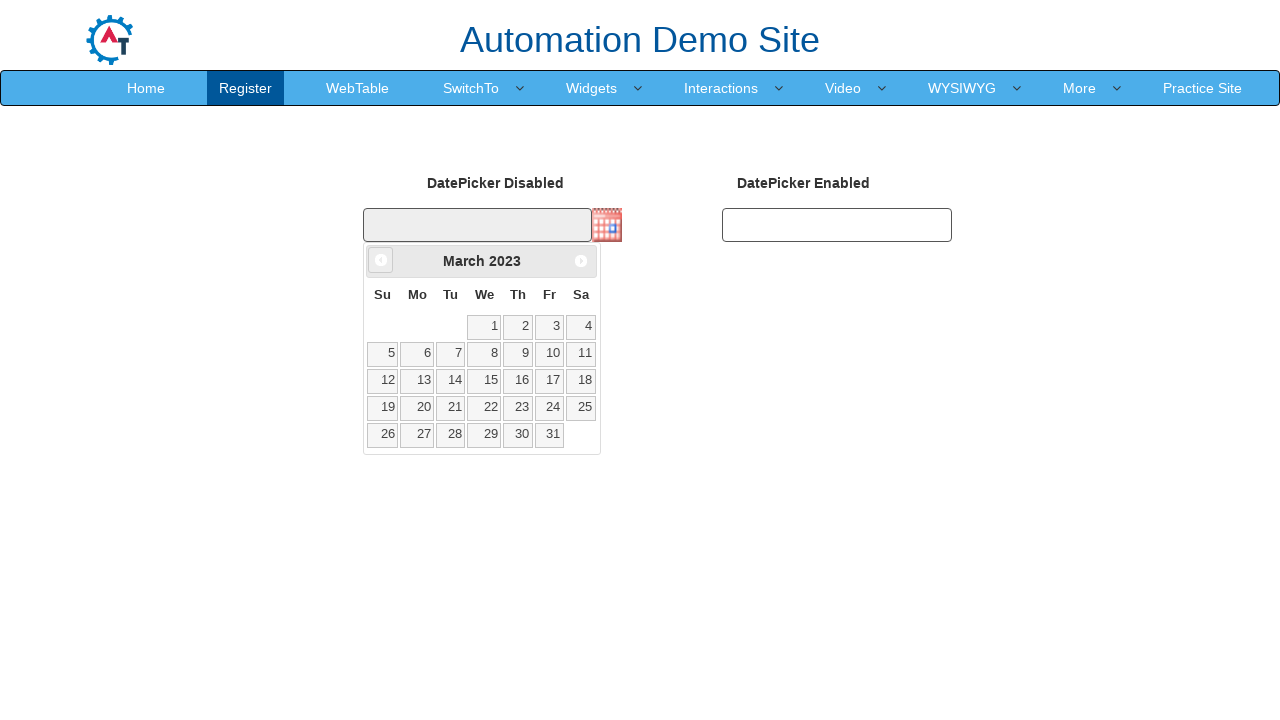

Updated calendar view to: March 2023
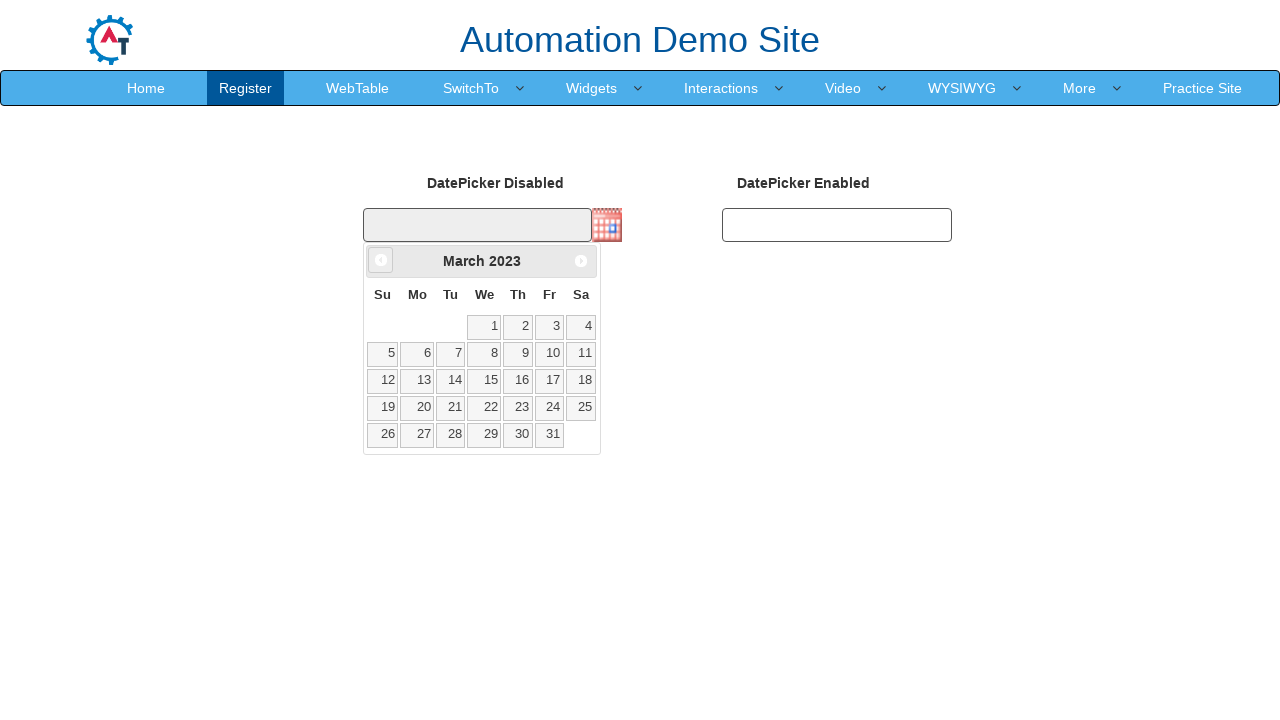

Clicked Previous button to navigate to earlier month at (381, 260) on a[title='Prev']
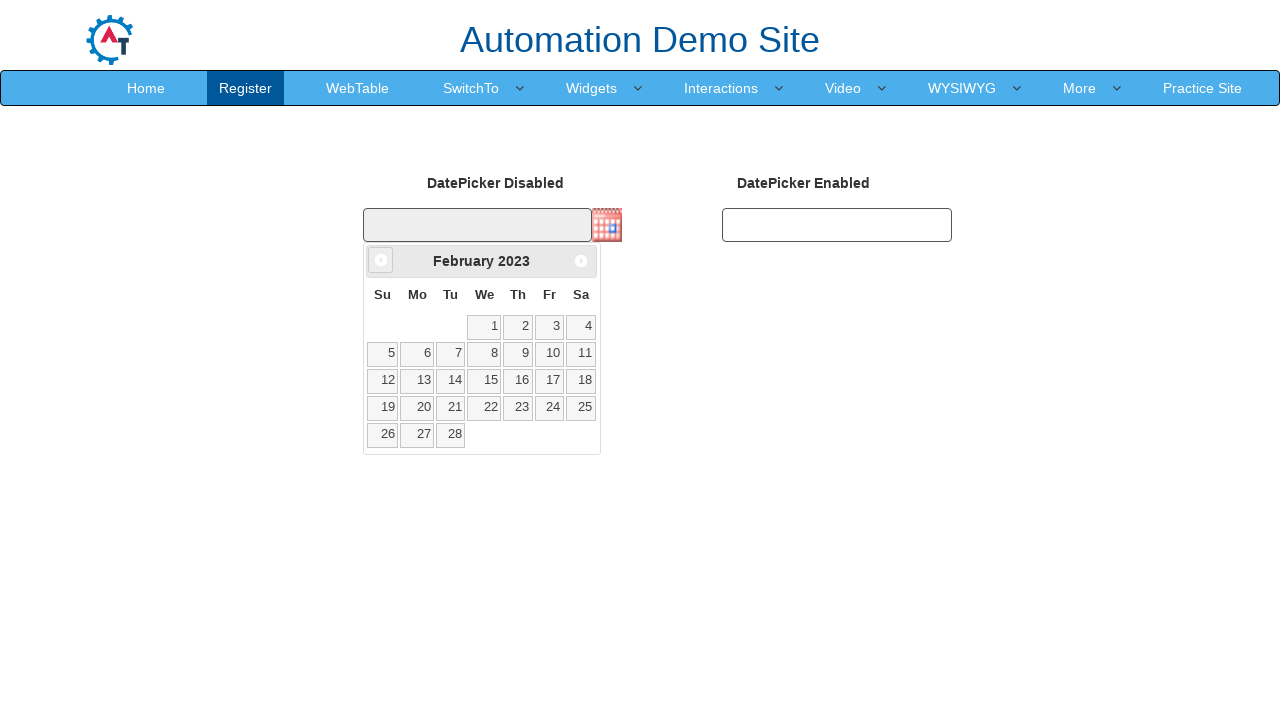

Updated calendar view to: February 2023
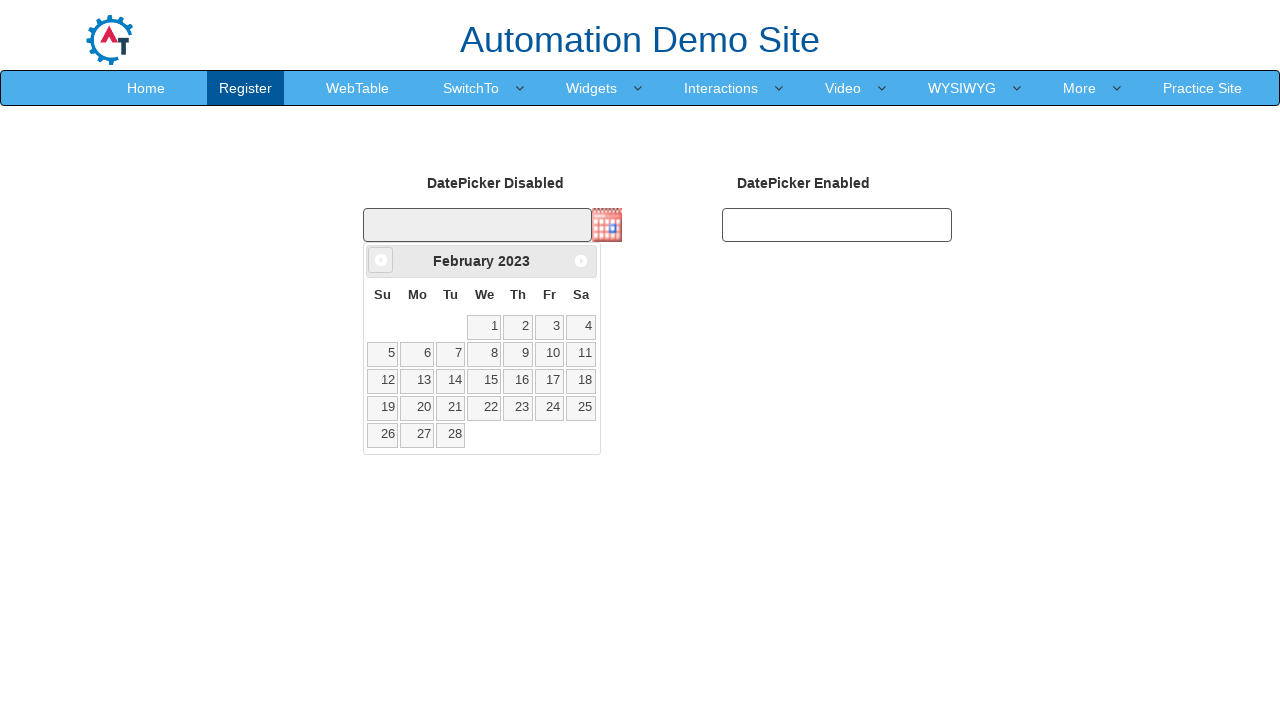

Clicked Previous button to navigate to earlier month at (381, 260) on a[title='Prev']
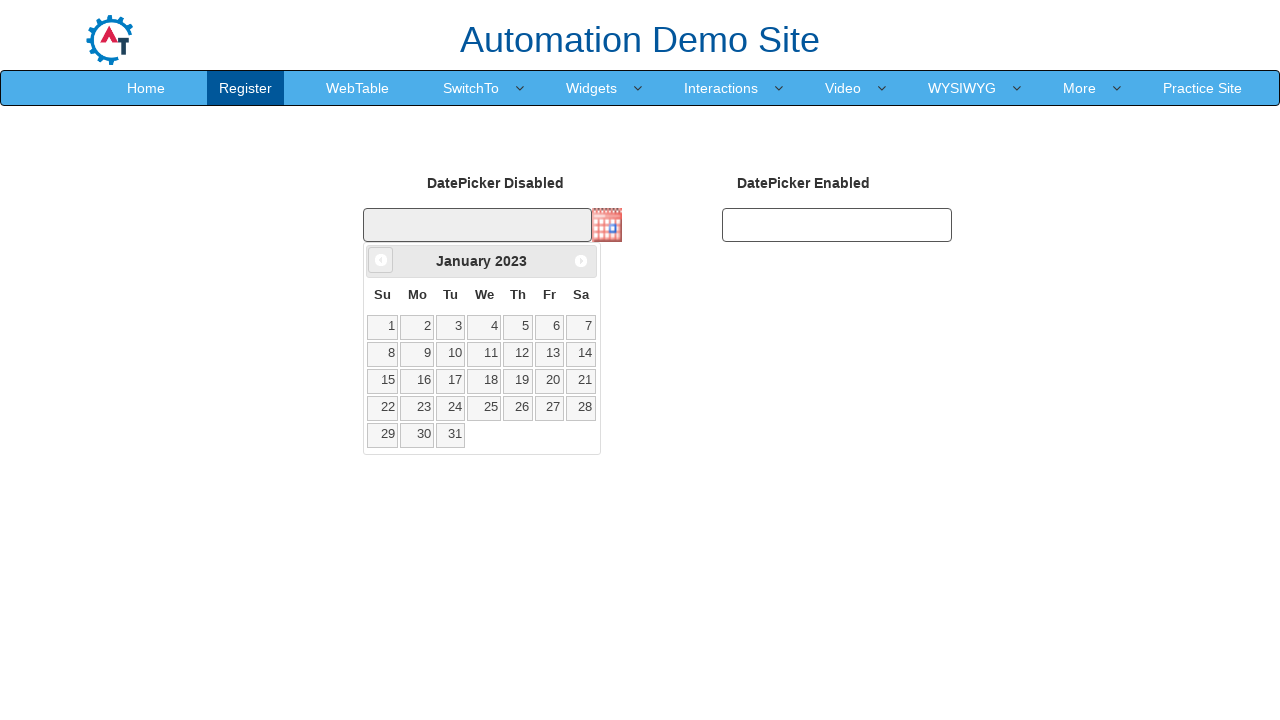

Updated calendar view to: January 2023
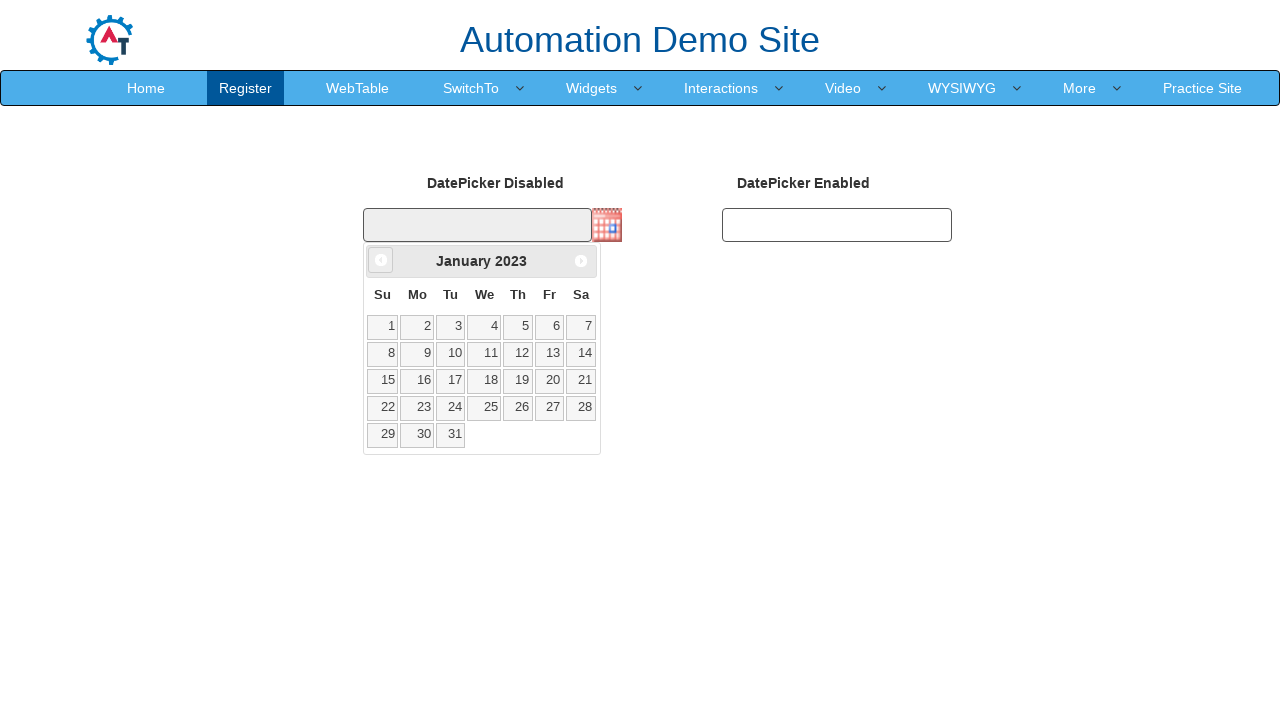

Clicked on day 19 to select January 19, 2023
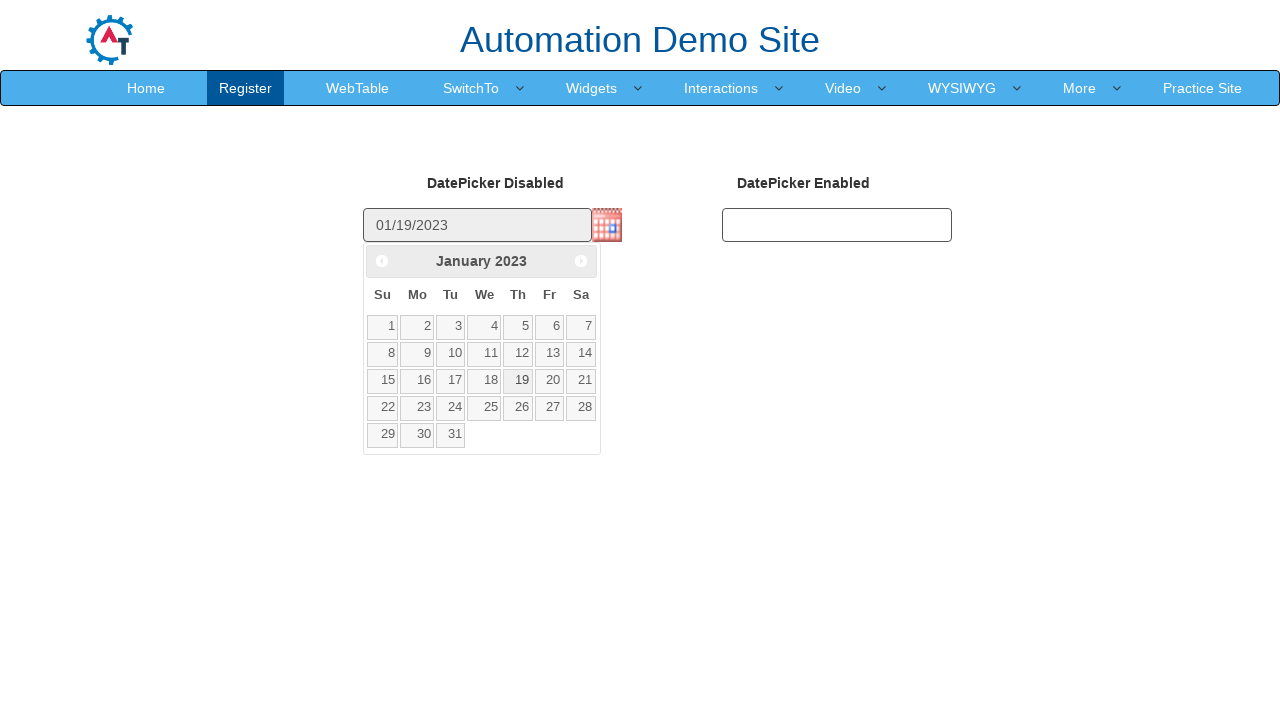

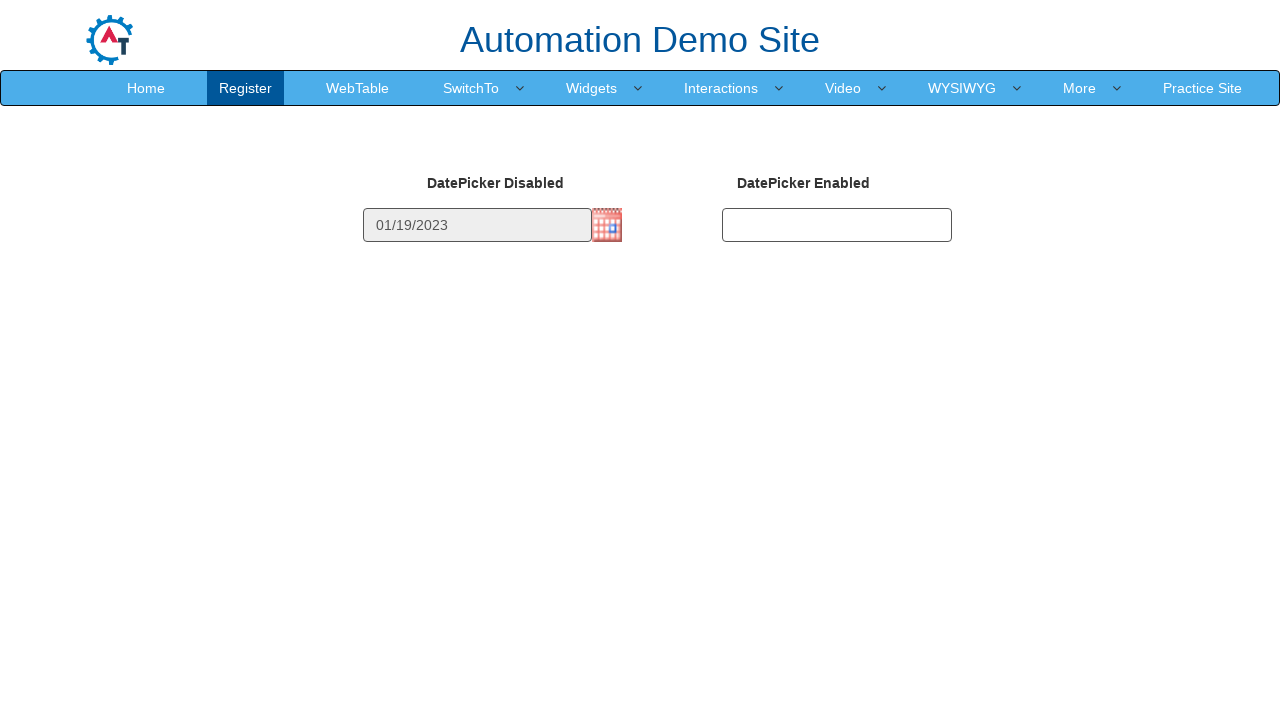